Tests the student registration practice form on demoqa.com by filling in personal information (name, email, phone), selecting date of birth via date picker, entering subjects, selecting hobbies, filling address fields with state/city dropdowns, and submitting the form. Also validates that a gender field shows validation error styling when not selected.

Starting URL: https://demoqa.com/automation-practice-form

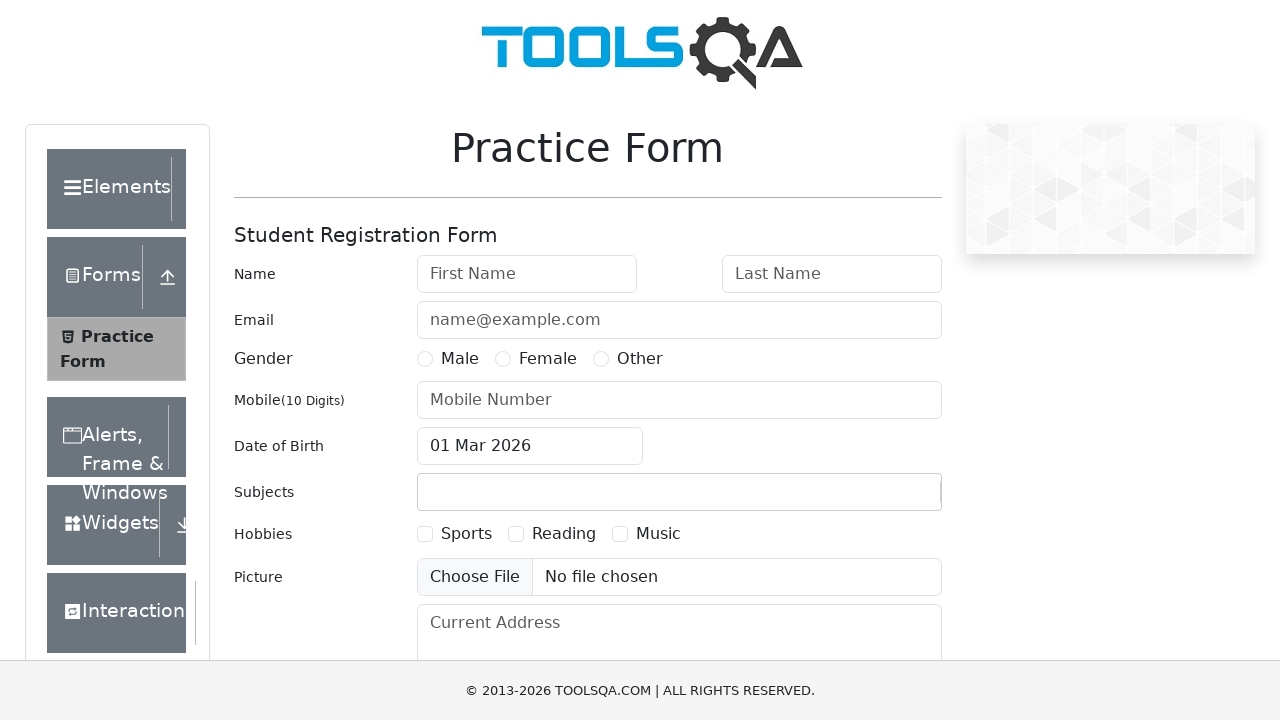

Filled first name field with 'Usman' on #firstName
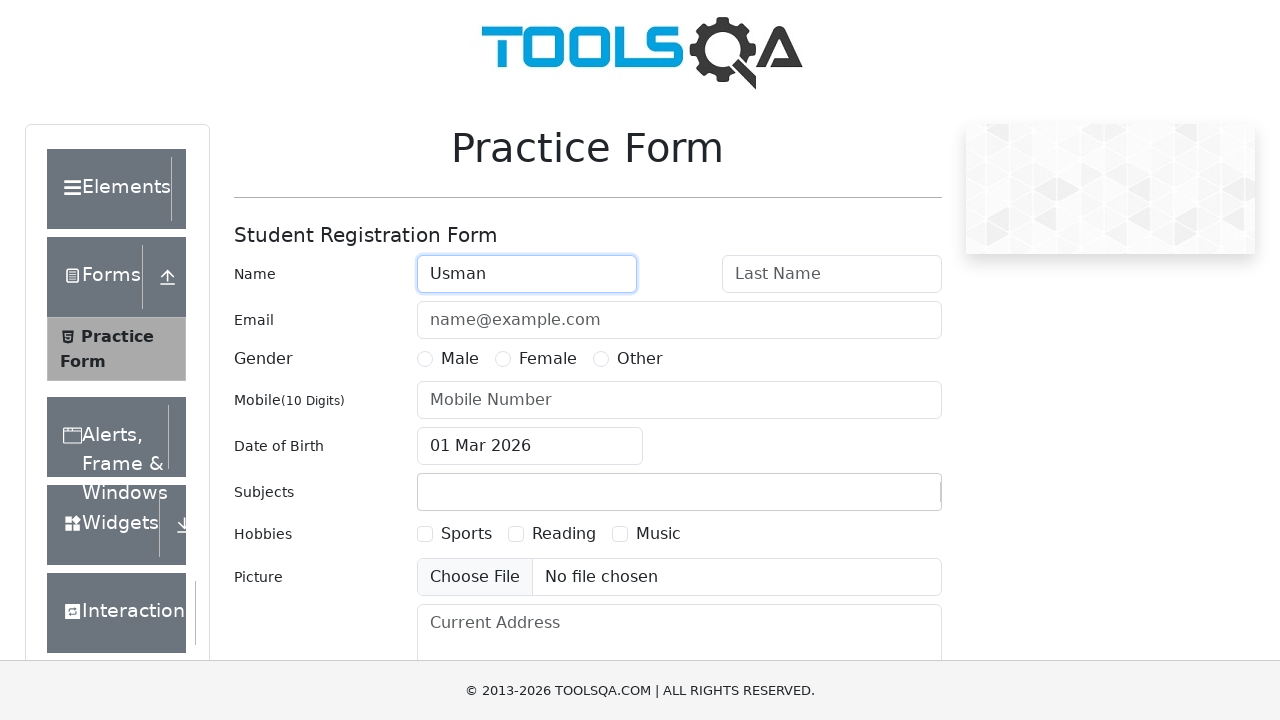

Filled last name field with 'Ali' on #lastName
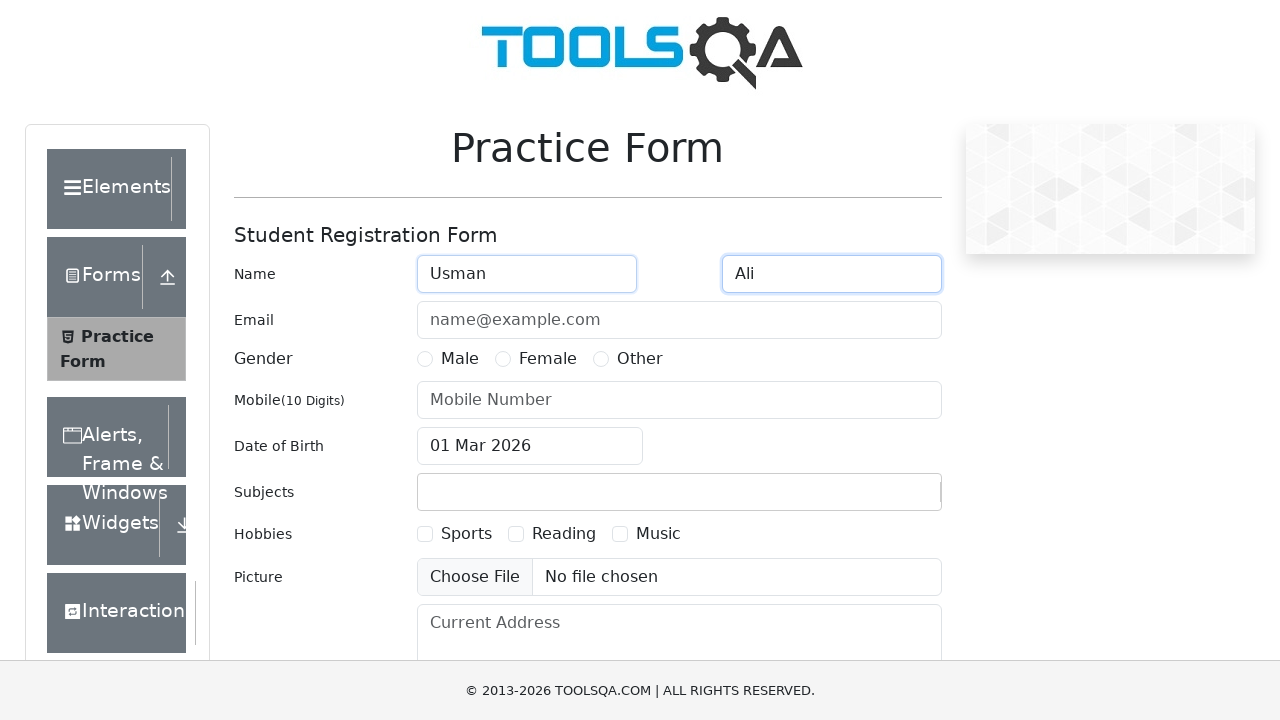

Filled email field with 'abc@gmail.com' on #userEmail
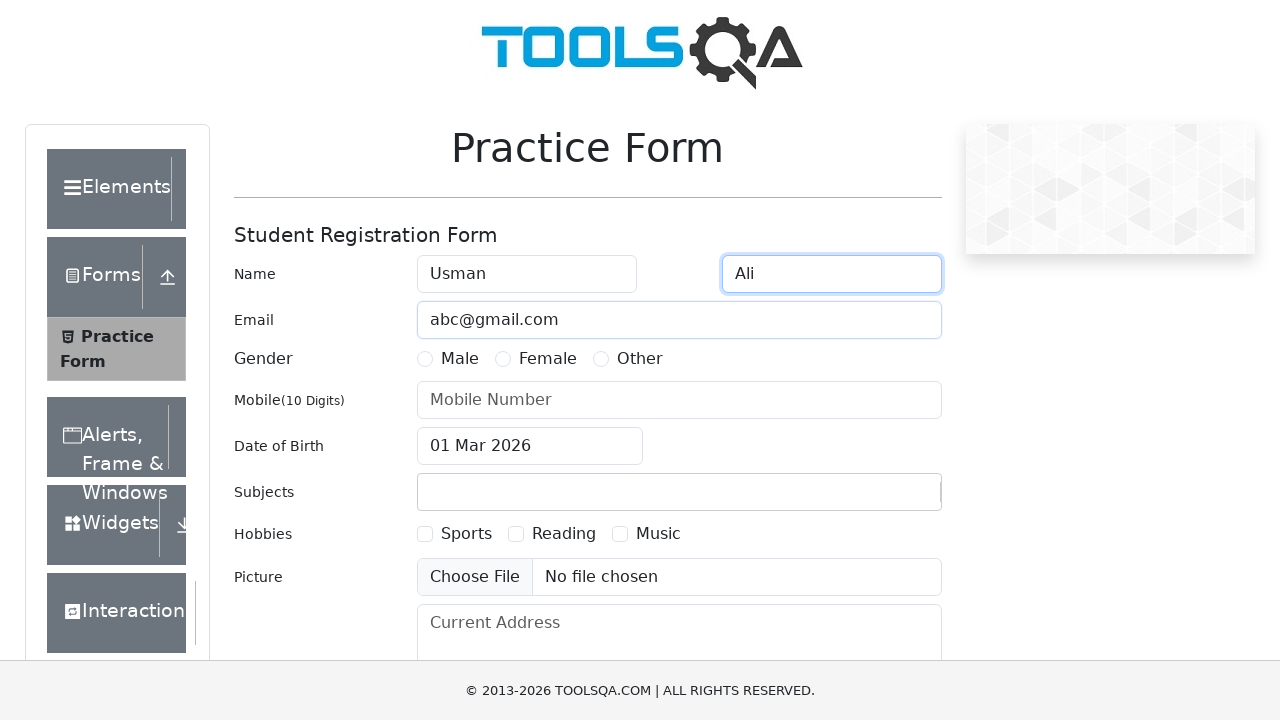

Filled phone number field with '0123456789' on #userNumber
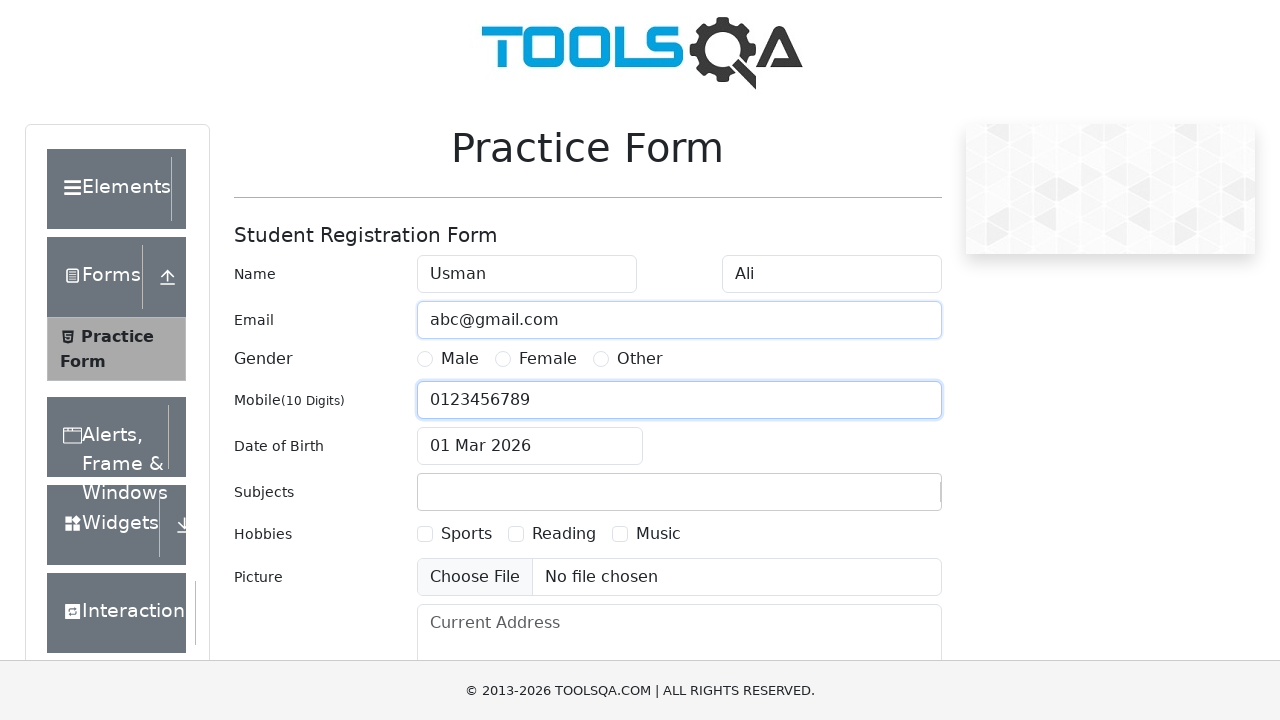

Filled subjects input with 'English' on #subjectsInput
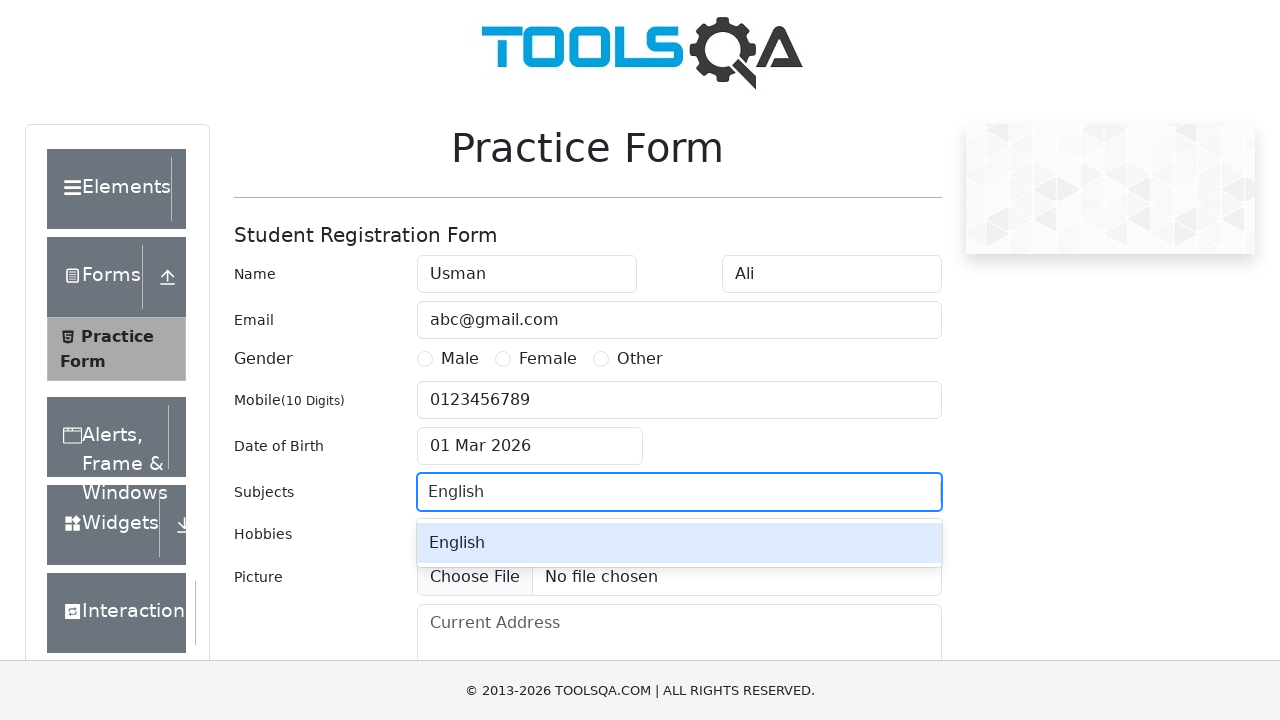

Clicked date of birth input to open date picker at (530, 446) on #dateOfBirthInput
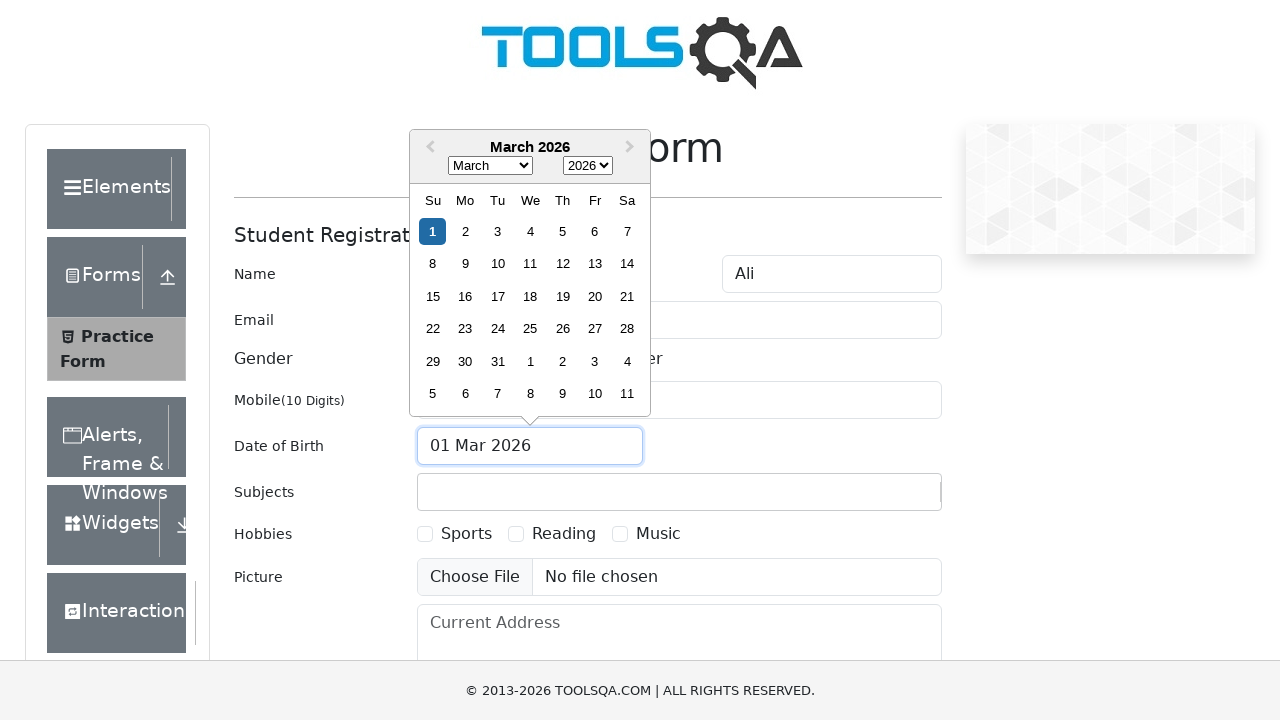

Date picker appeared
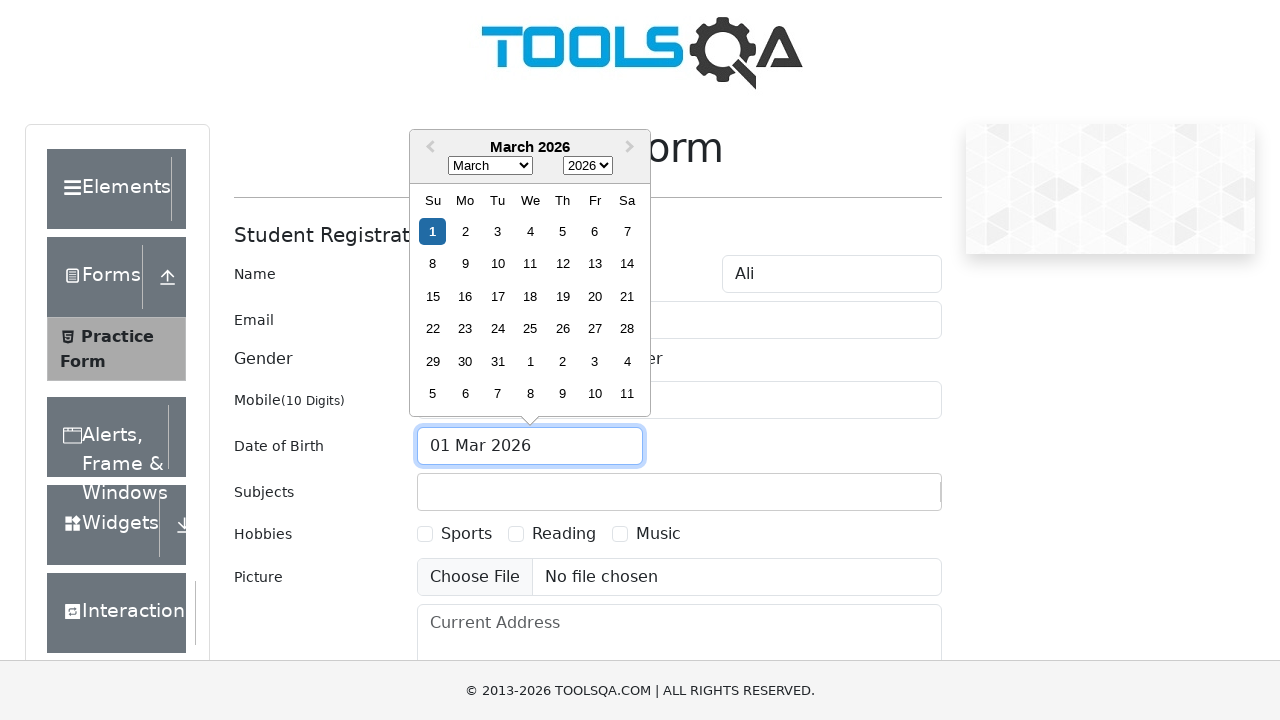

Clicked previous month button in date picker at (428, 148) on .react-datepicker__navigation--previous
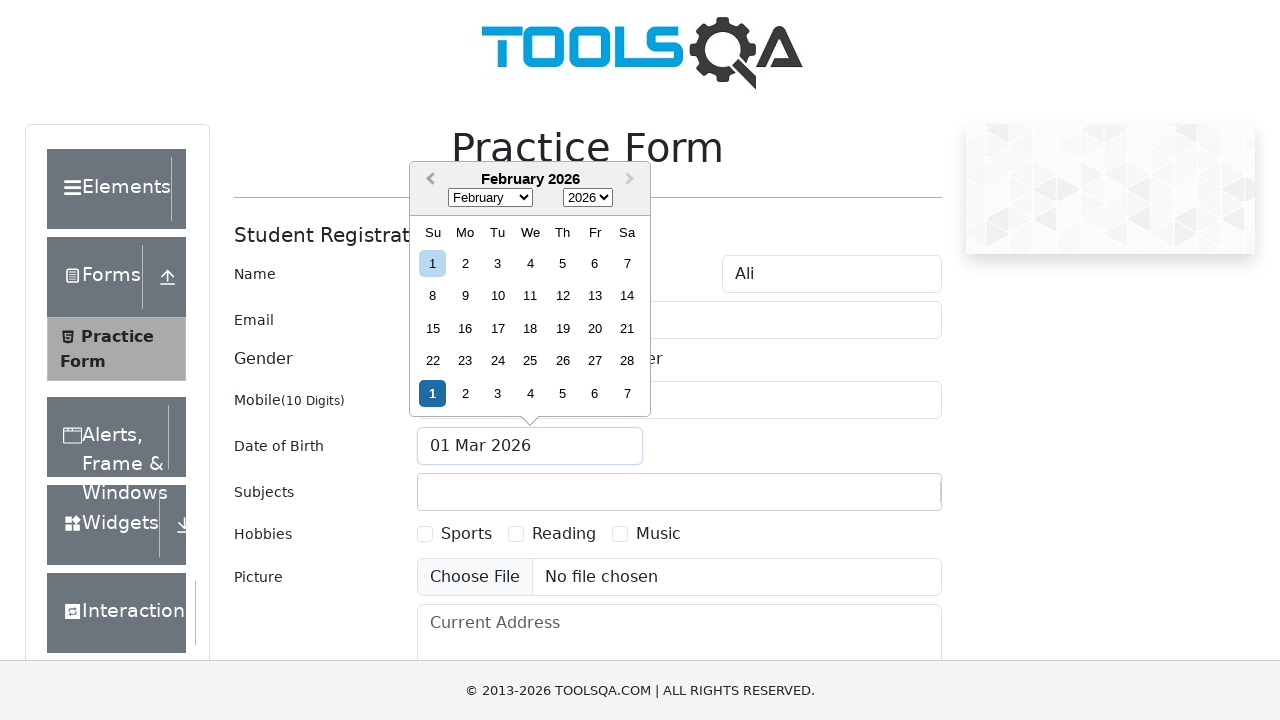

Clicked previous month button in date picker at (428, 180) on .react-datepicker__navigation--previous
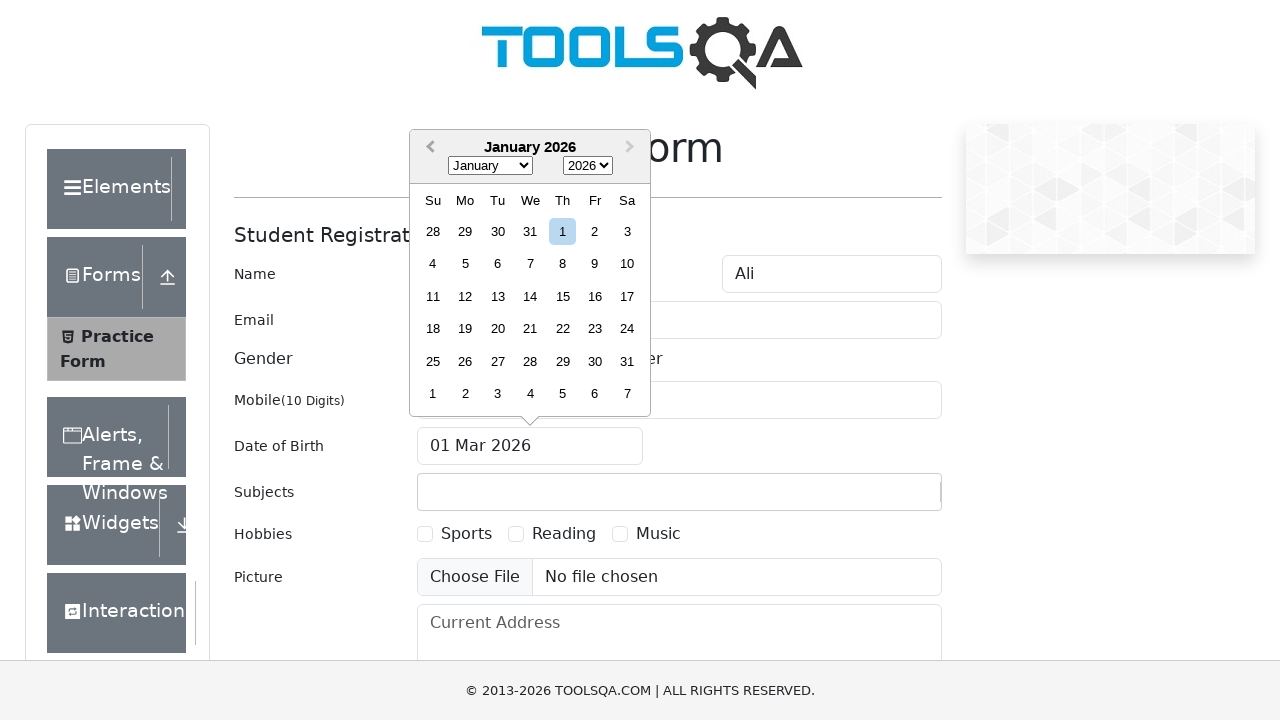

Clicked previous month button in date picker at (428, 148) on .react-datepicker__navigation--previous
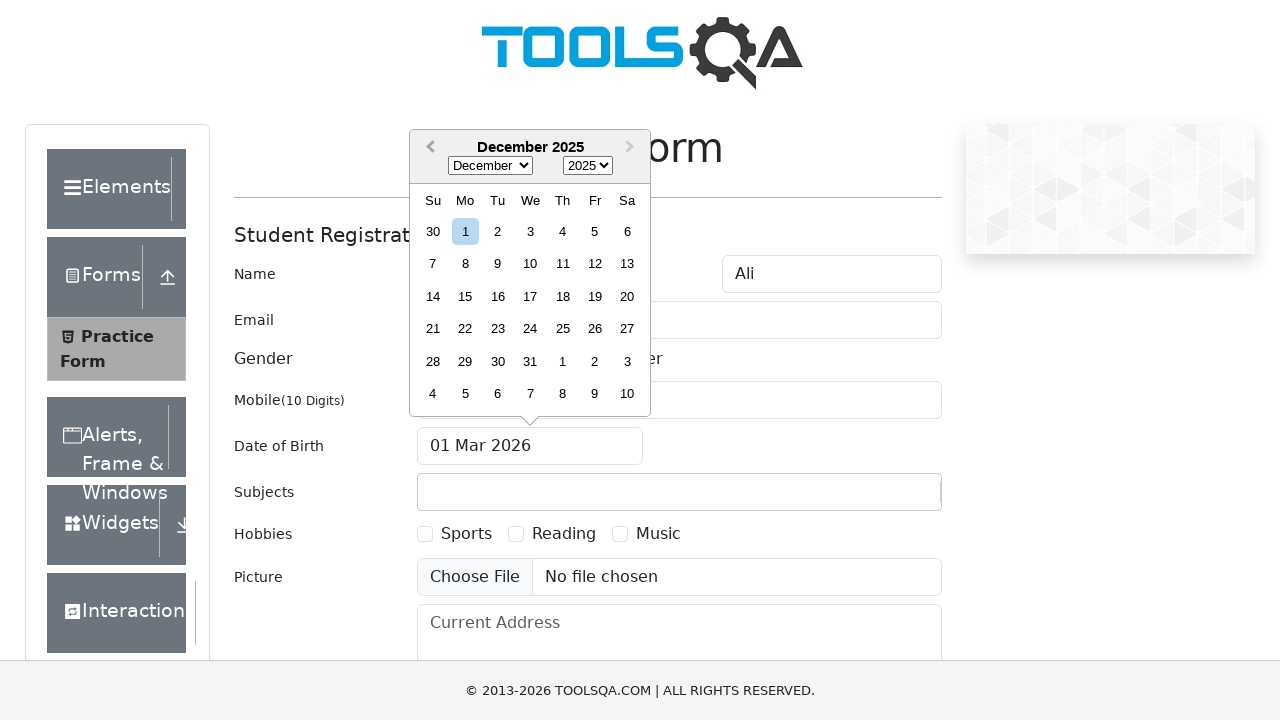

Clicked previous month button in date picker at (428, 148) on .react-datepicker__navigation--previous
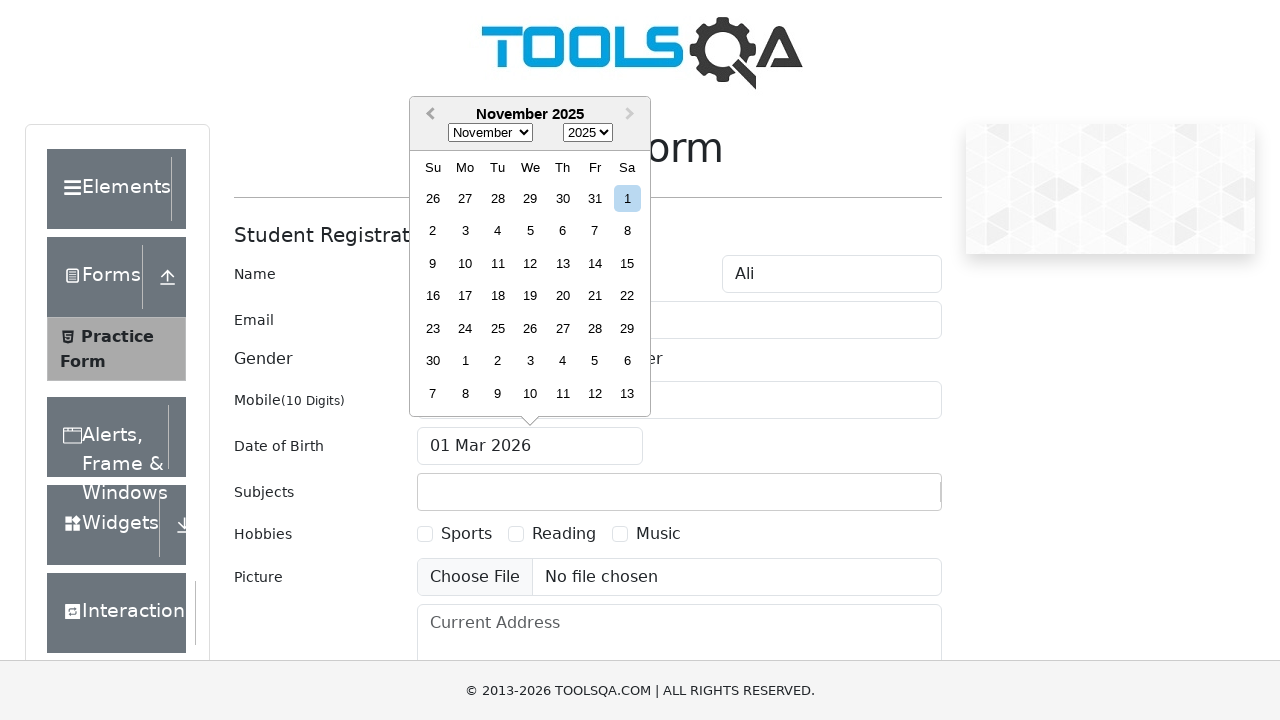

Clicked previous month button in date picker at (428, 115) on .react-datepicker__navigation--previous
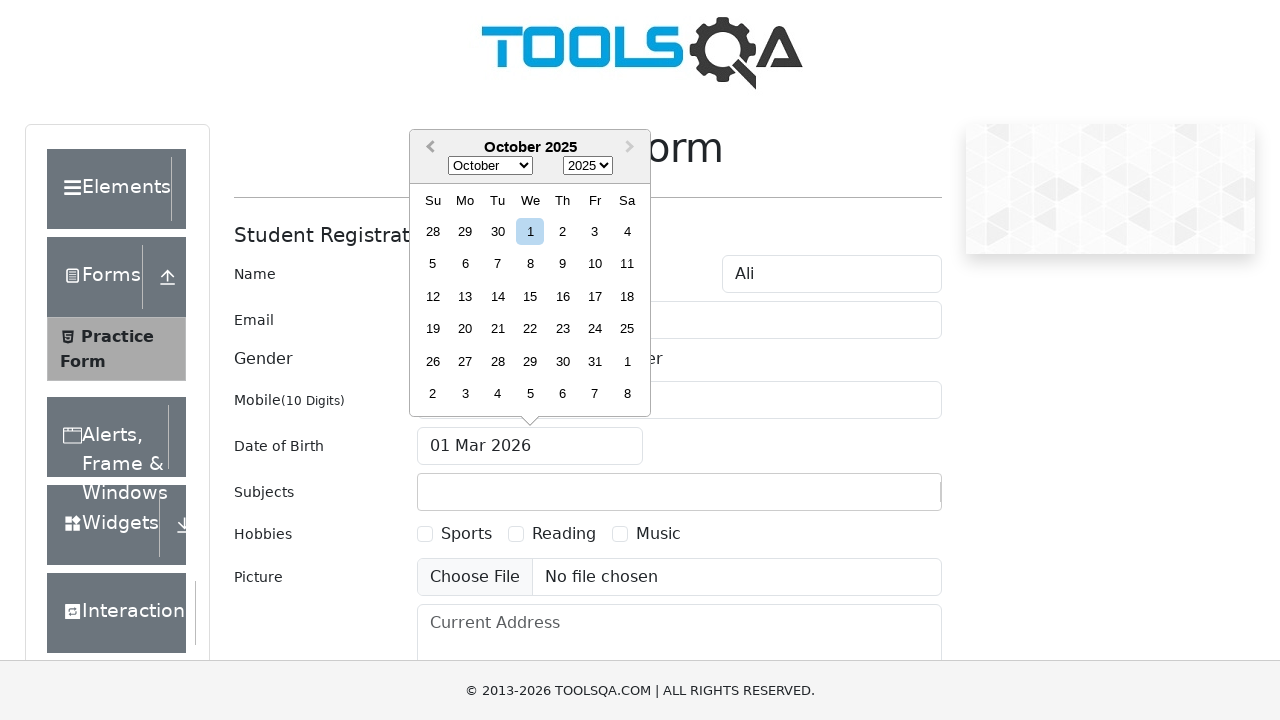

Clicked previous month button in date picker at (428, 148) on .react-datepicker__navigation--previous
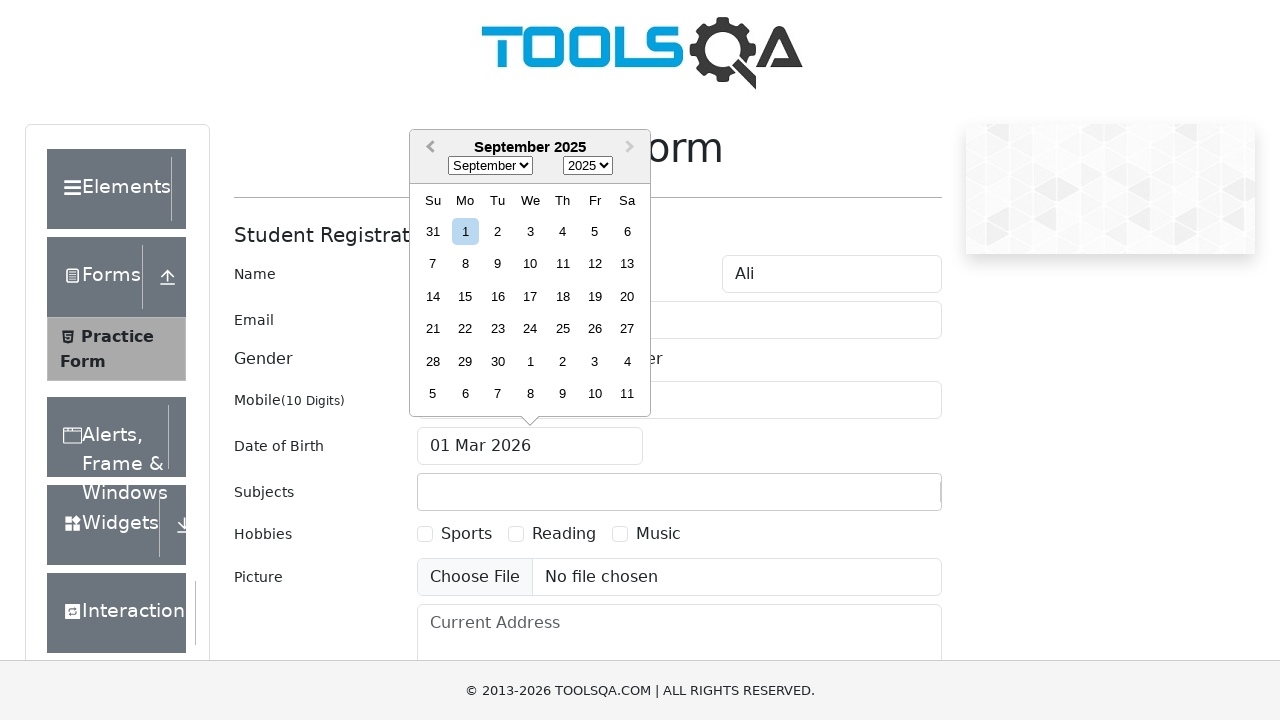

Clicked previous month button in date picker at (428, 148) on .react-datepicker__navigation--previous
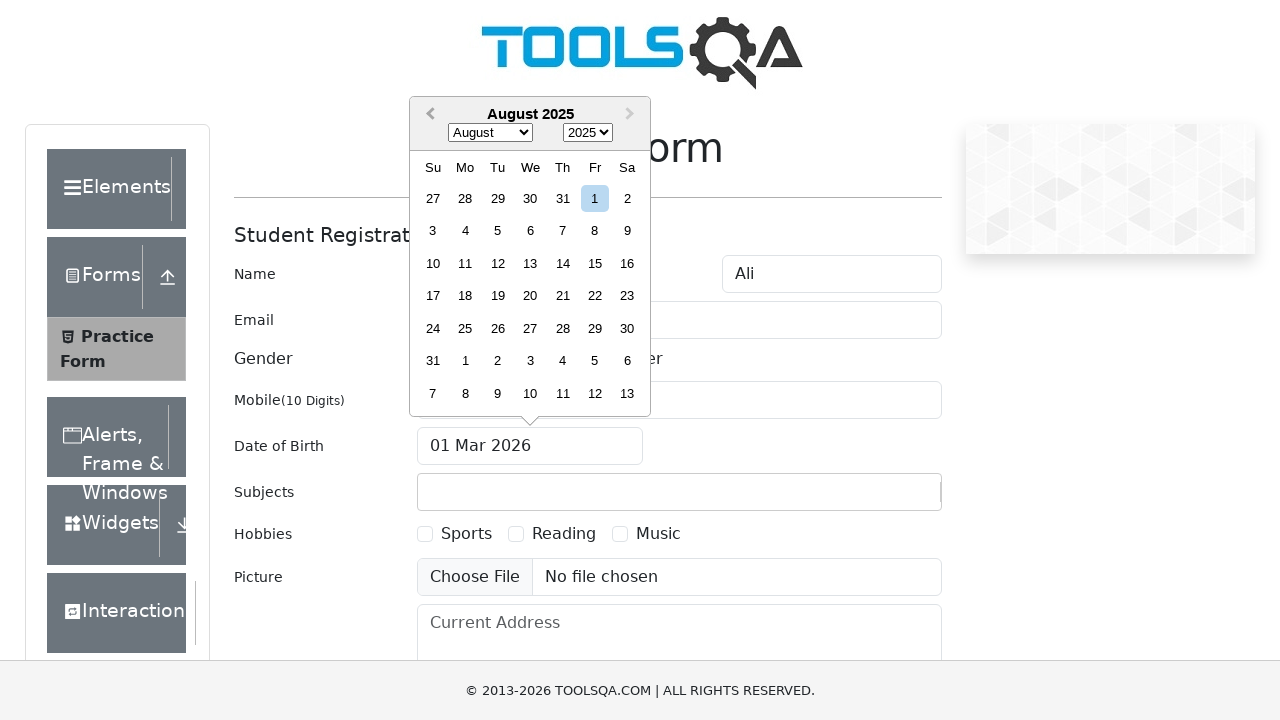

Clicked previous month button in date picker at (428, 115) on .react-datepicker__navigation--previous
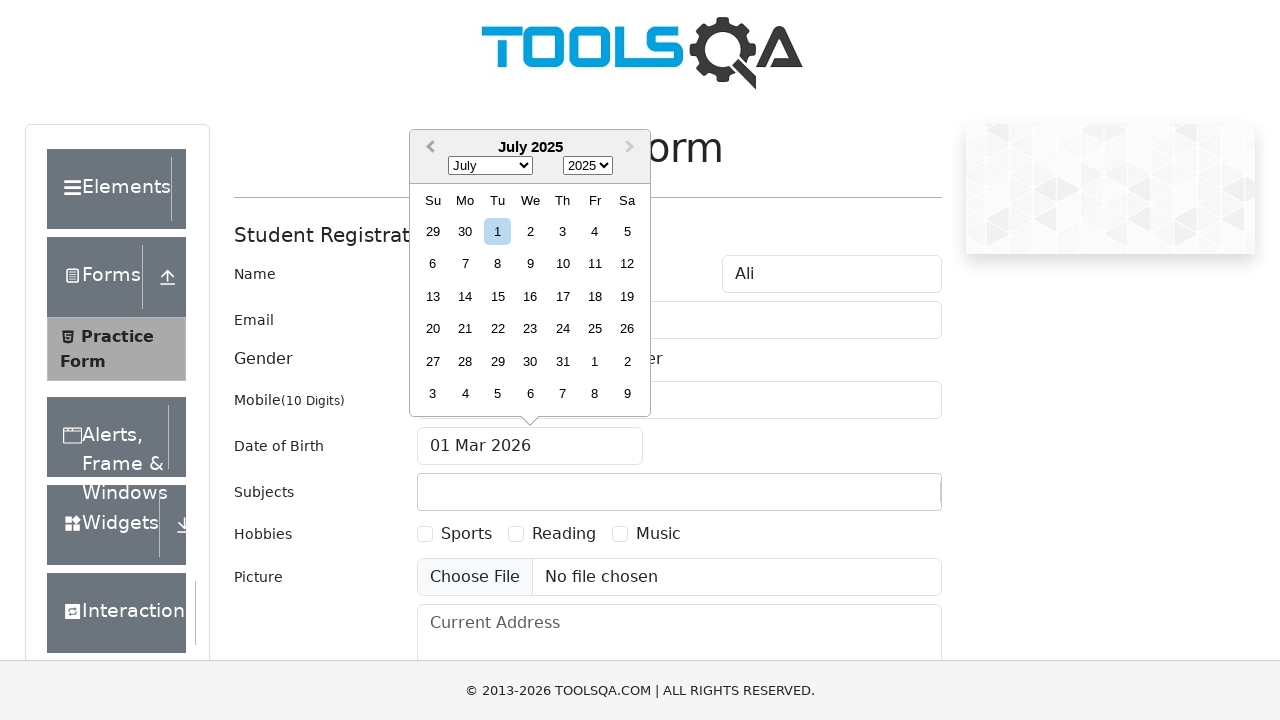

Clicked previous month button in date picker at (428, 148) on .react-datepicker__navigation--previous
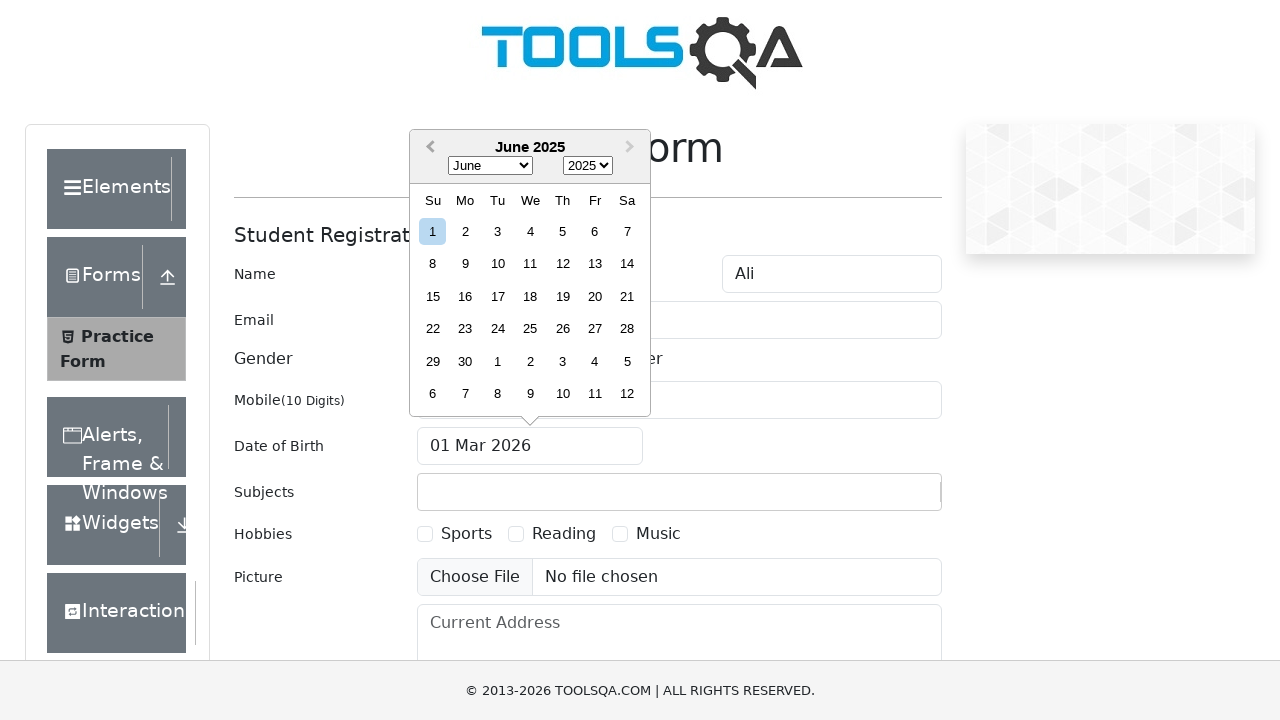

Clicked previous month button in date picker at (428, 148) on .react-datepicker__navigation--previous
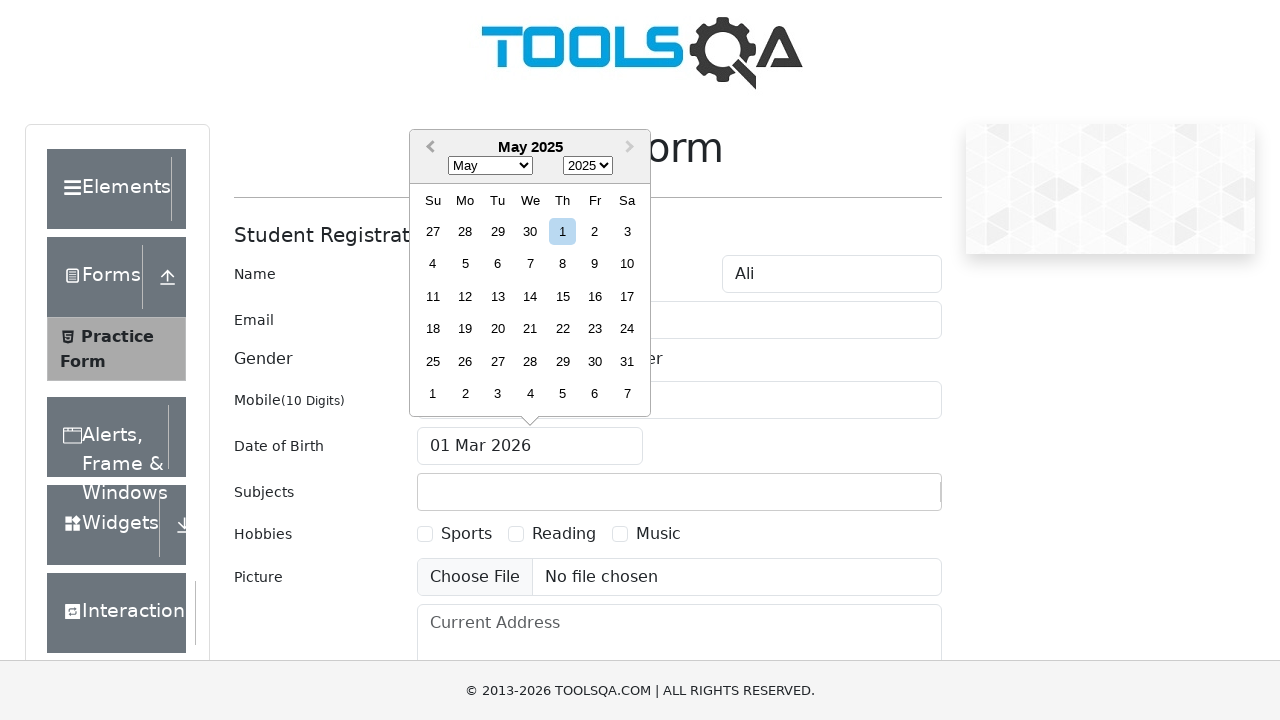

Clicked previous month button in date picker at (428, 148) on .react-datepicker__navigation--previous
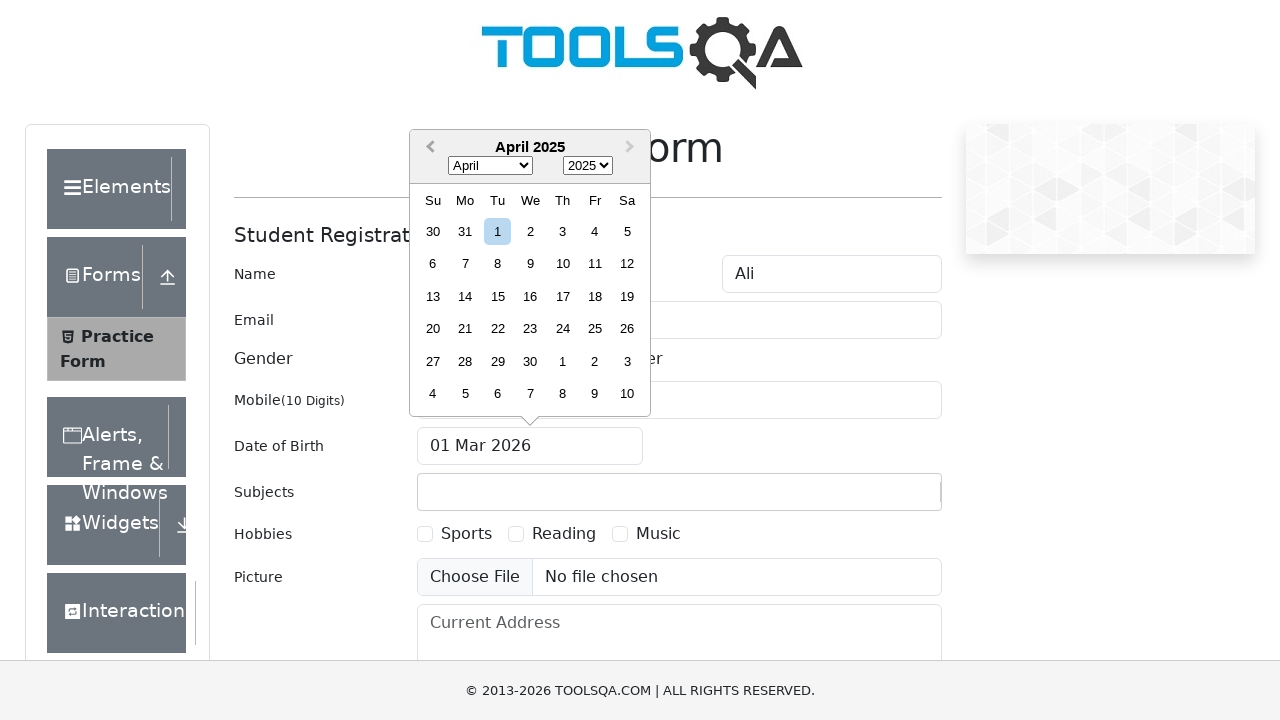

Clicked previous month button in date picker at (428, 148) on .react-datepicker__navigation--previous
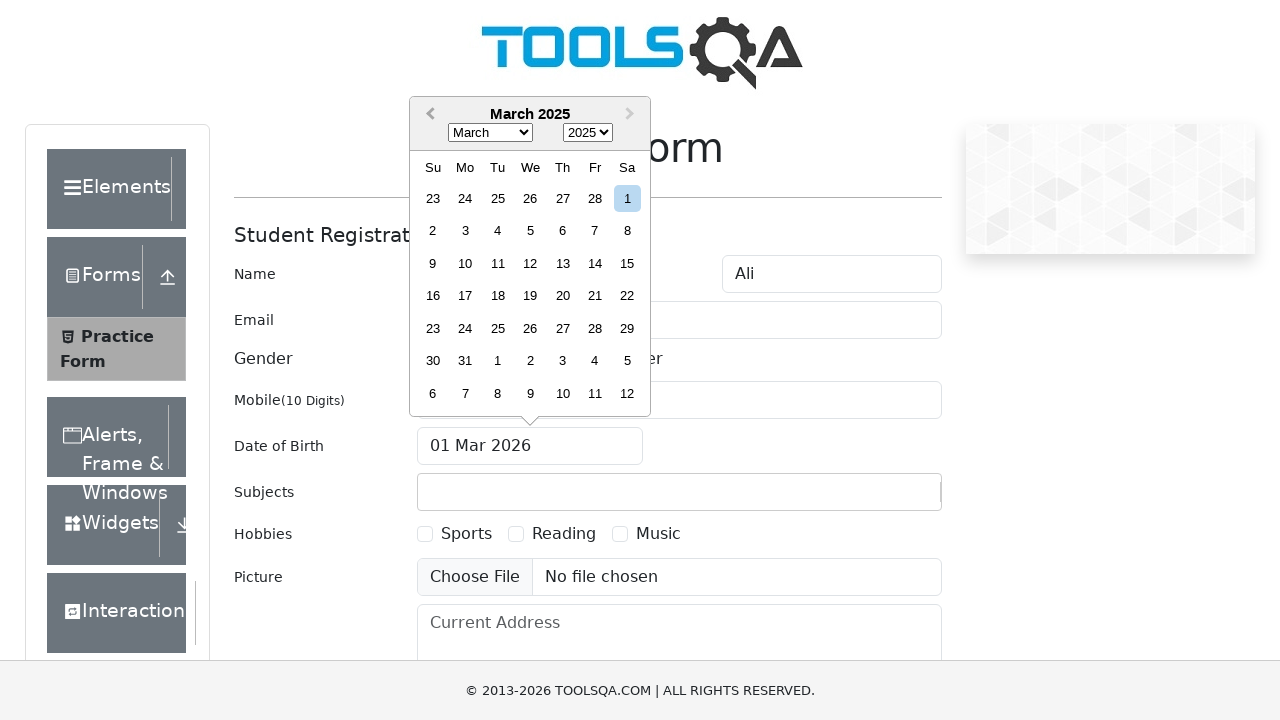

Clicked previous month button in date picker at (428, 115) on .react-datepicker__navigation--previous
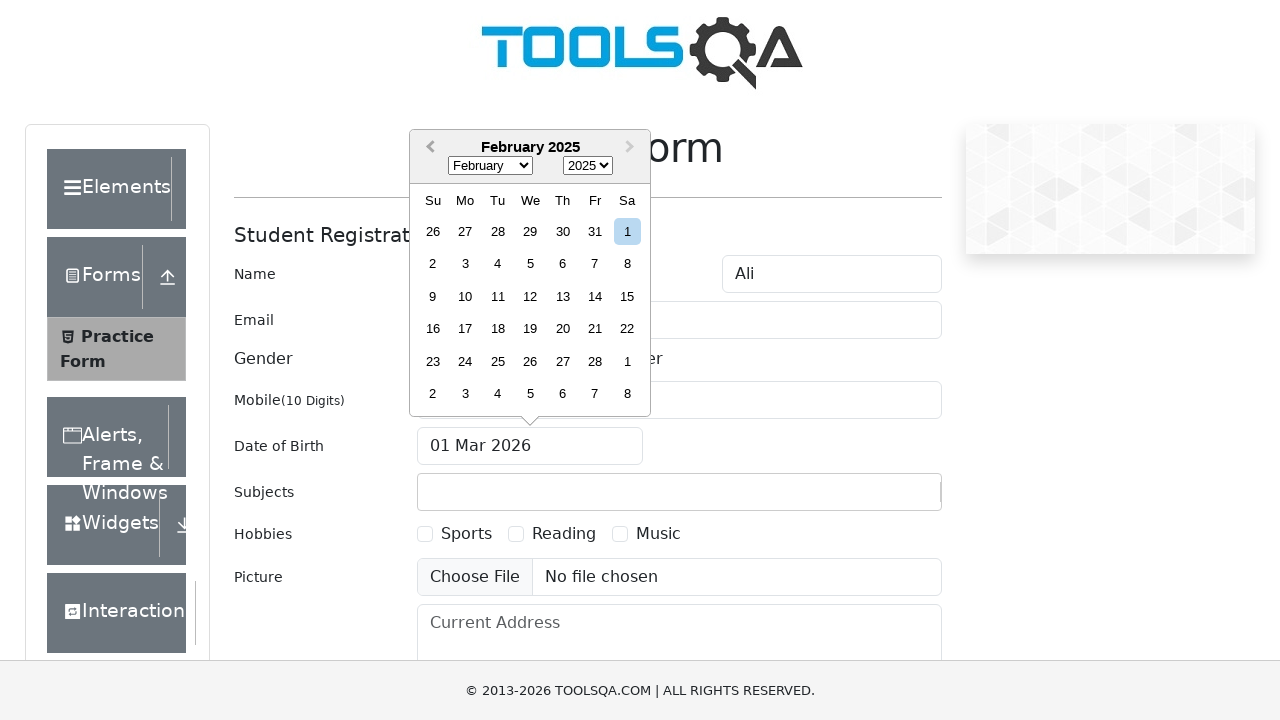

Clicked previous month button in date picker at (428, 148) on .react-datepicker__navigation--previous
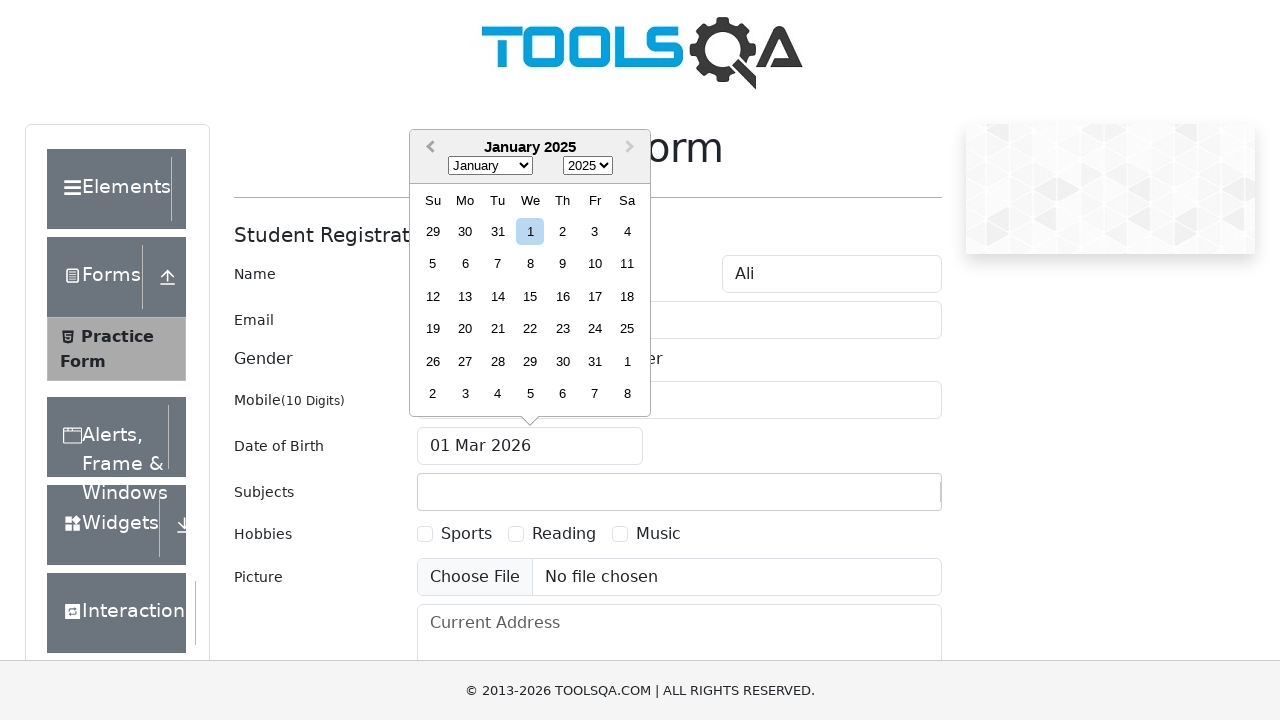

Clicked previous month button in date picker at (428, 148) on .react-datepicker__navigation--previous
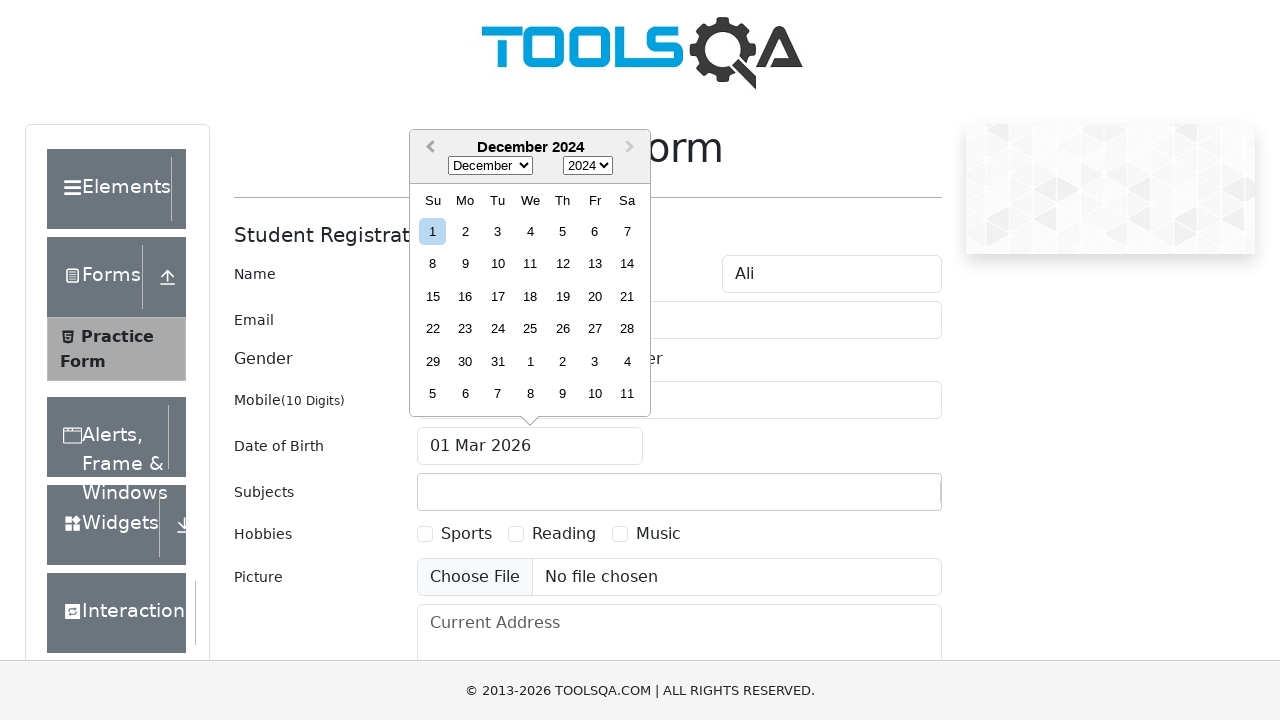

Clicked previous month button in date picker at (428, 148) on .react-datepicker__navigation--previous
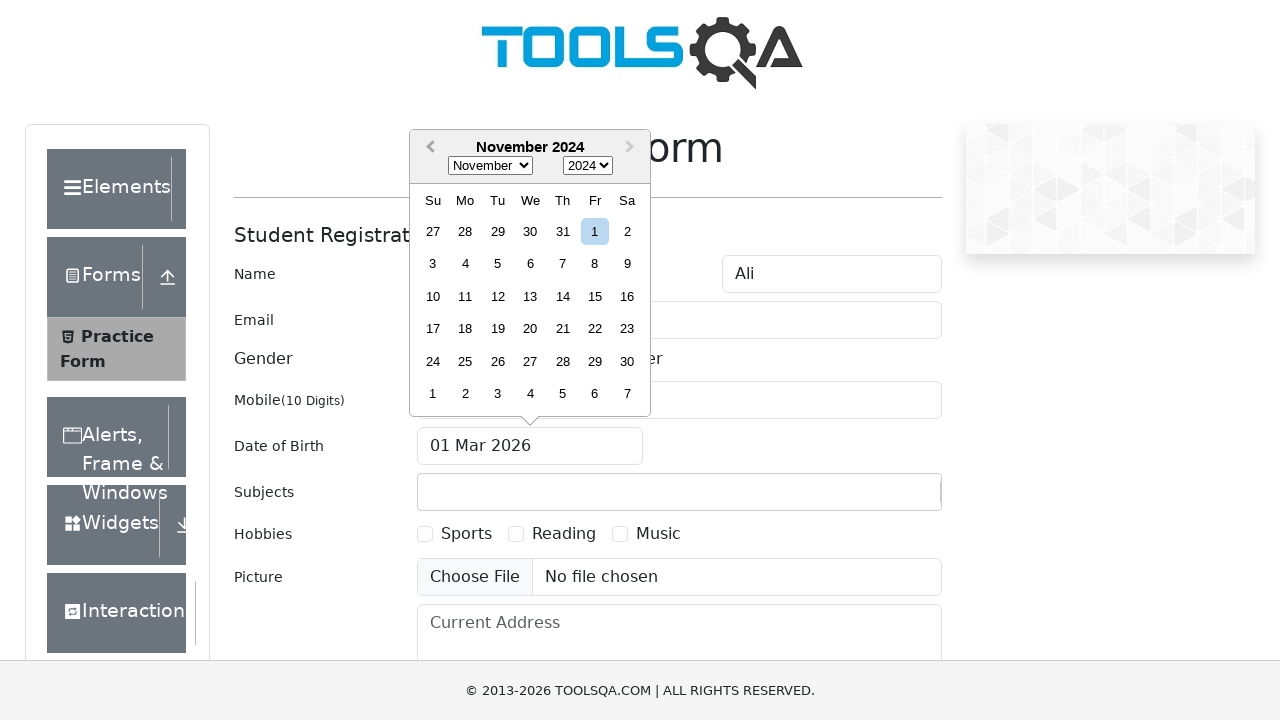

Clicked previous month button in date picker at (428, 148) on .react-datepicker__navigation--previous
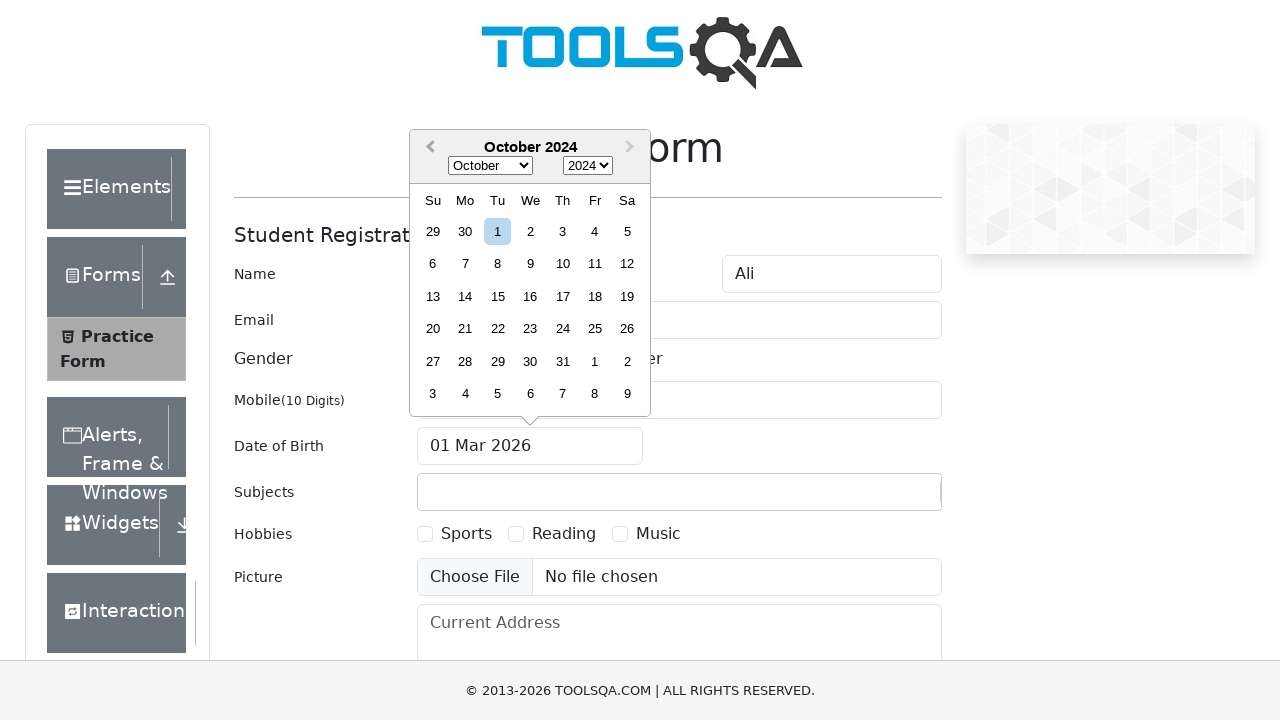

Clicked previous month button in date picker at (428, 148) on .react-datepicker__navigation--previous
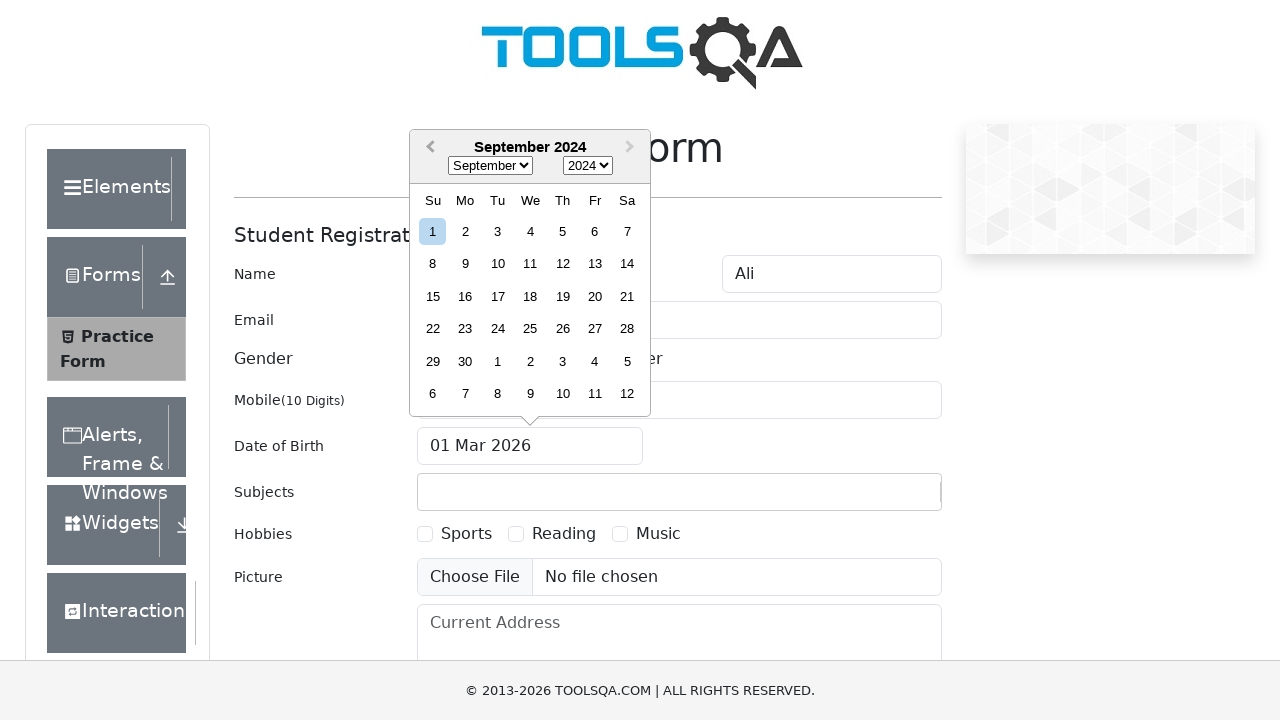

Clicked previous month button in date picker at (428, 148) on .react-datepicker__navigation--previous
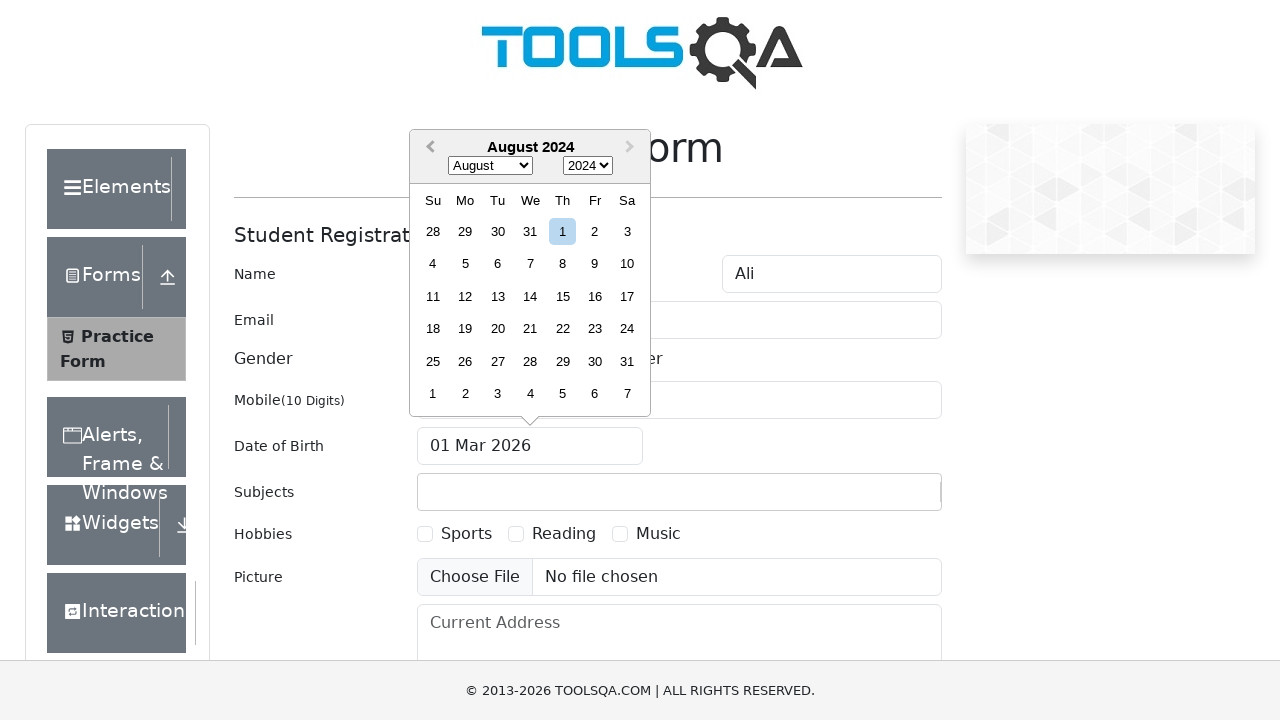

Clicked previous month button in date picker at (428, 148) on .react-datepicker__navigation--previous
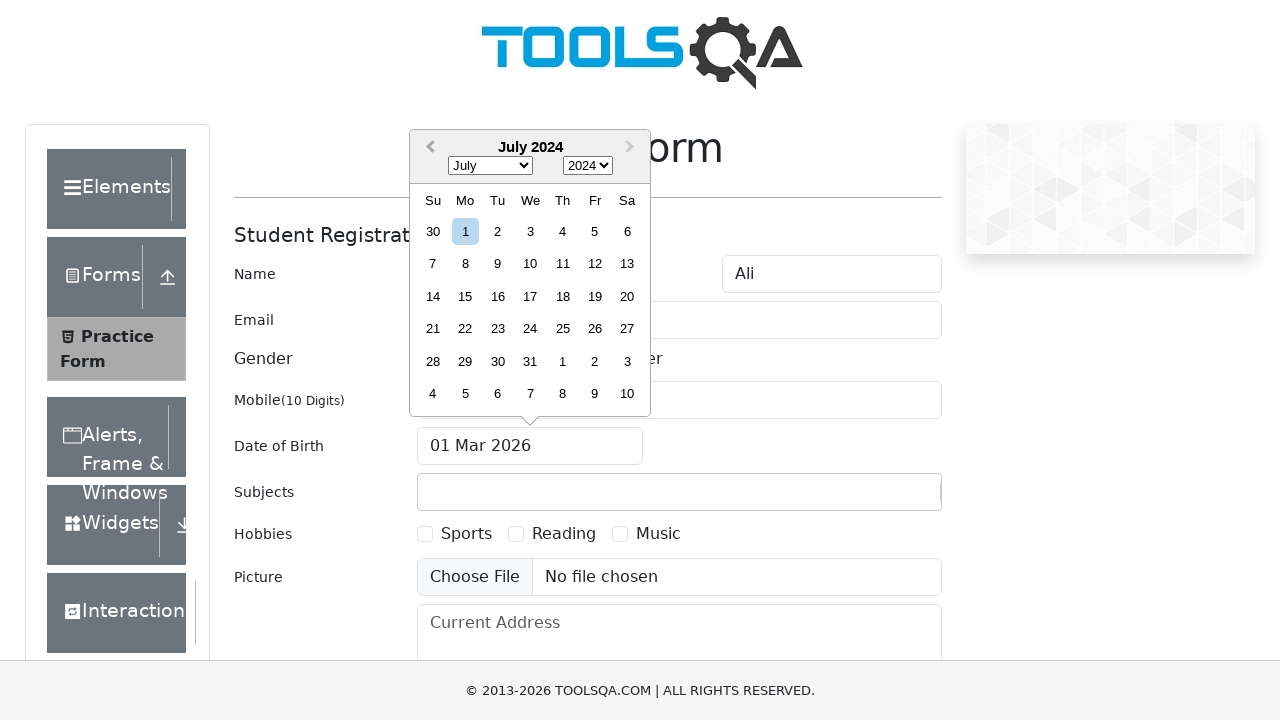

Clicked previous month button in date picker at (428, 148) on .react-datepicker__navigation--previous
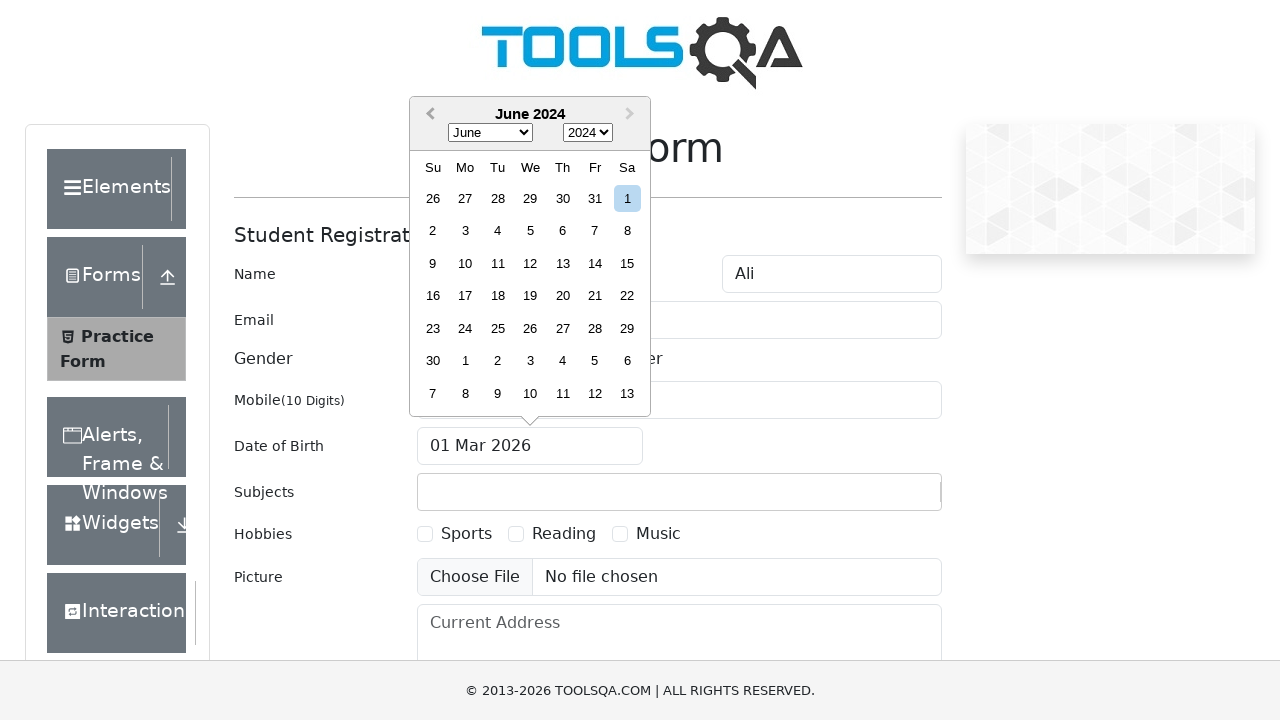

Clicked previous month button in date picker at (428, 115) on .react-datepicker__navigation--previous
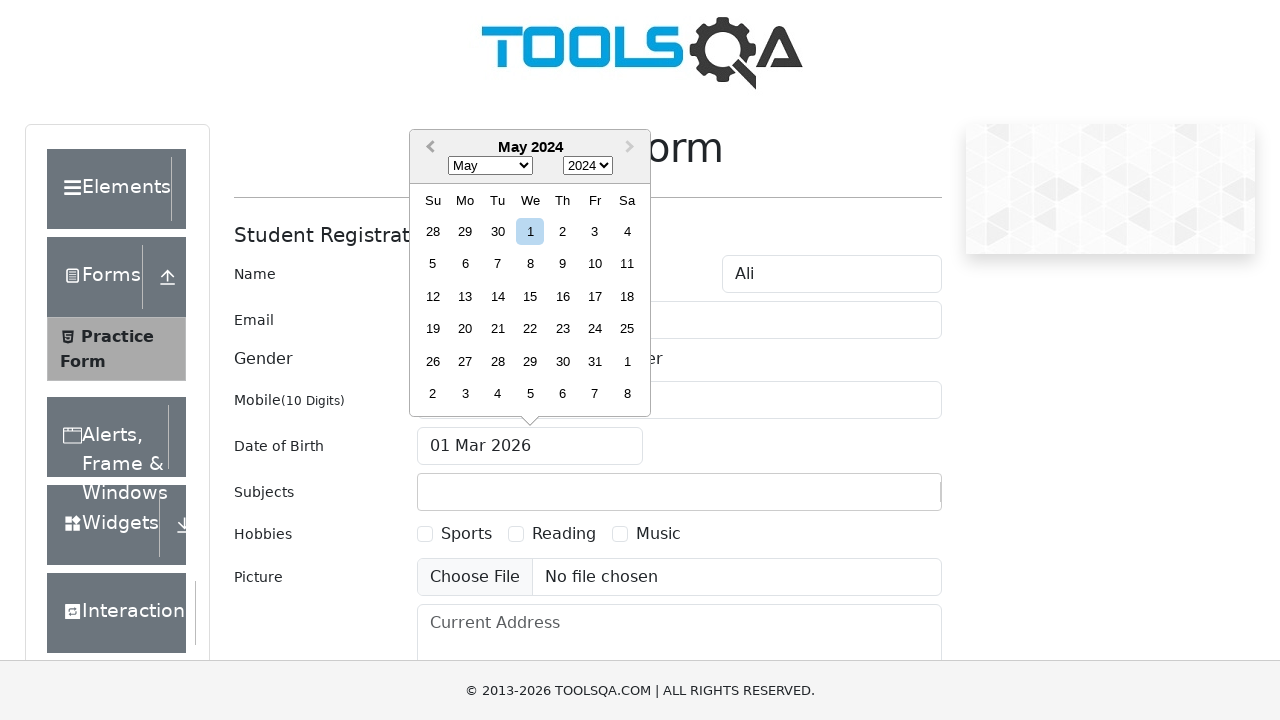

Clicked previous month button in date picker at (428, 148) on .react-datepicker__navigation--previous
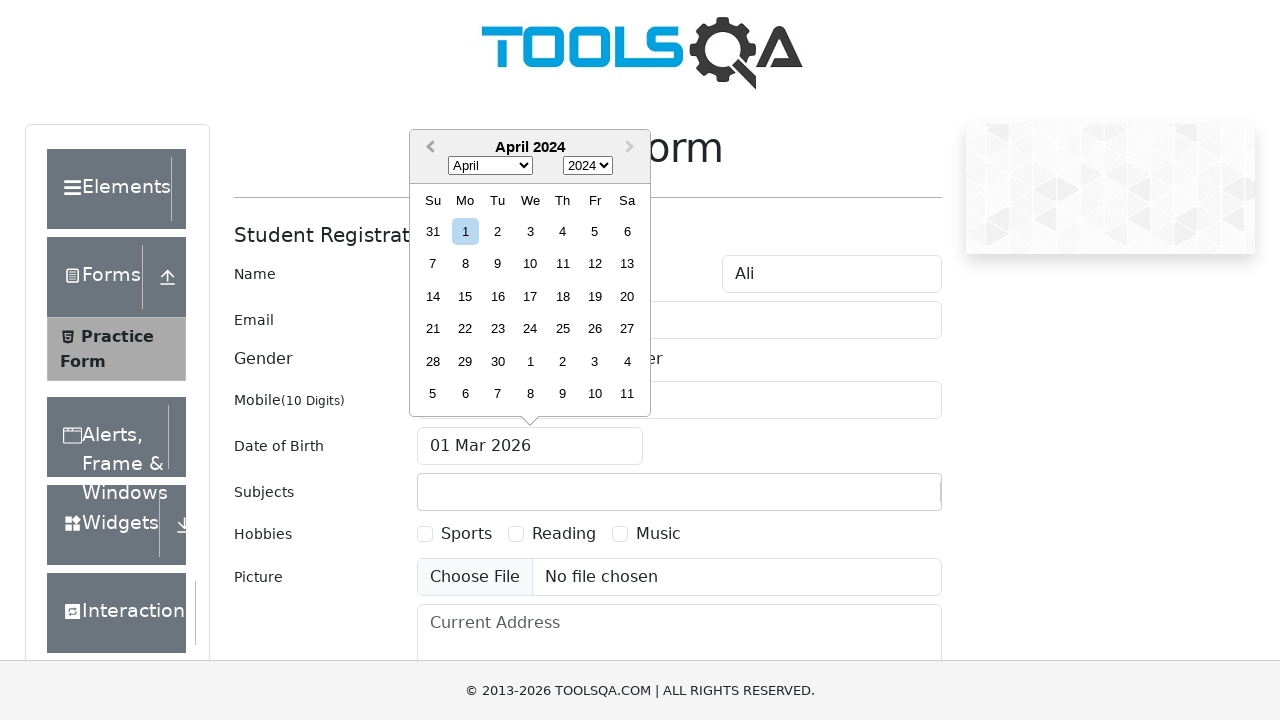

Clicked previous month button in date picker at (428, 148) on .react-datepicker__navigation--previous
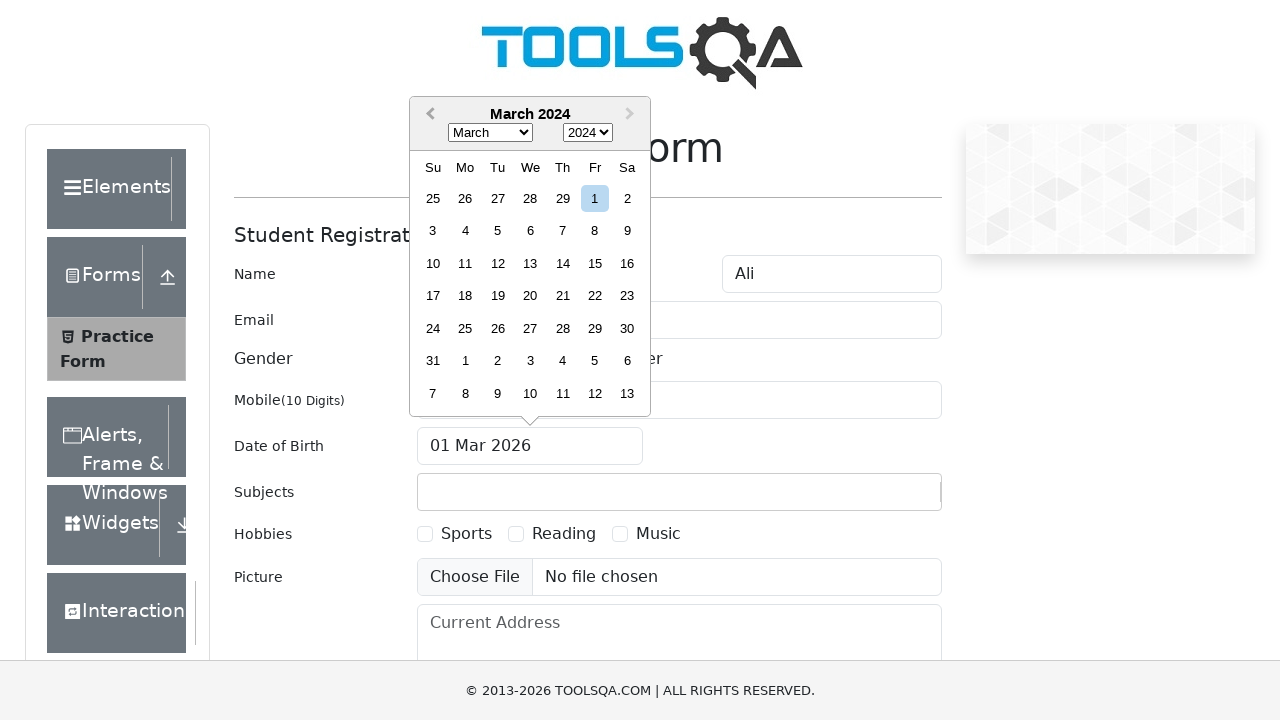

Clicked previous month button in date picker at (428, 115) on .react-datepicker__navigation--previous
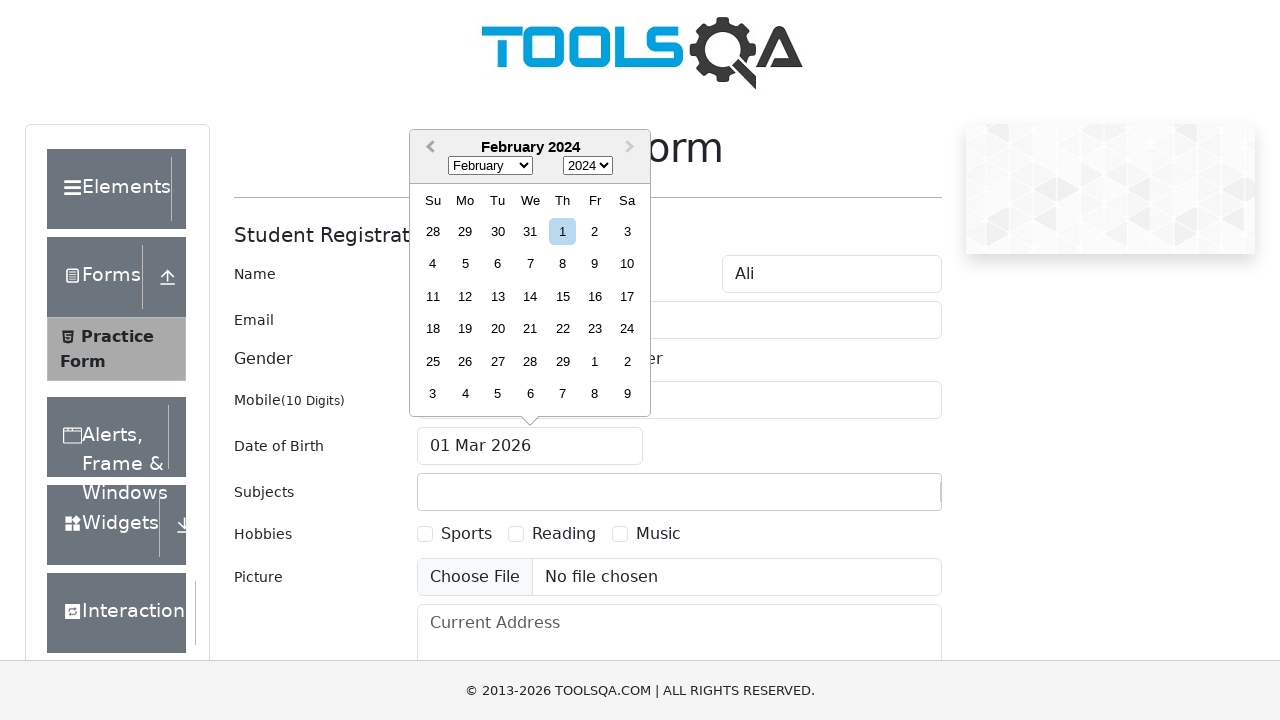

Clicked previous month button in date picker at (428, 148) on .react-datepicker__navigation--previous
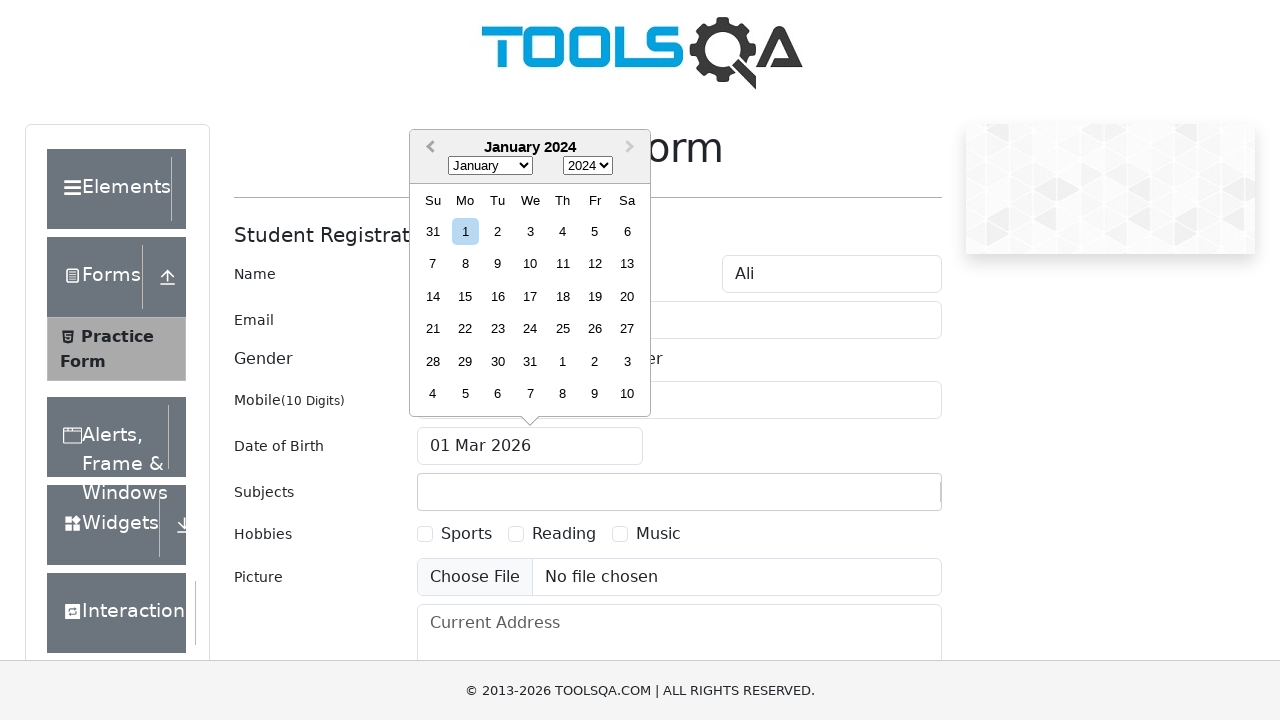

Clicked previous month button in date picker at (428, 148) on .react-datepicker__navigation--previous
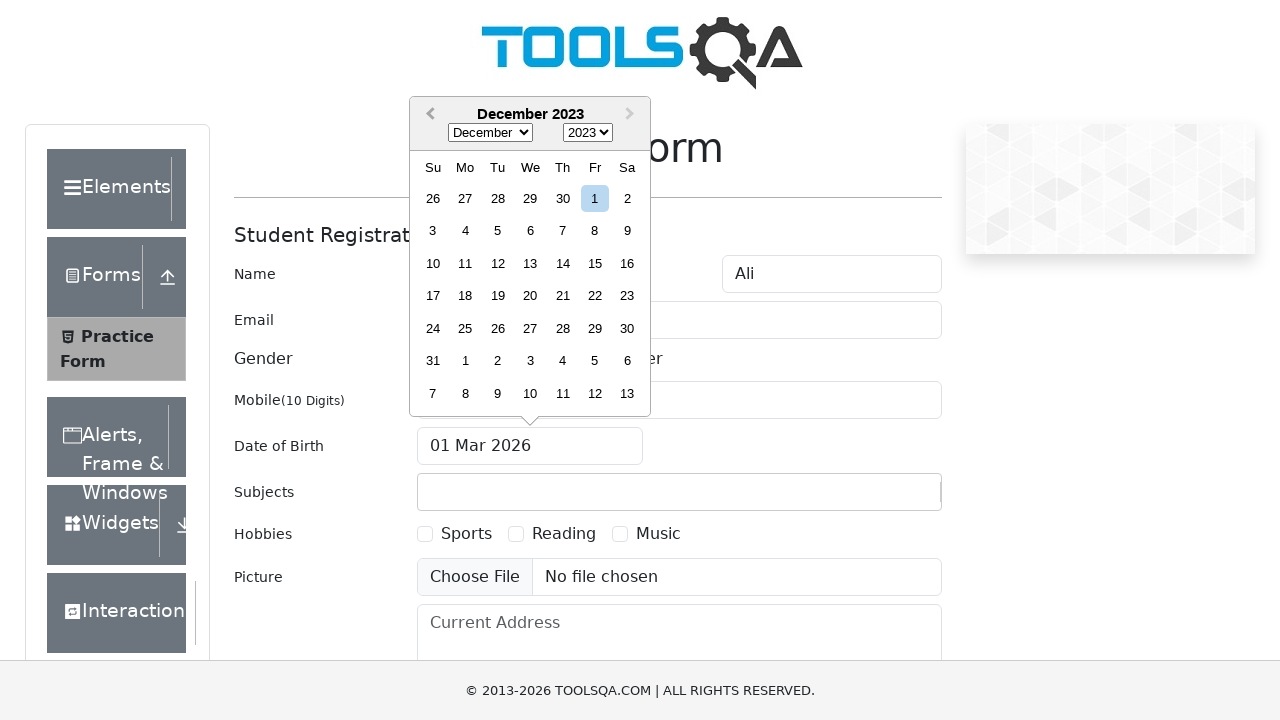

Clicked previous month button in date picker at (428, 115) on .react-datepicker__navigation--previous
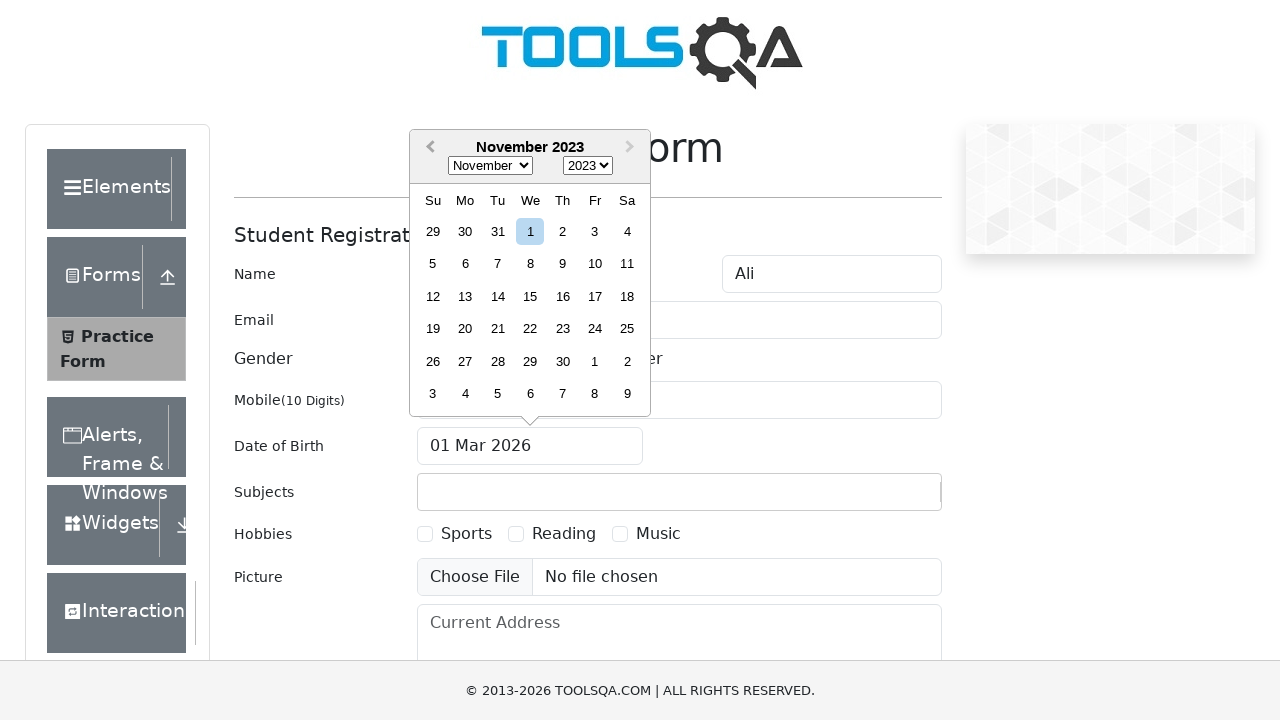

Clicked previous month button in date picker at (428, 148) on .react-datepicker__navigation--previous
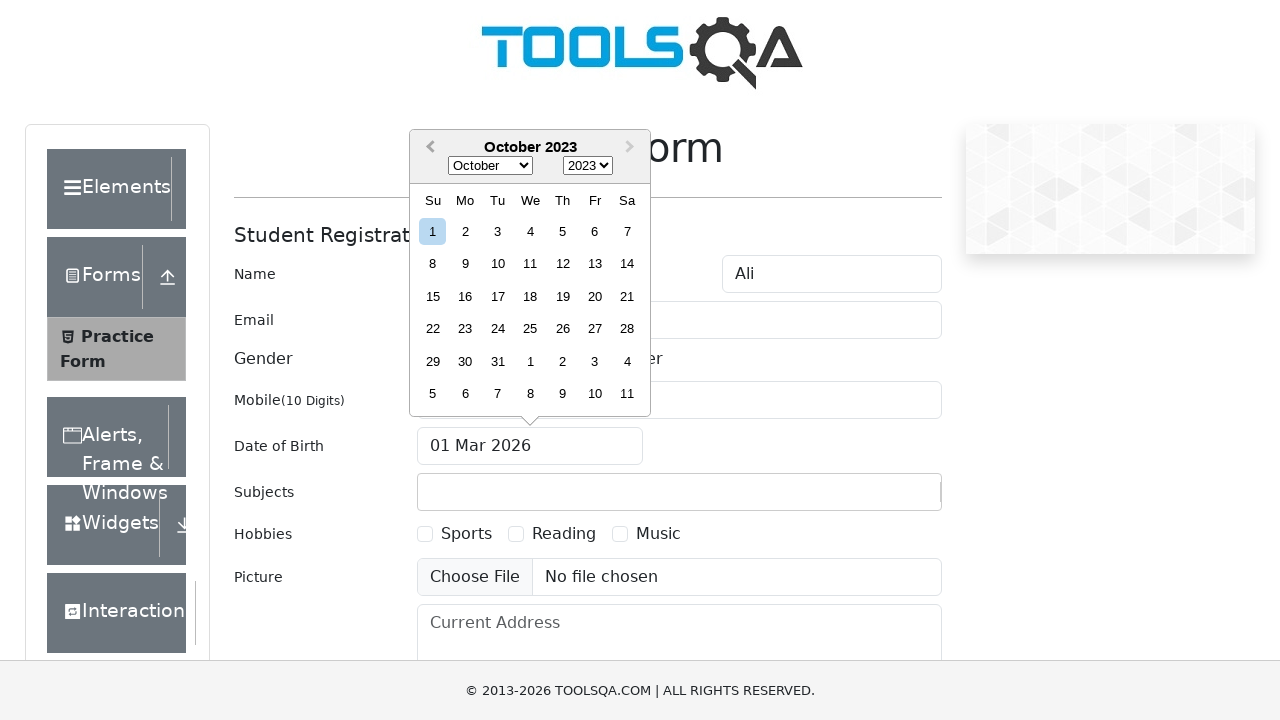

Clicked previous month button in date picker at (428, 148) on .react-datepicker__navigation--previous
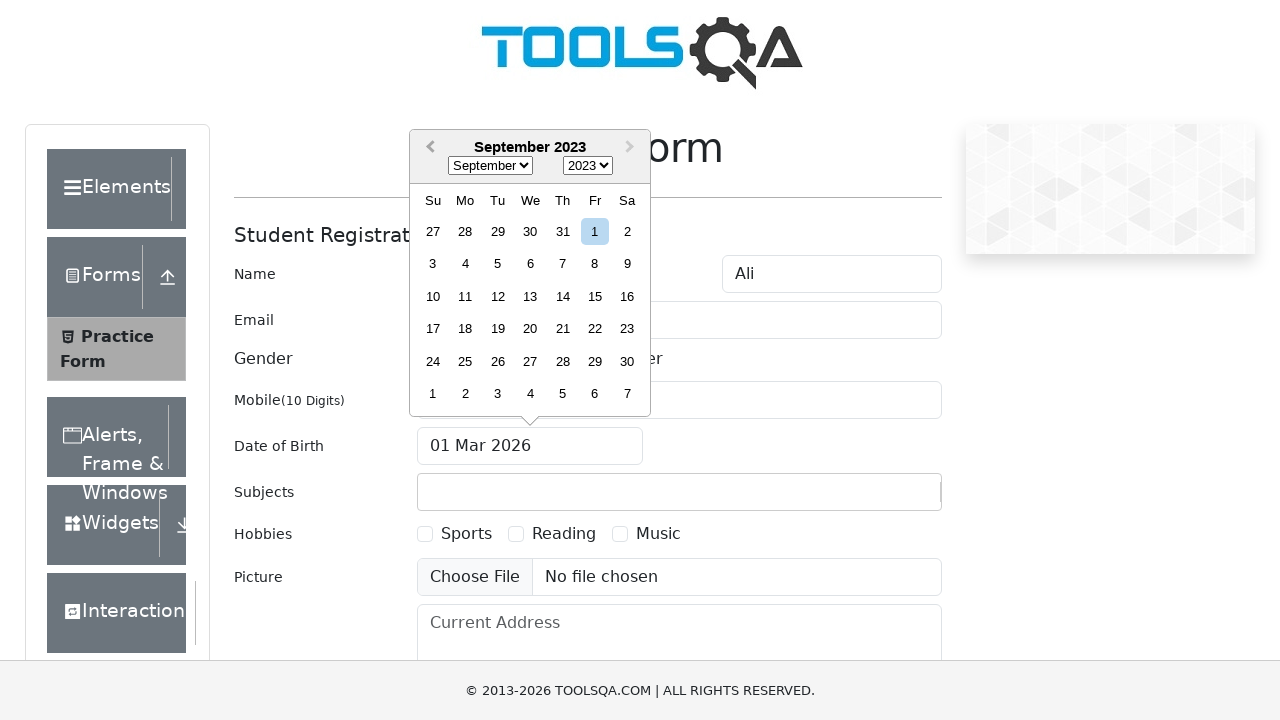

Clicked previous month button in date picker at (428, 148) on .react-datepicker__navigation--previous
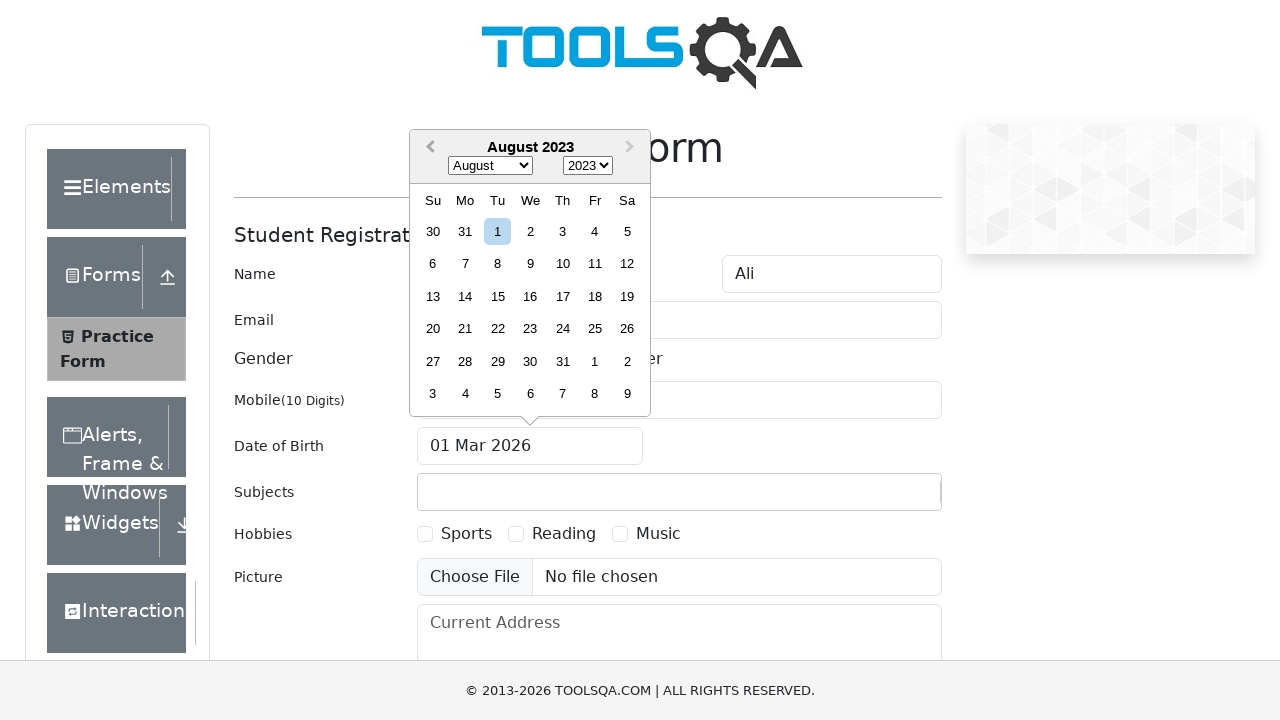

Clicked previous month button in date picker at (428, 148) on .react-datepicker__navigation--previous
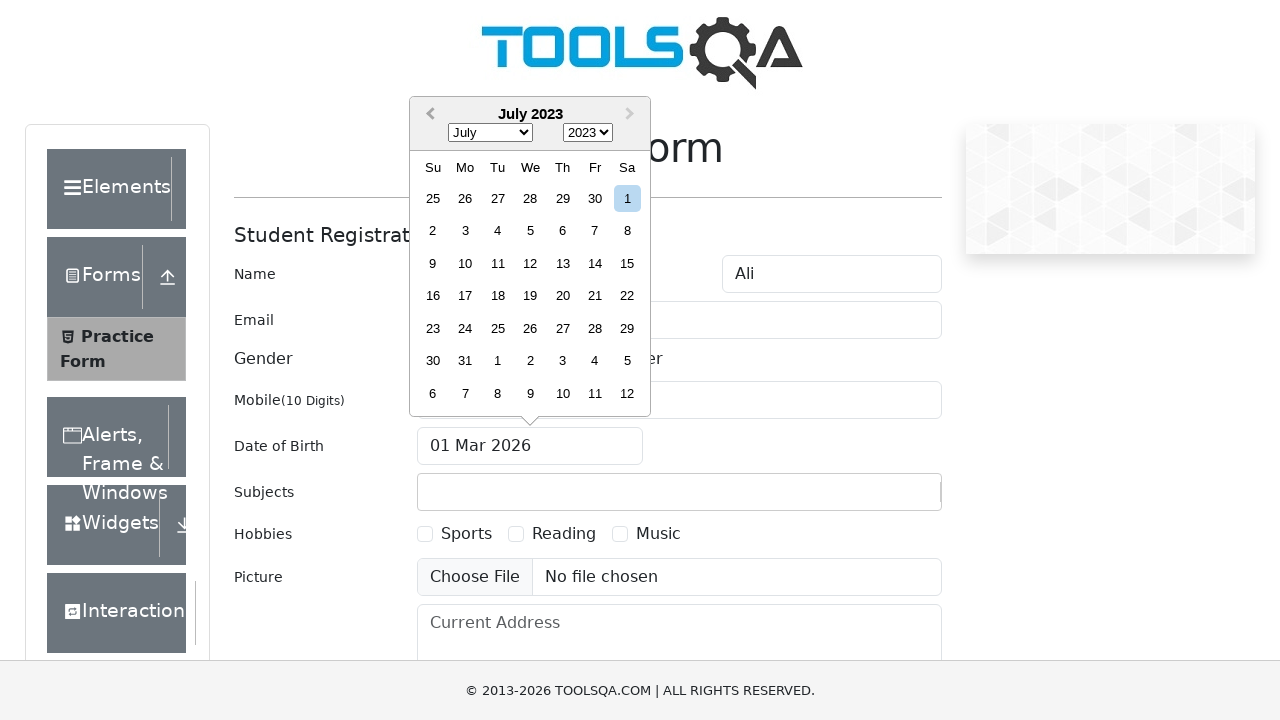

Clicked previous month button in date picker at (428, 115) on .react-datepicker__navigation--previous
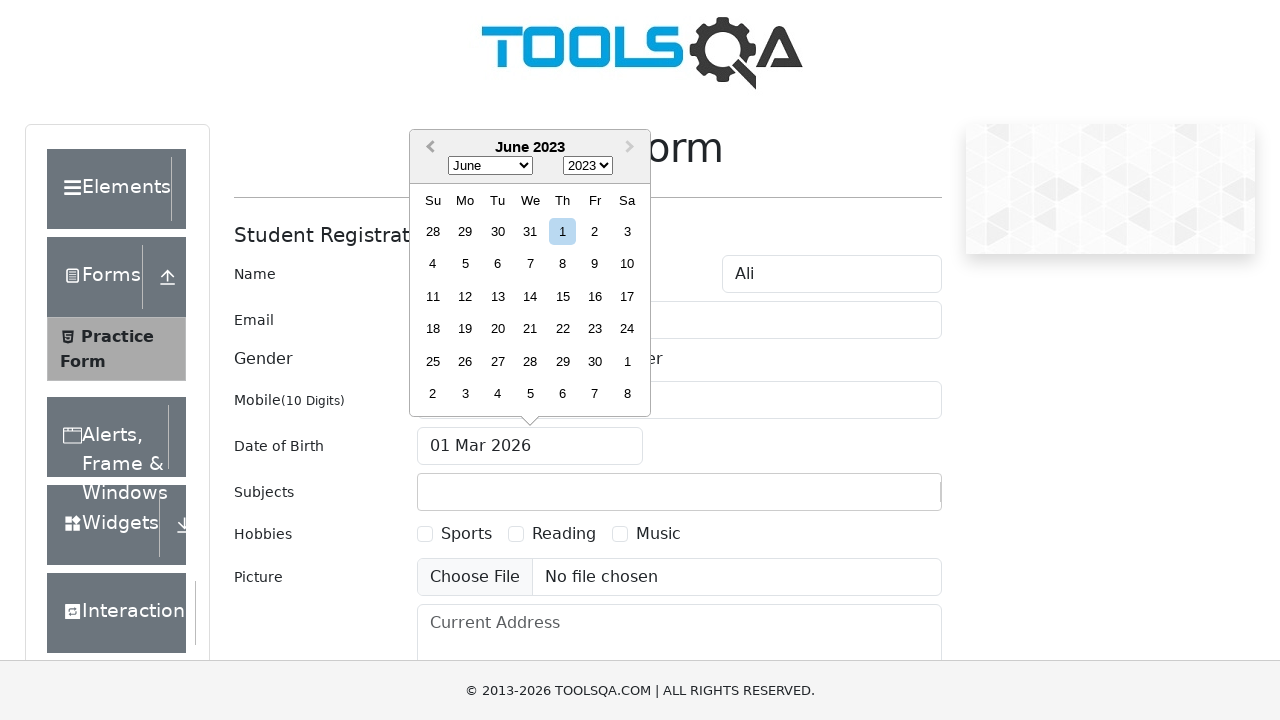

Clicked previous month button in date picker at (428, 148) on .react-datepicker__navigation--previous
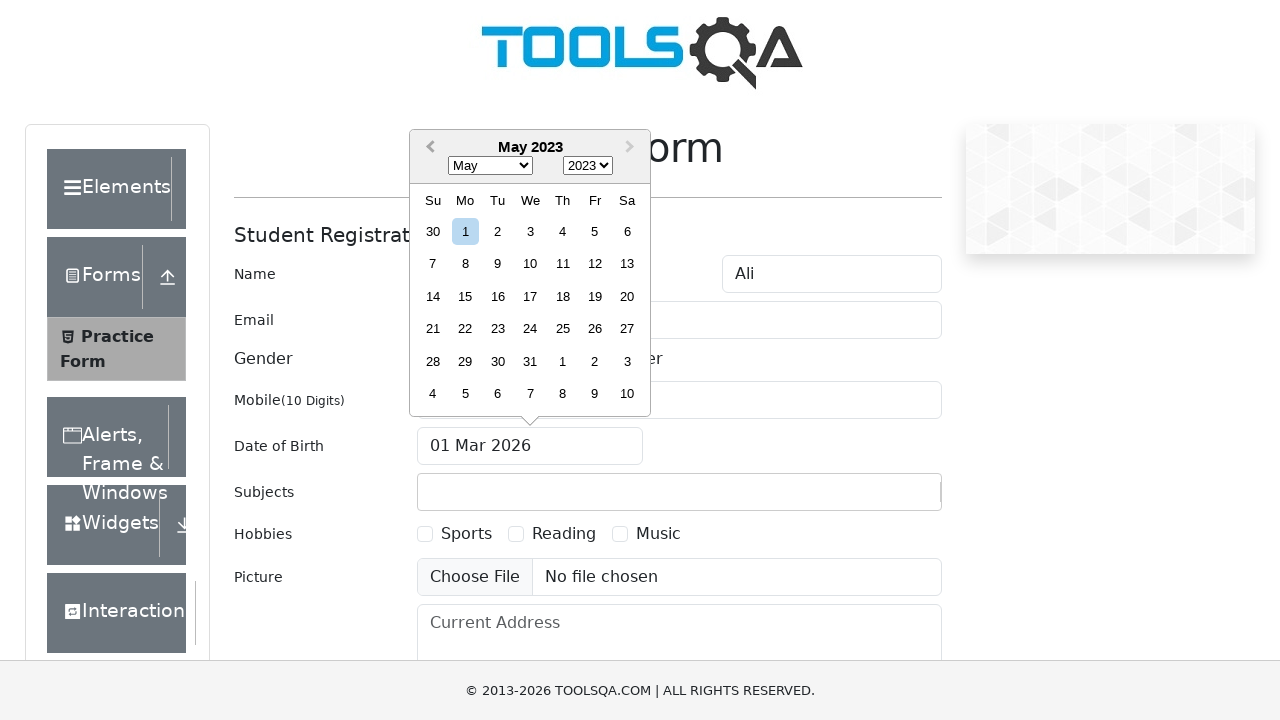

Clicked previous month button in date picker at (428, 148) on .react-datepicker__navigation--previous
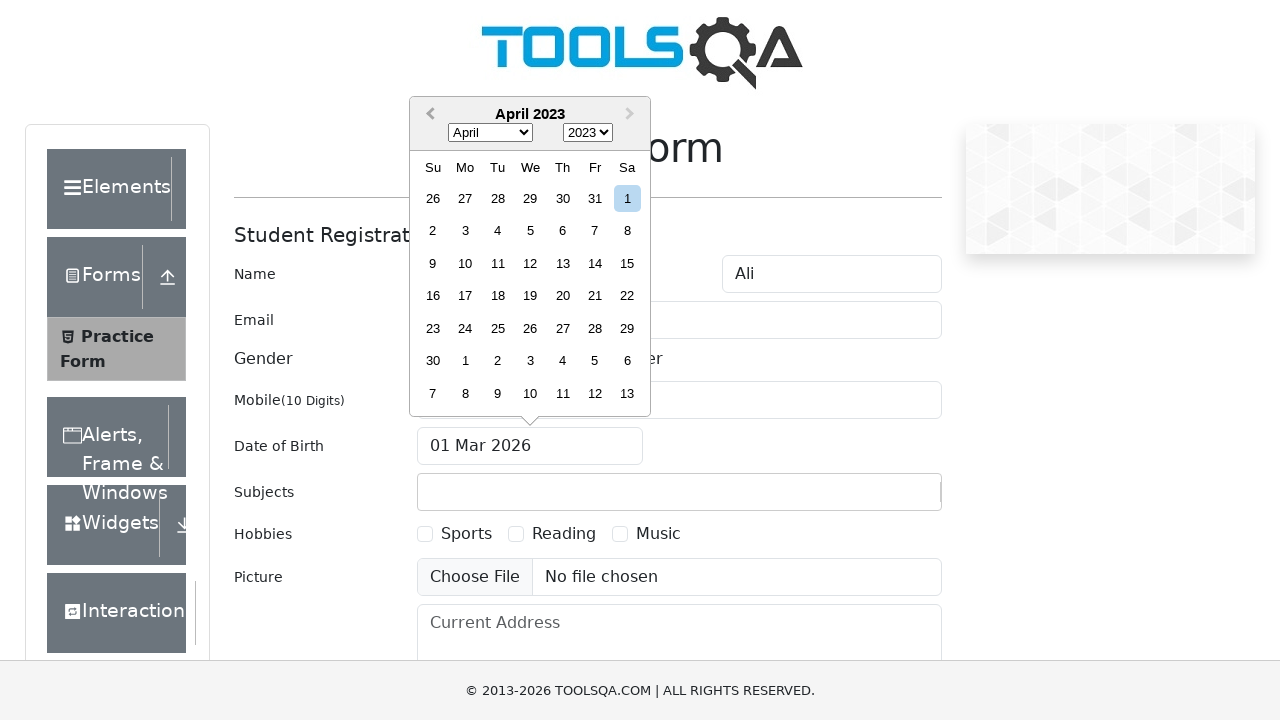

Clicked previous month button in date picker at (428, 115) on .react-datepicker__navigation--previous
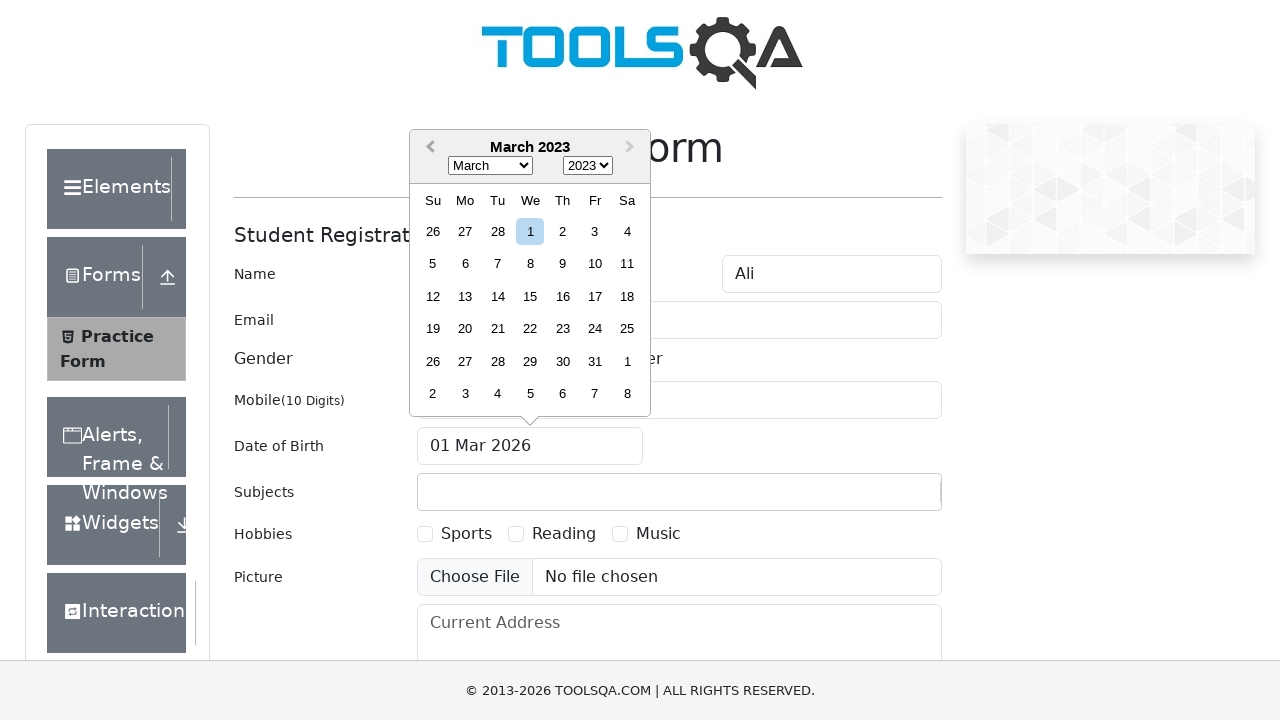

Clicked previous month button in date picker at (428, 148) on .react-datepicker__navigation--previous
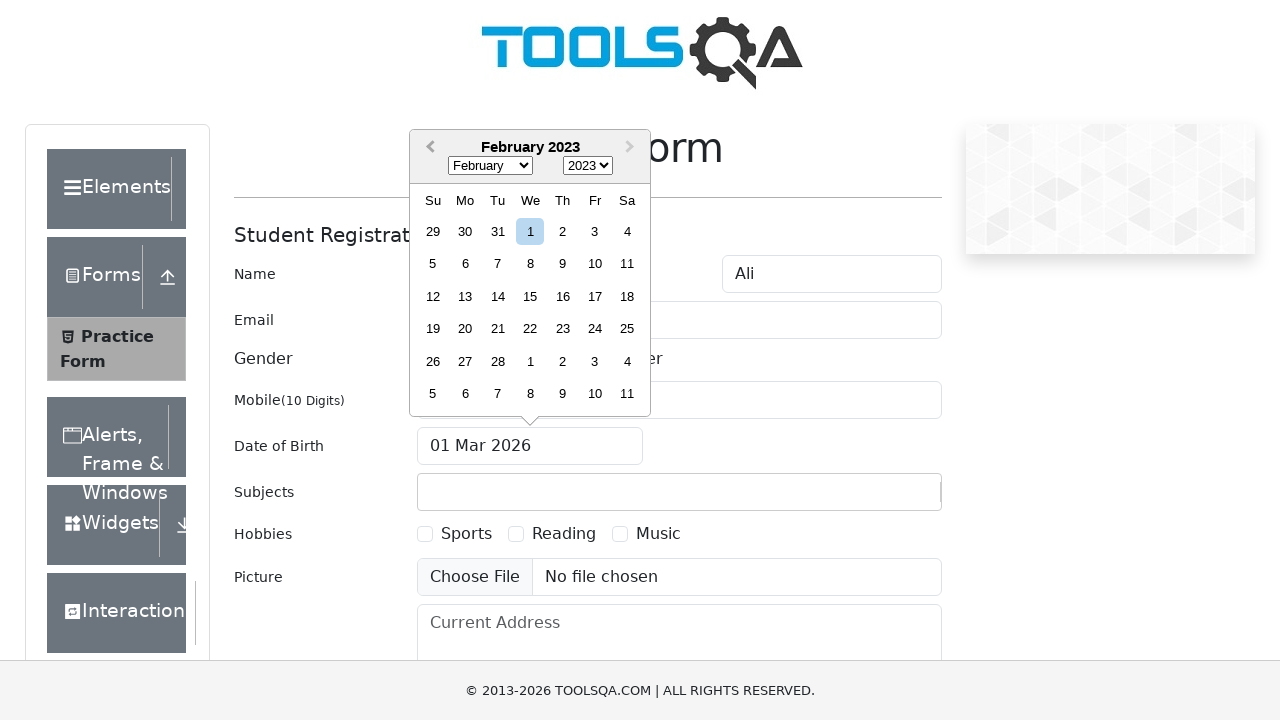

Clicked previous month button in date picker at (428, 148) on .react-datepicker__navigation--previous
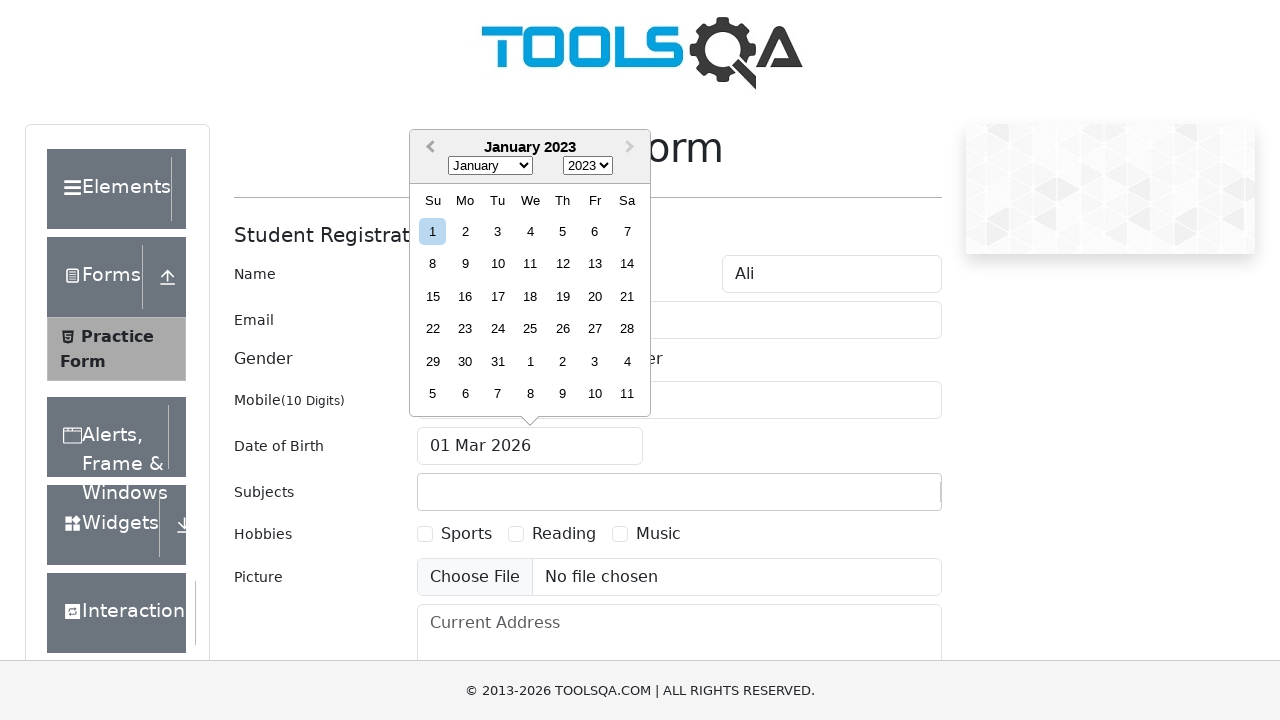

Clicked previous month button in date picker at (428, 148) on .react-datepicker__navigation--previous
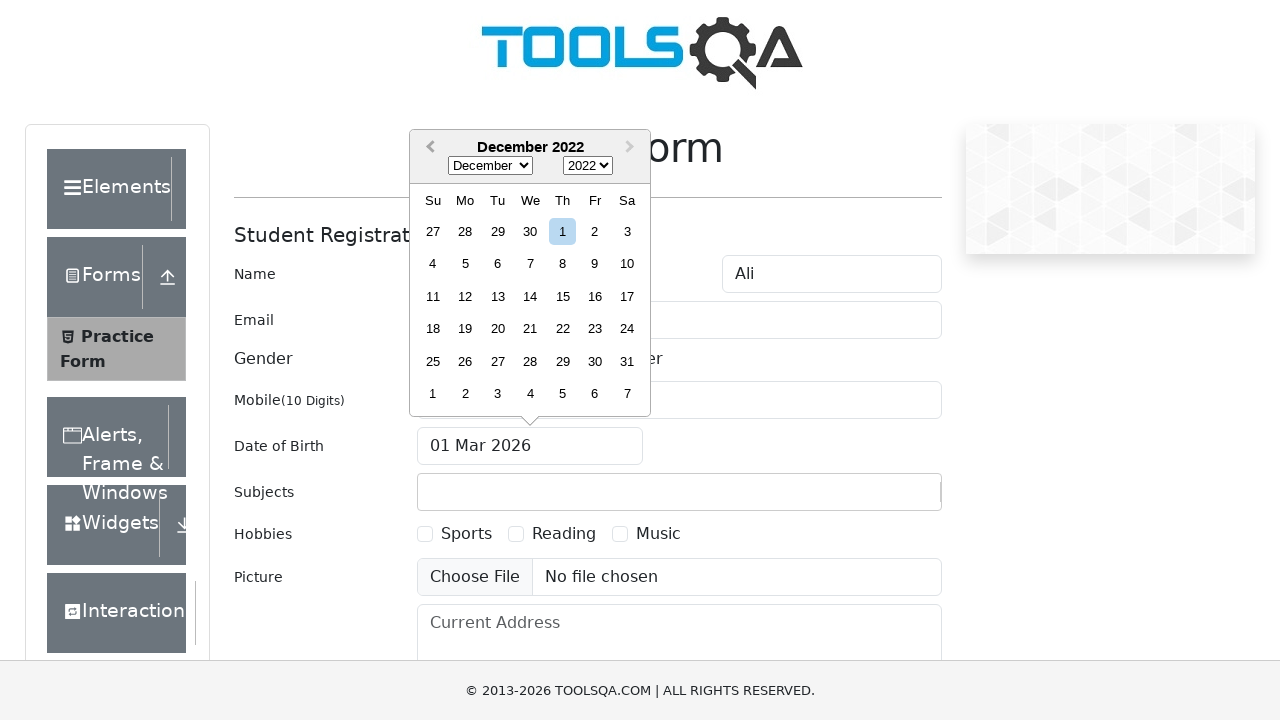

Clicked previous month button in date picker at (428, 148) on .react-datepicker__navigation--previous
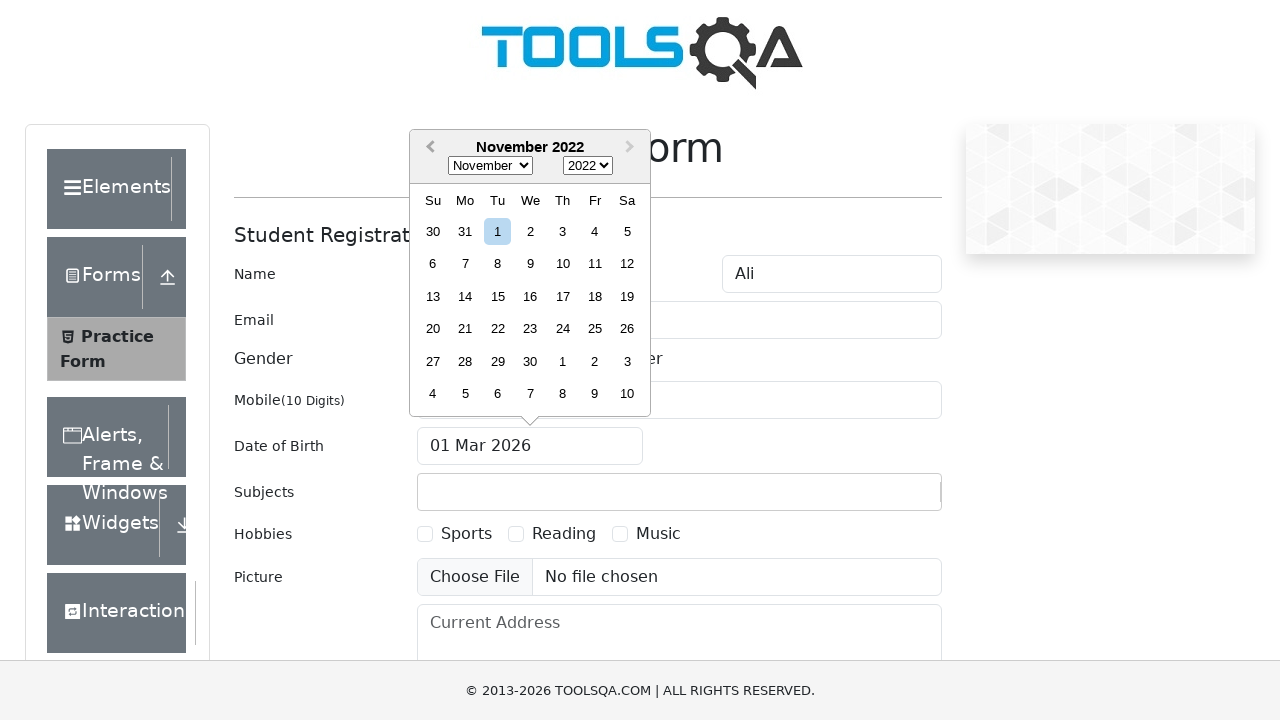

Clicked previous month button in date picker at (428, 148) on .react-datepicker__navigation--previous
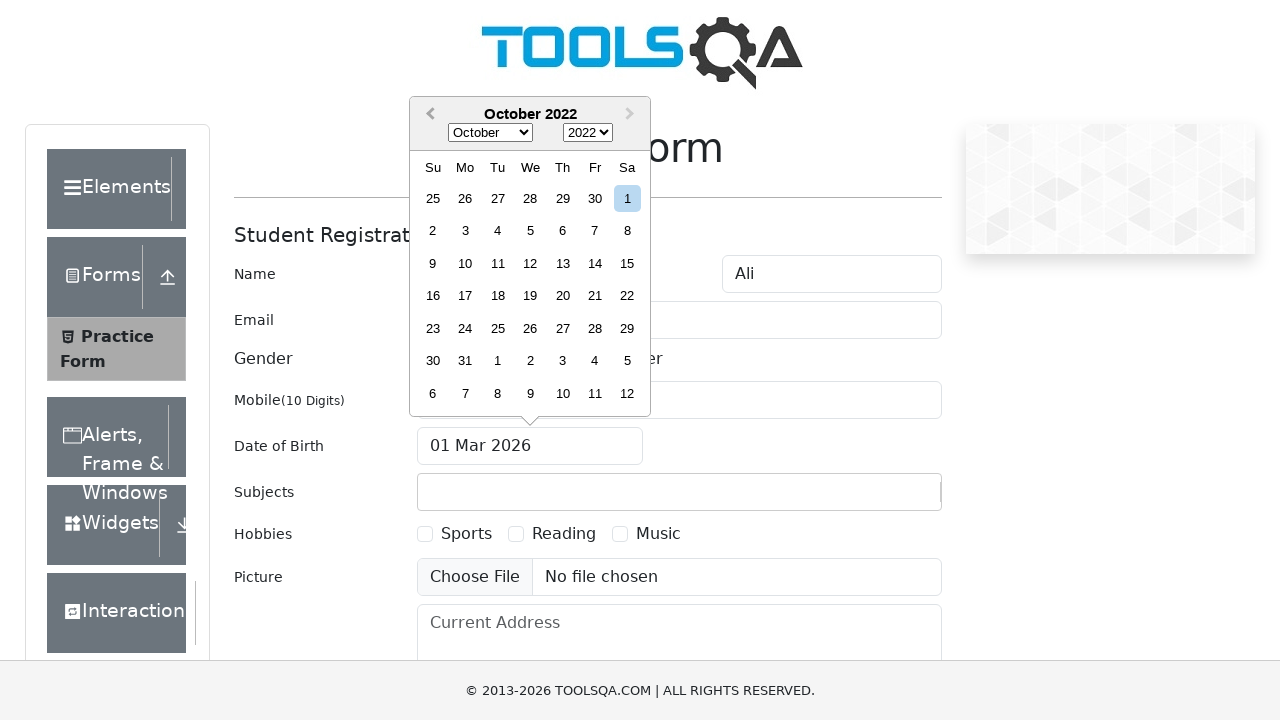

Clicked previous month button in date picker at (428, 115) on .react-datepicker__navigation--previous
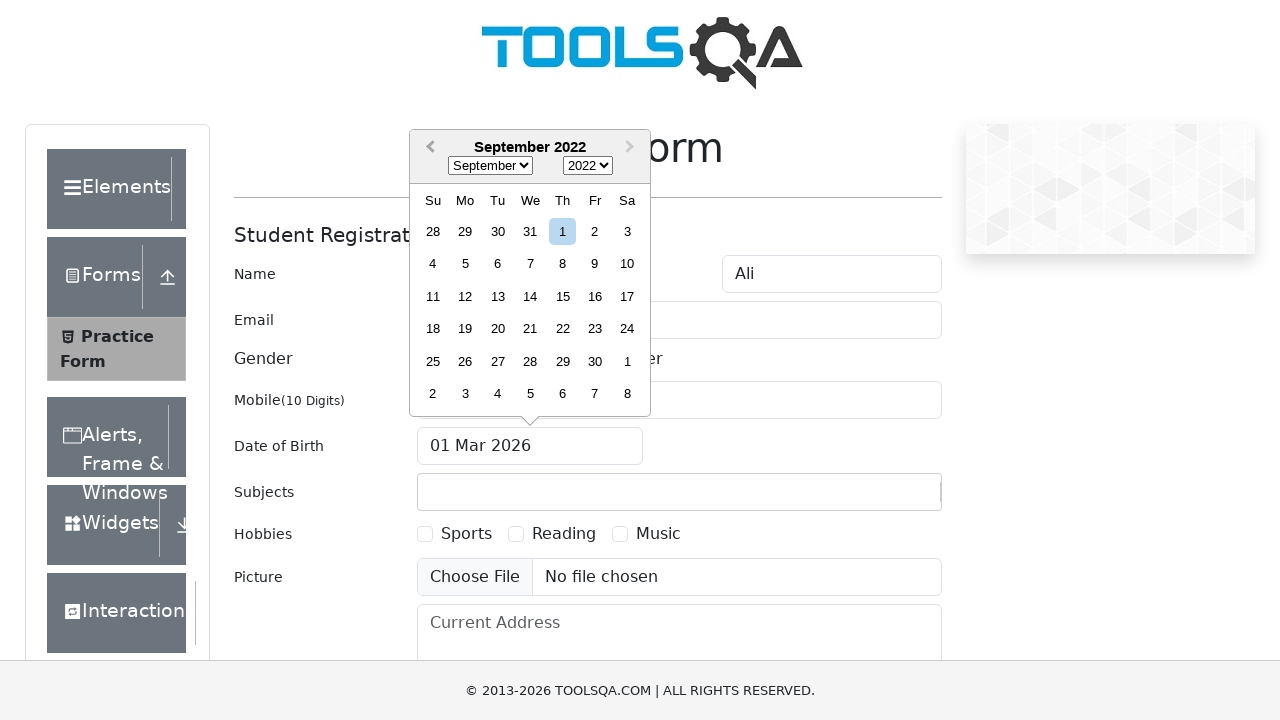

Clicked previous month button in date picker at (428, 148) on .react-datepicker__navigation--previous
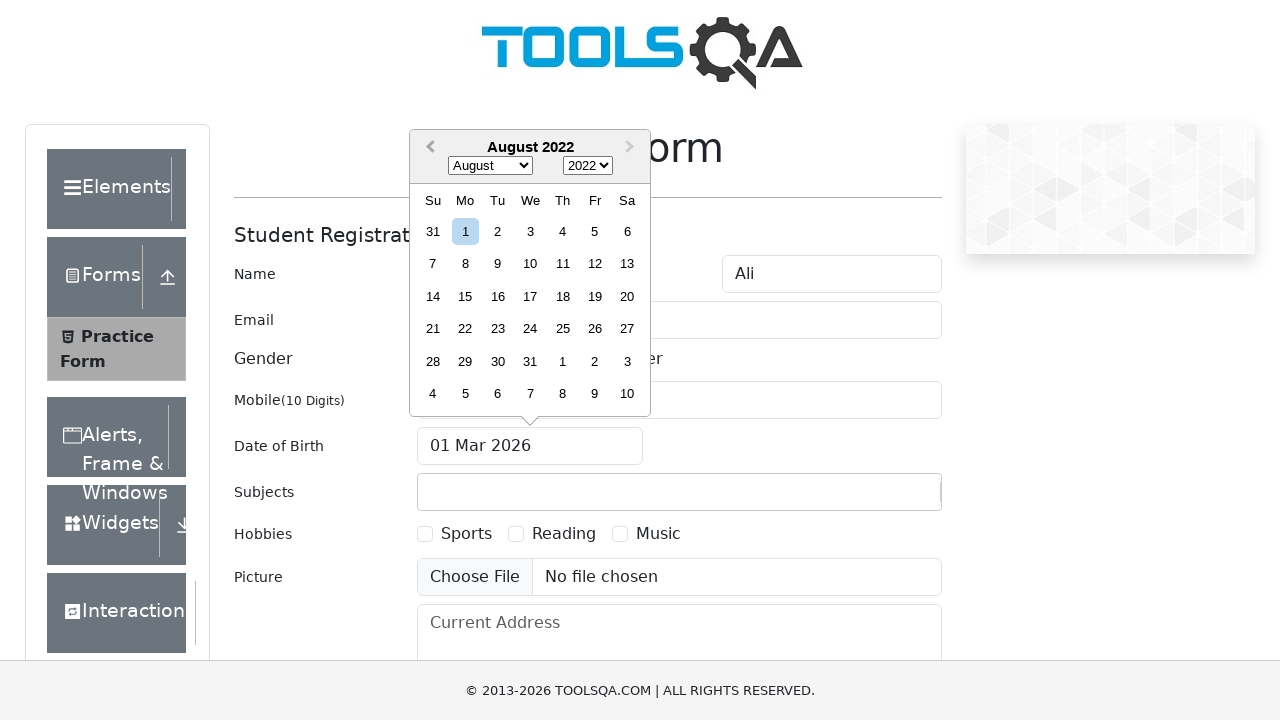

Clicked previous month button in date picker at (428, 148) on .react-datepicker__navigation--previous
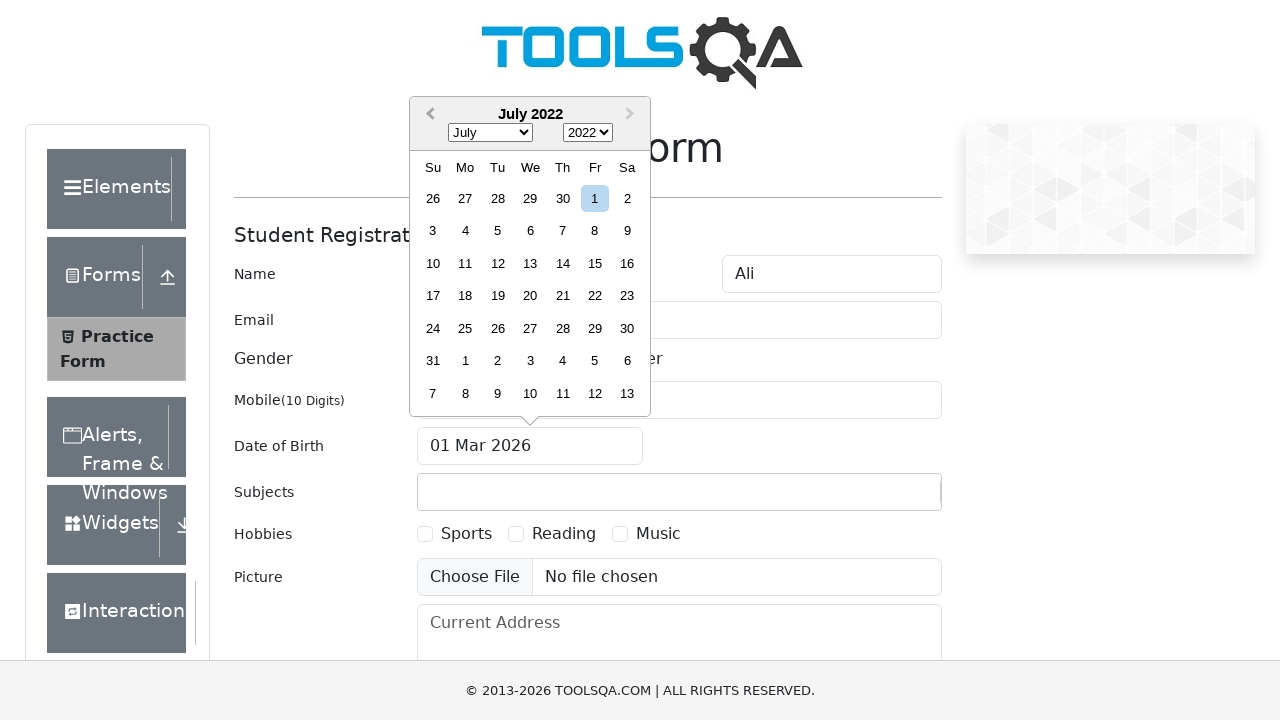

Clicked previous month button in date picker at (428, 115) on .react-datepicker__navigation--previous
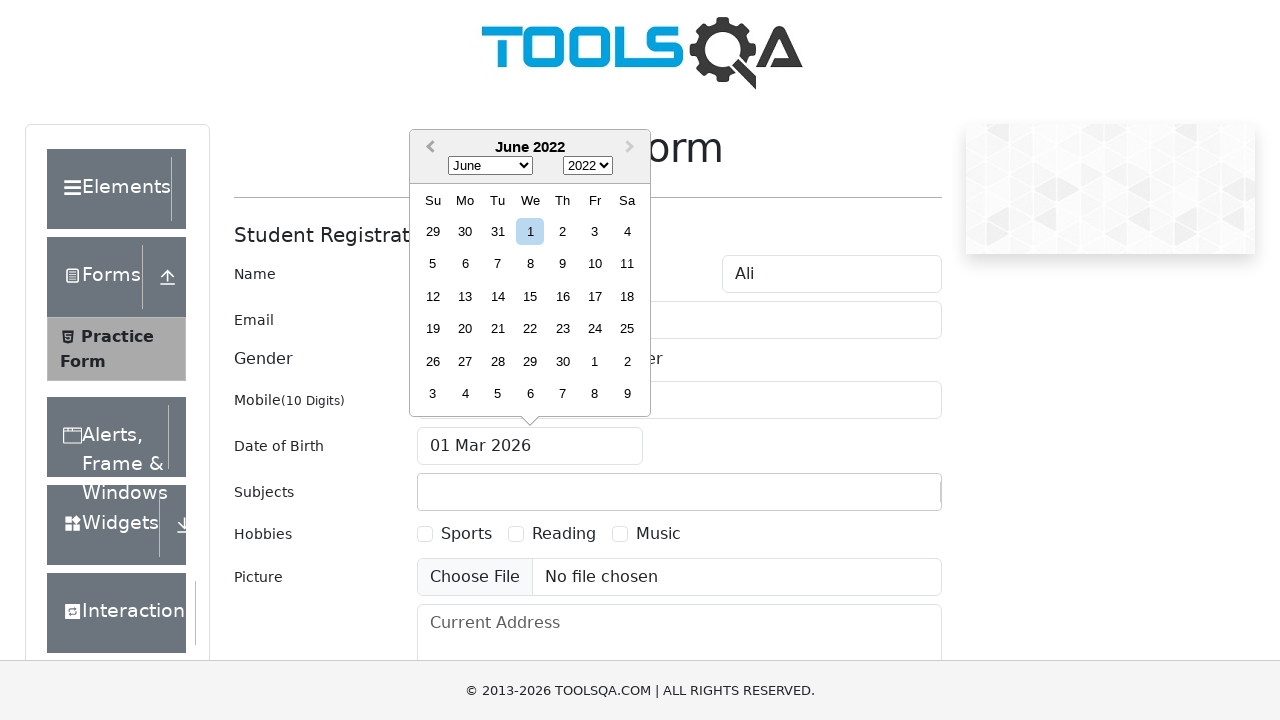

Clicked previous month button in date picker at (428, 148) on .react-datepicker__navigation--previous
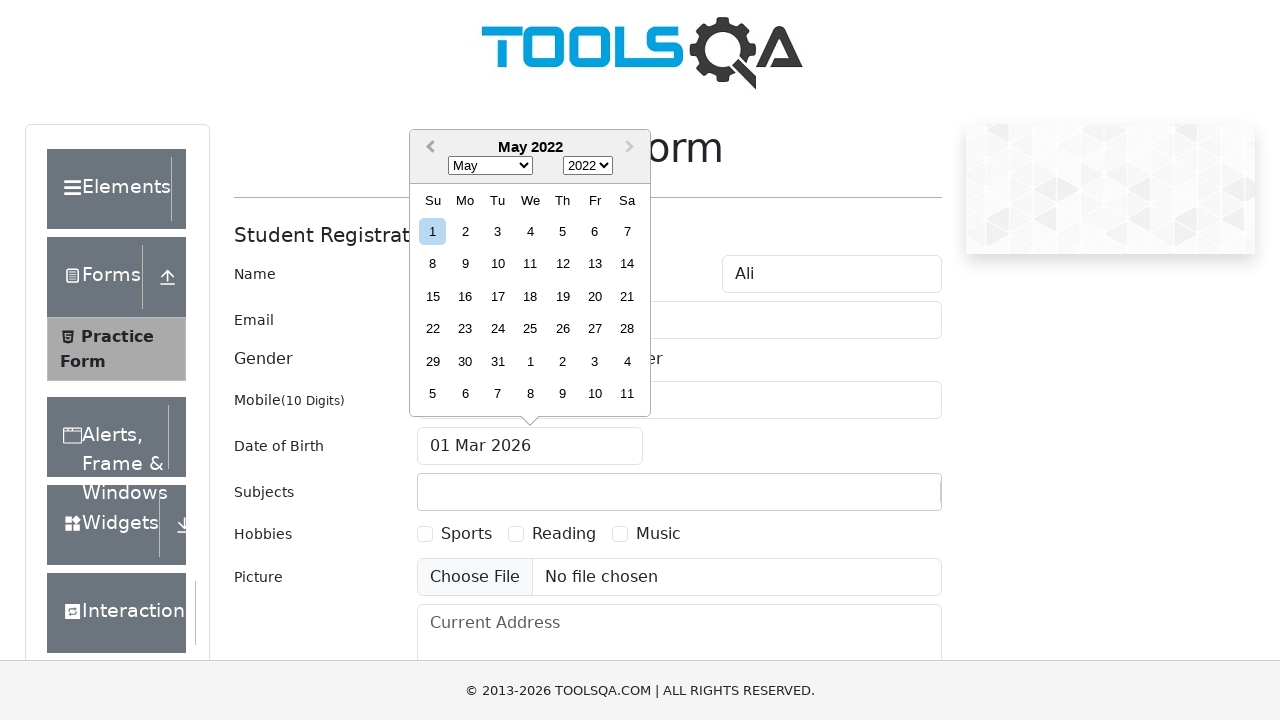

Clicked previous month button in date picker at (428, 148) on .react-datepicker__navigation--previous
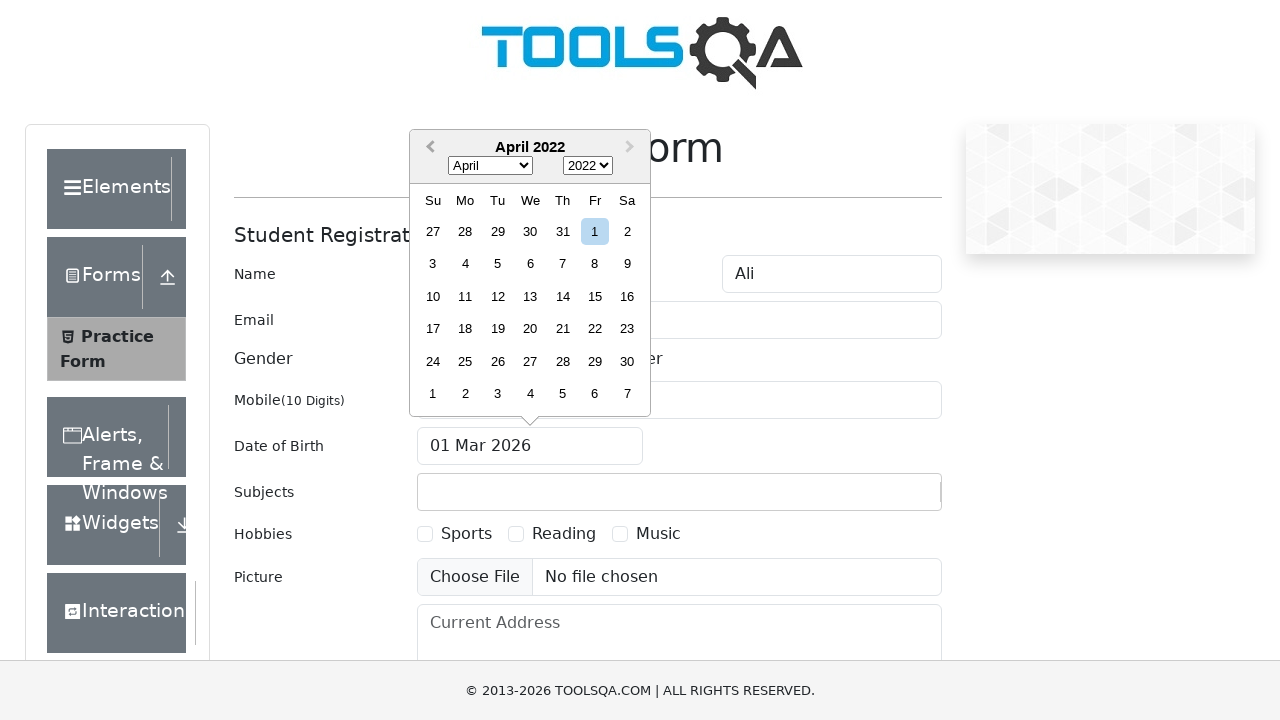

Clicked previous month button in date picker at (428, 148) on .react-datepicker__navigation--previous
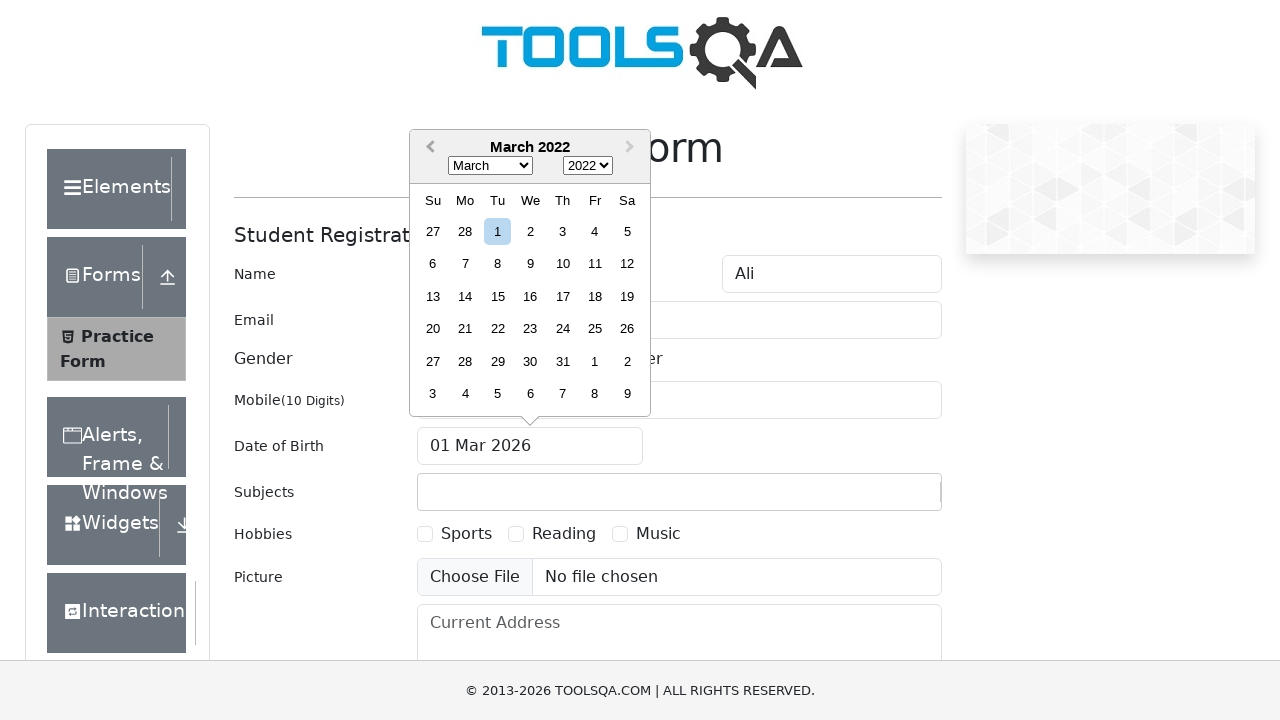

Clicked previous month button in date picker at (428, 148) on .react-datepicker__navigation--previous
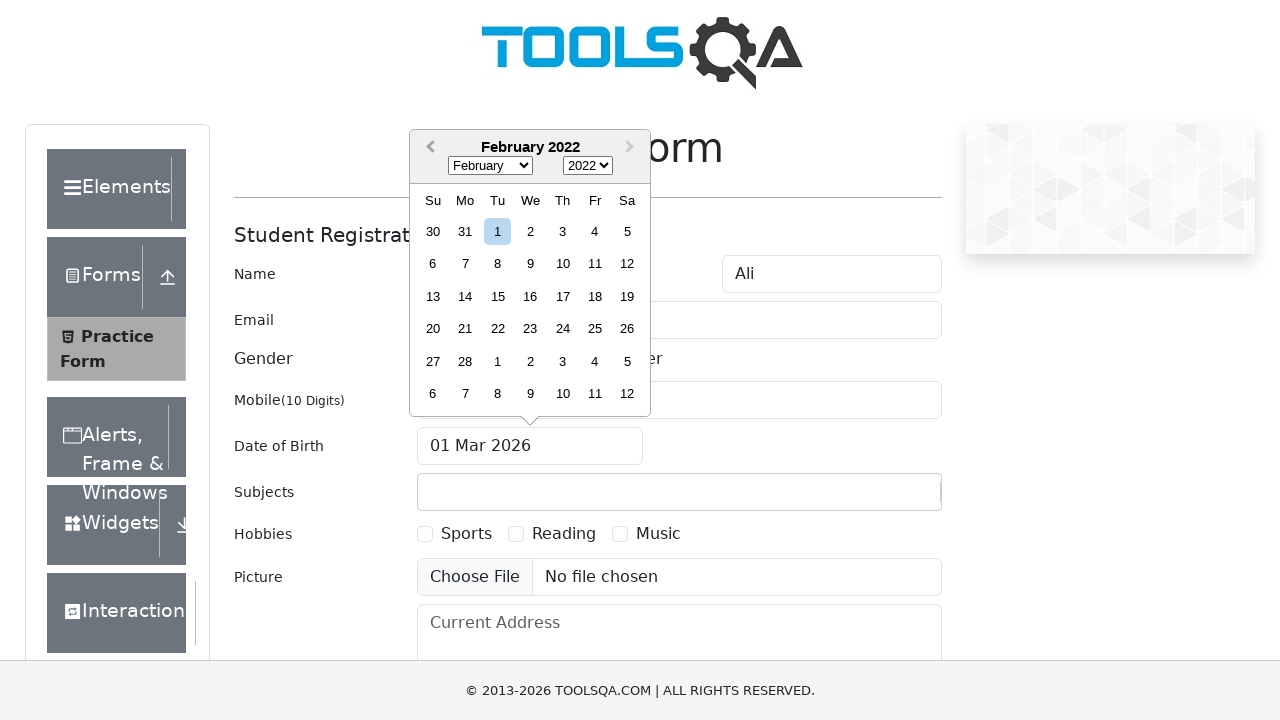

Clicked previous month button in date picker at (428, 148) on .react-datepicker__navigation--previous
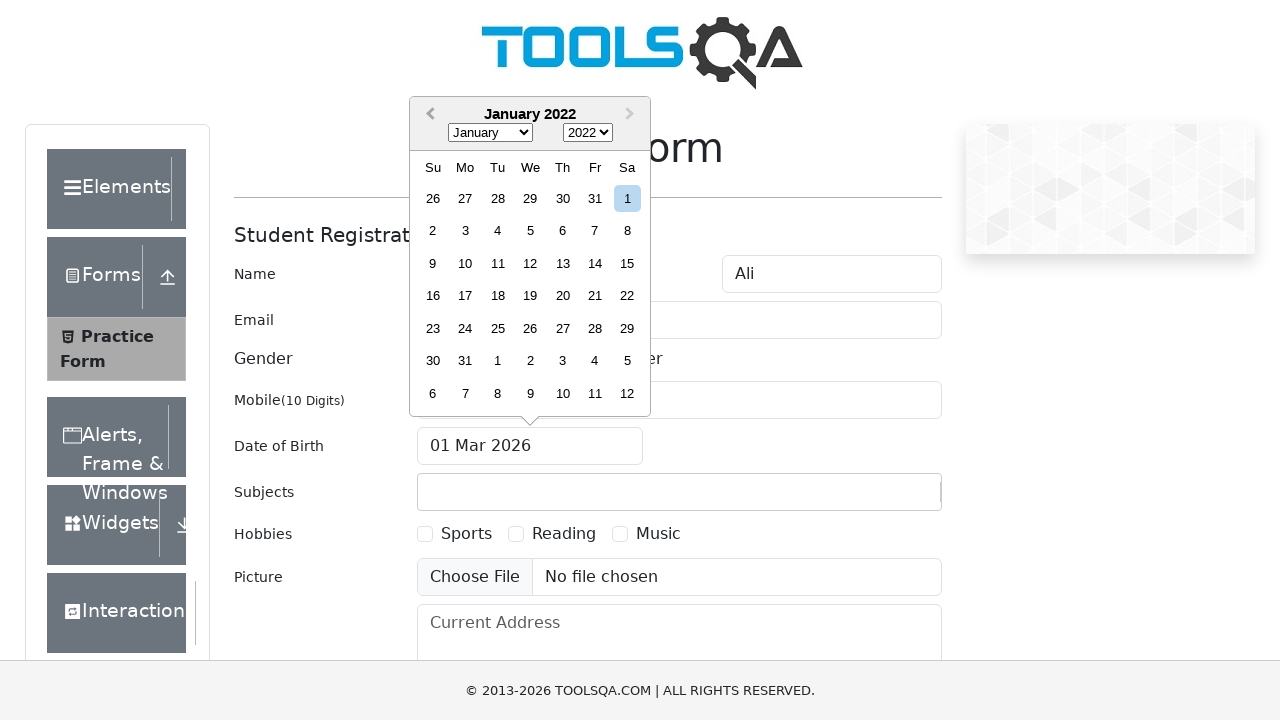

Clicked previous month button in date picker at (428, 115) on .react-datepicker__navigation--previous
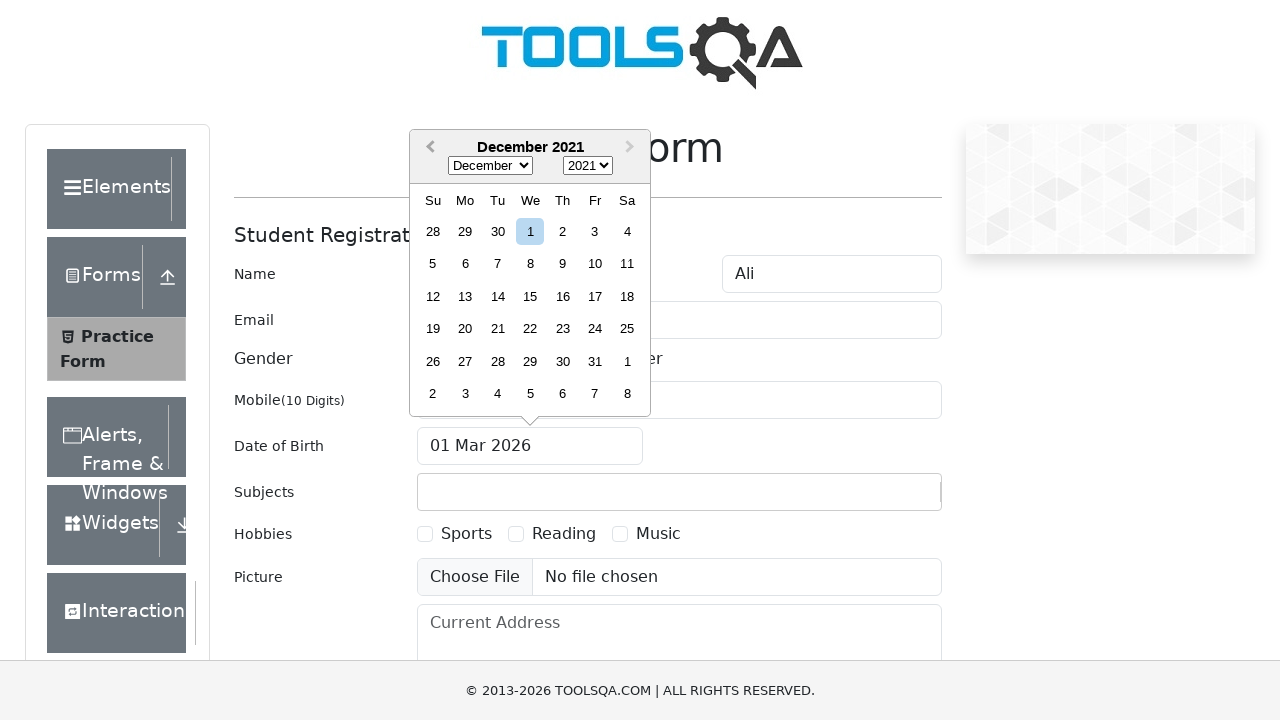

Clicked previous month button in date picker at (428, 148) on .react-datepicker__navigation--previous
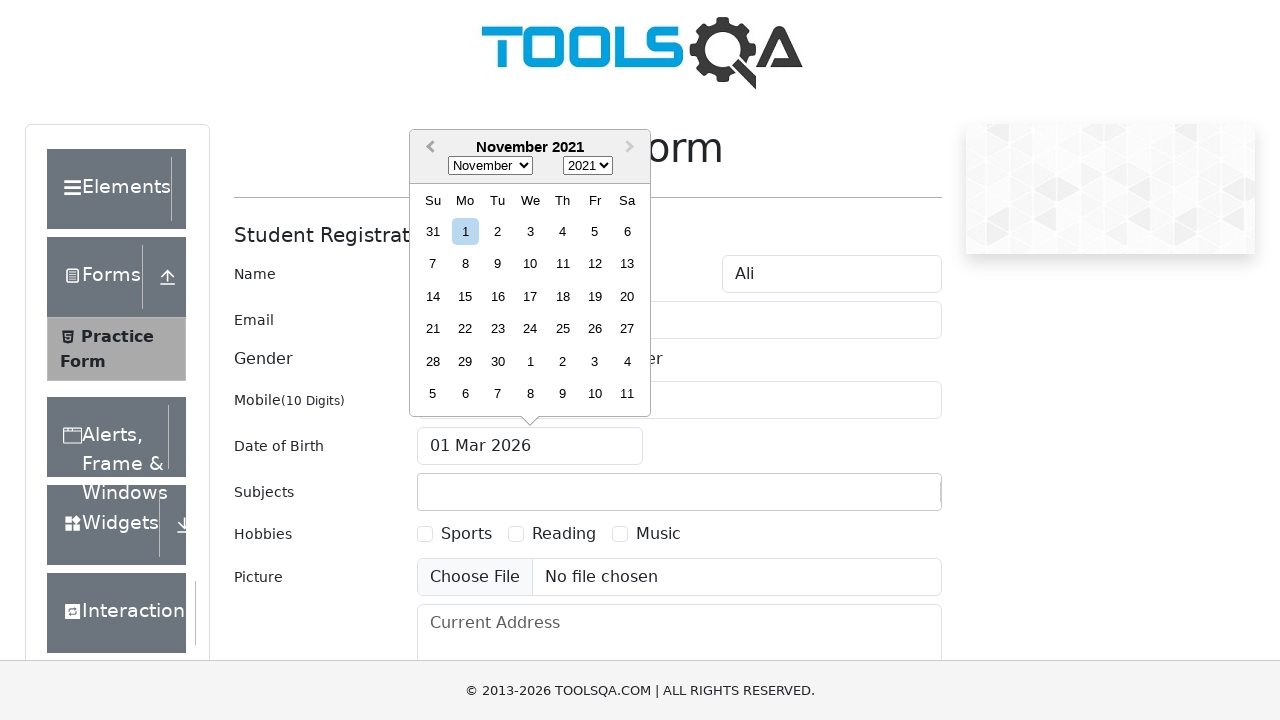

Clicked previous month button in date picker at (428, 148) on .react-datepicker__navigation--previous
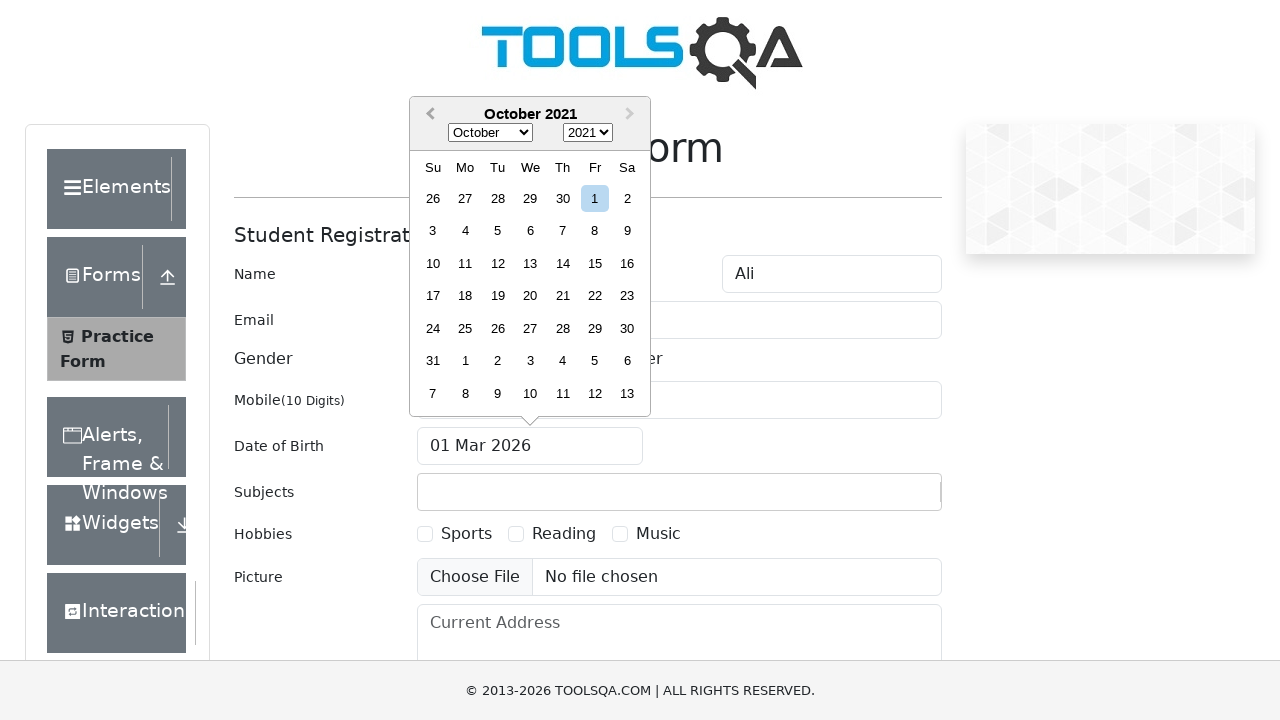

Clicked previous month button in date picker at (428, 115) on .react-datepicker__navigation--previous
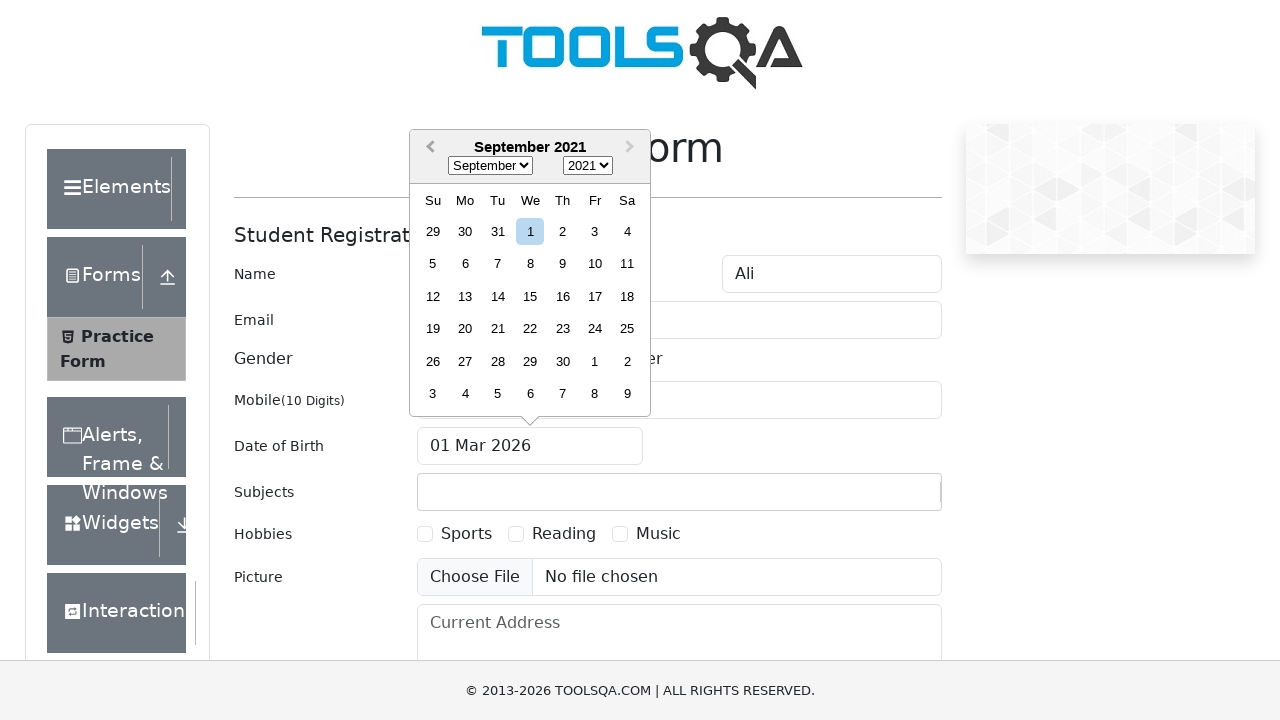

Clicked previous month button in date picker at (428, 148) on .react-datepicker__navigation--previous
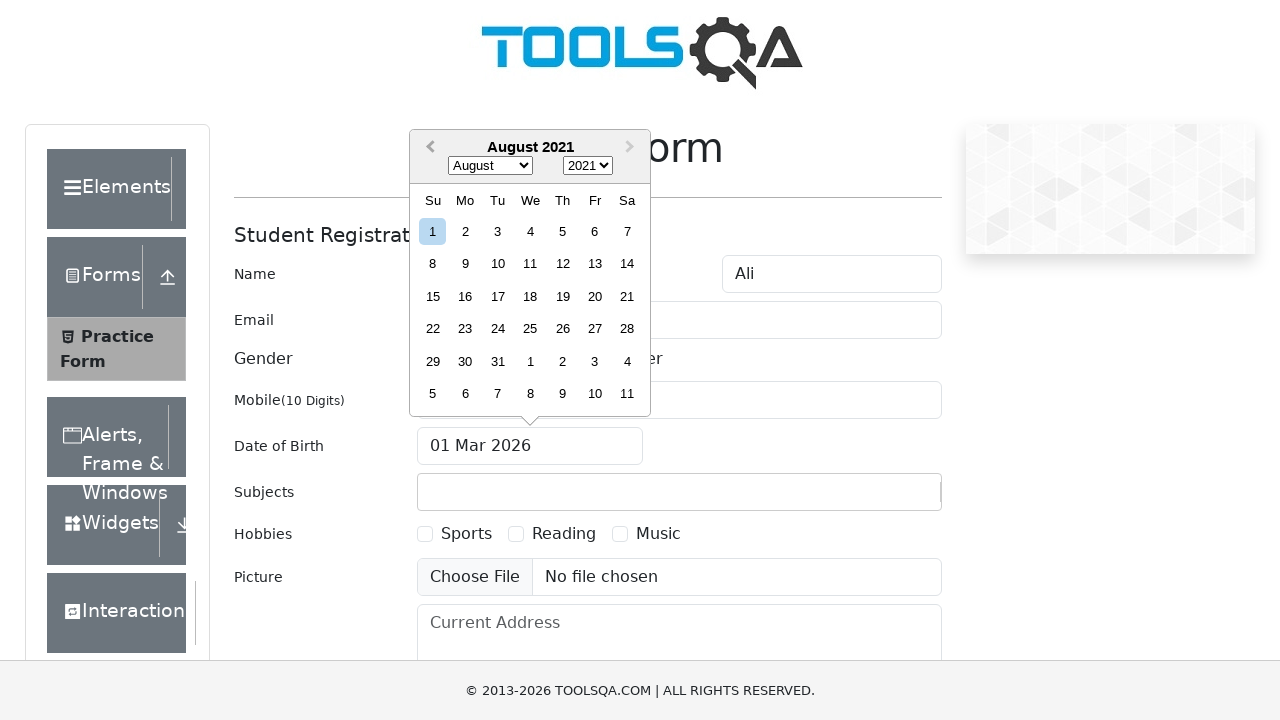

Clicked previous month button in date picker at (428, 148) on .react-datepicker__navigation--previous
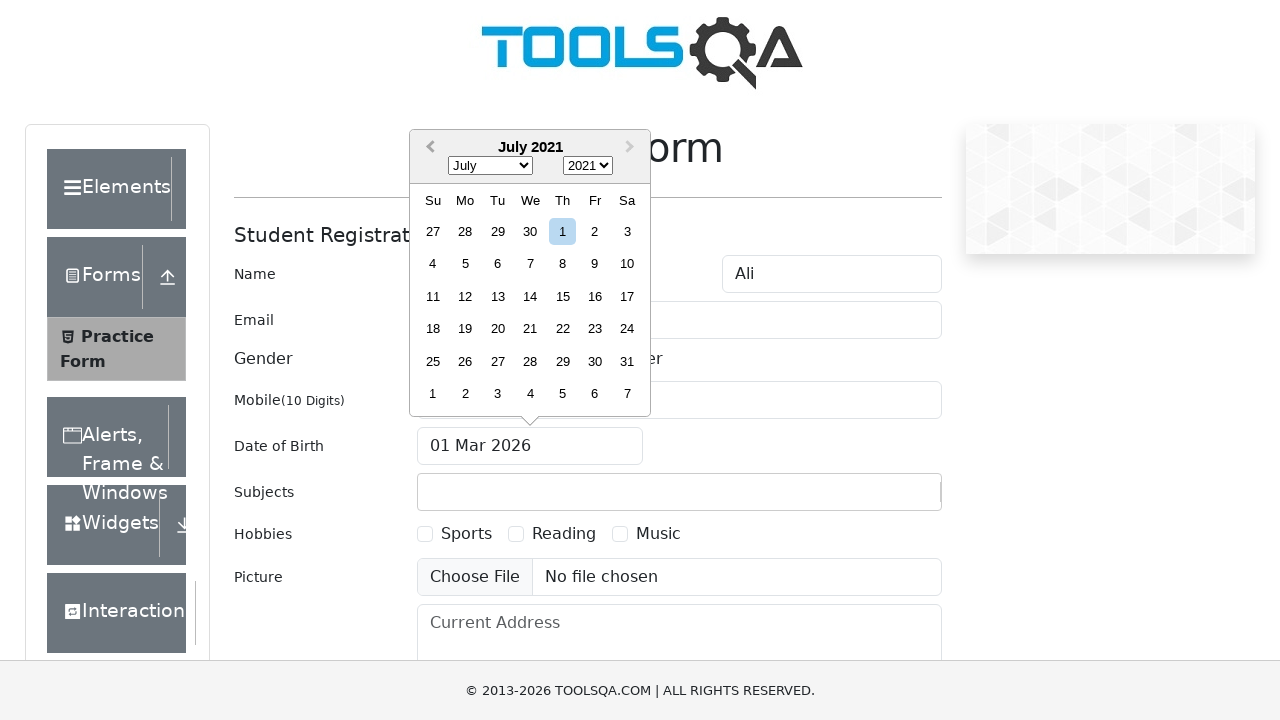

Clicked previous month button in date picker at (428, 148) on .react-datepicker__navigation--previous
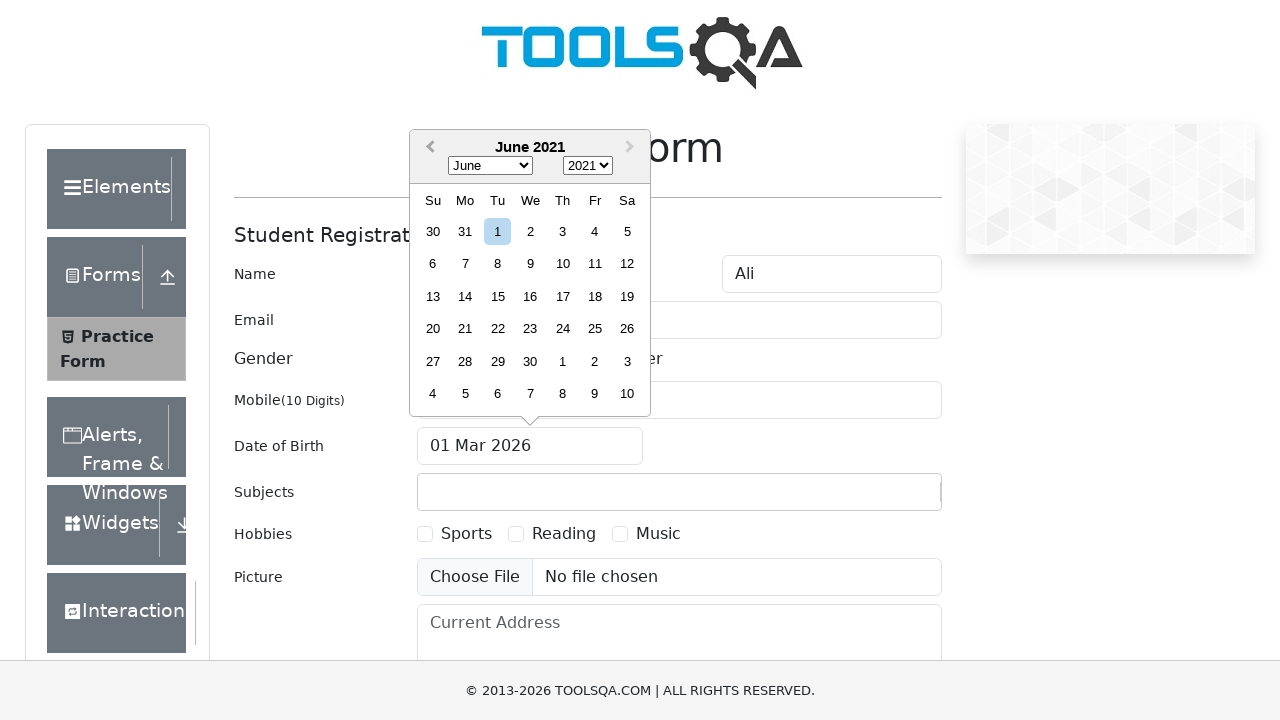

Selected day 17 in date picker (June 2021) at (562, 296) on .react-datepicker__day--017
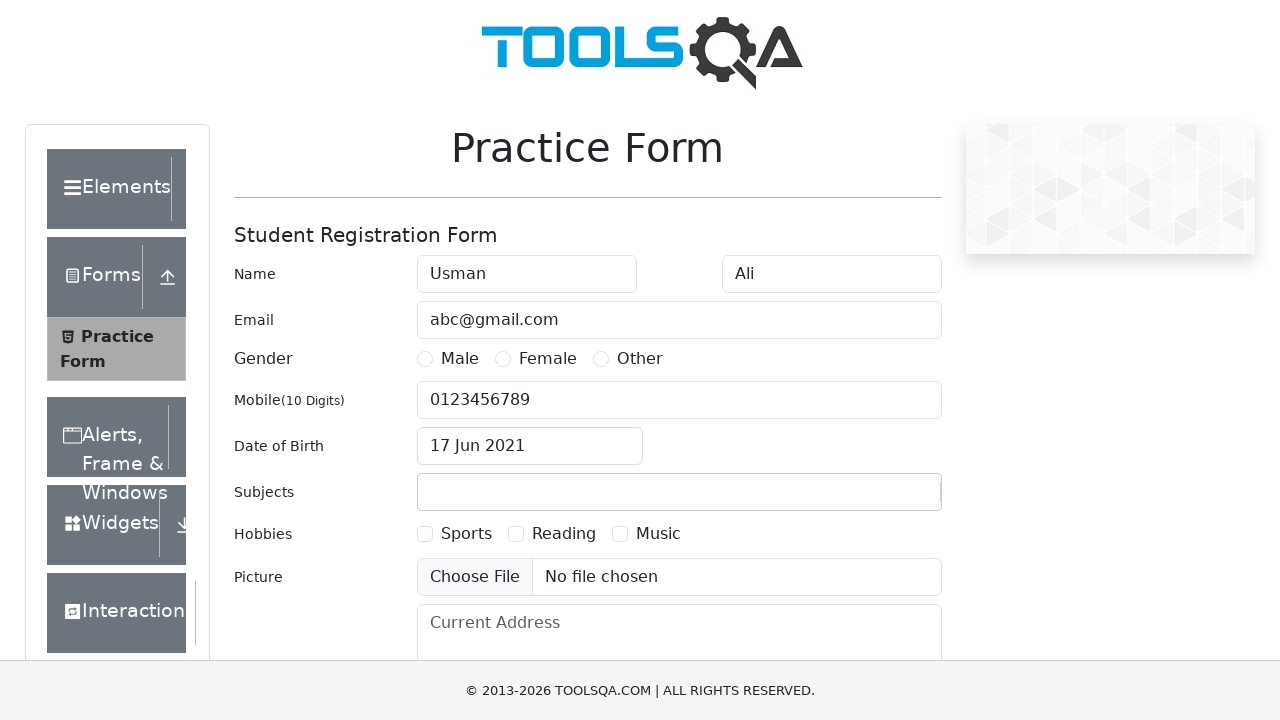

Filled subjects input with 'English' again on #subjectsInput
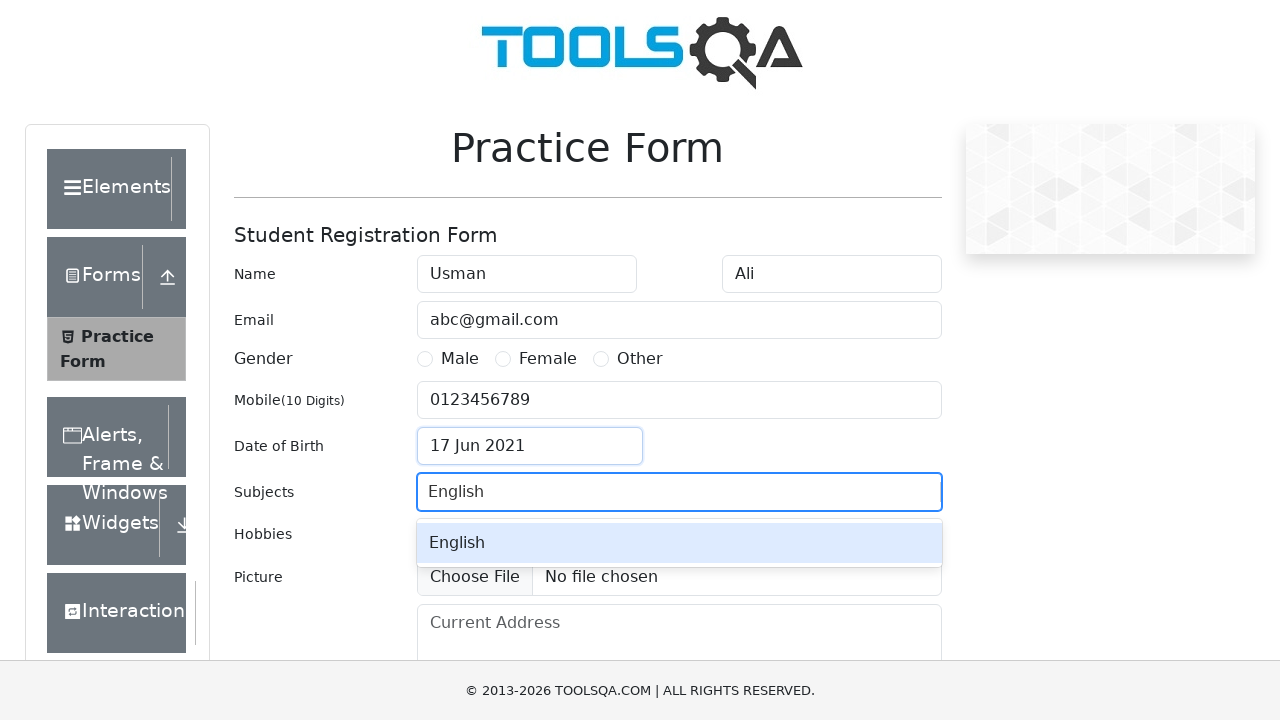

Pressed Tab to move focus from subjects field
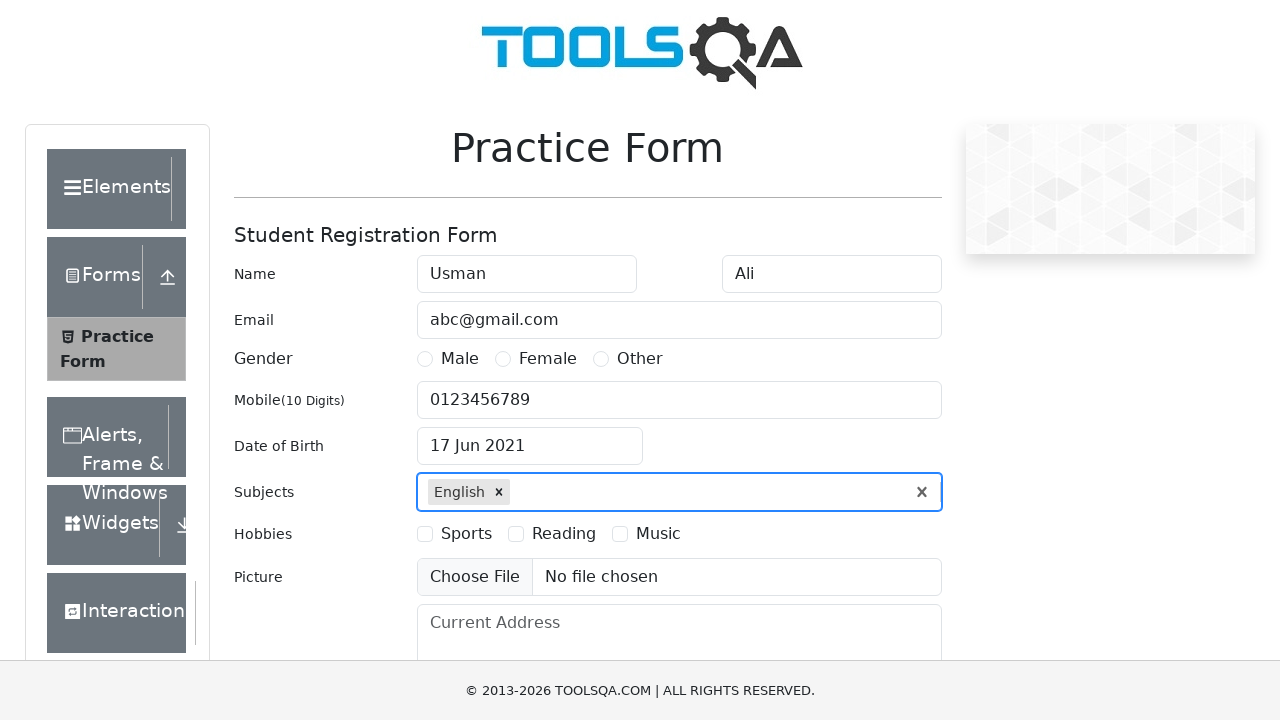

Selected Sports hobby checkbox at (425, 534) on #hobbies-checkbox-1
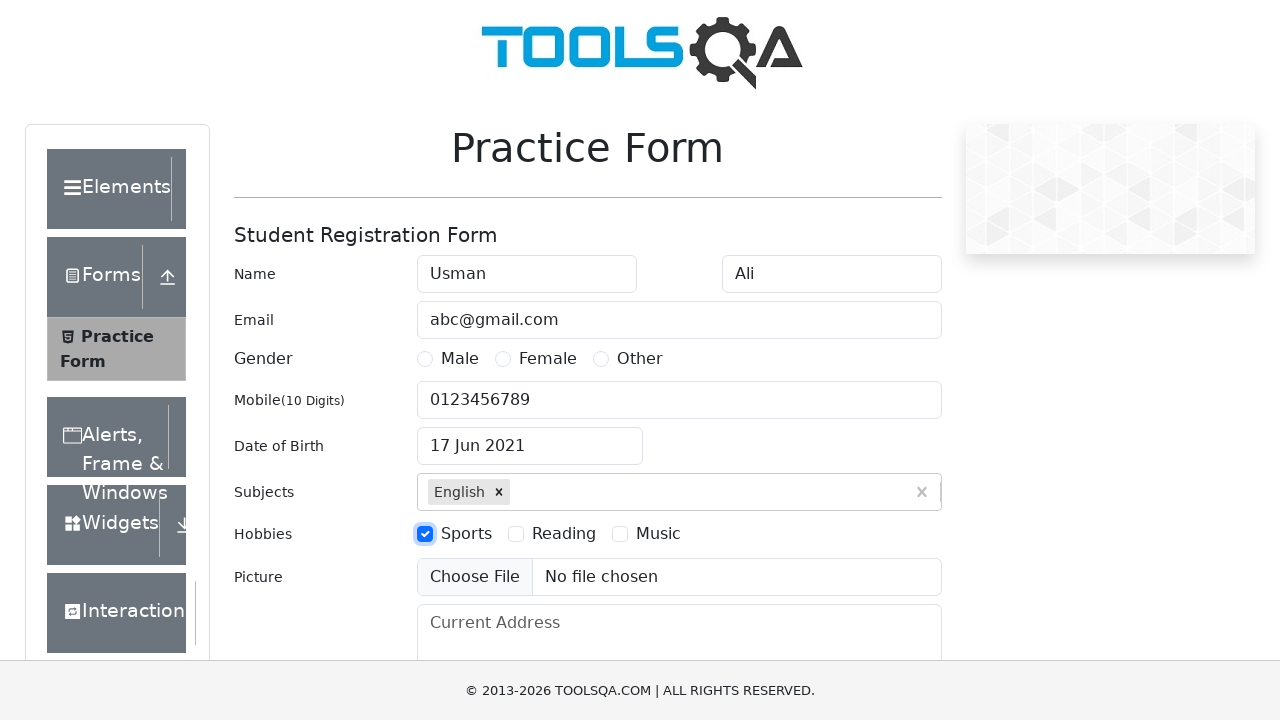

Filled current address field with 'House, Street, City, Country' on #currentAddress
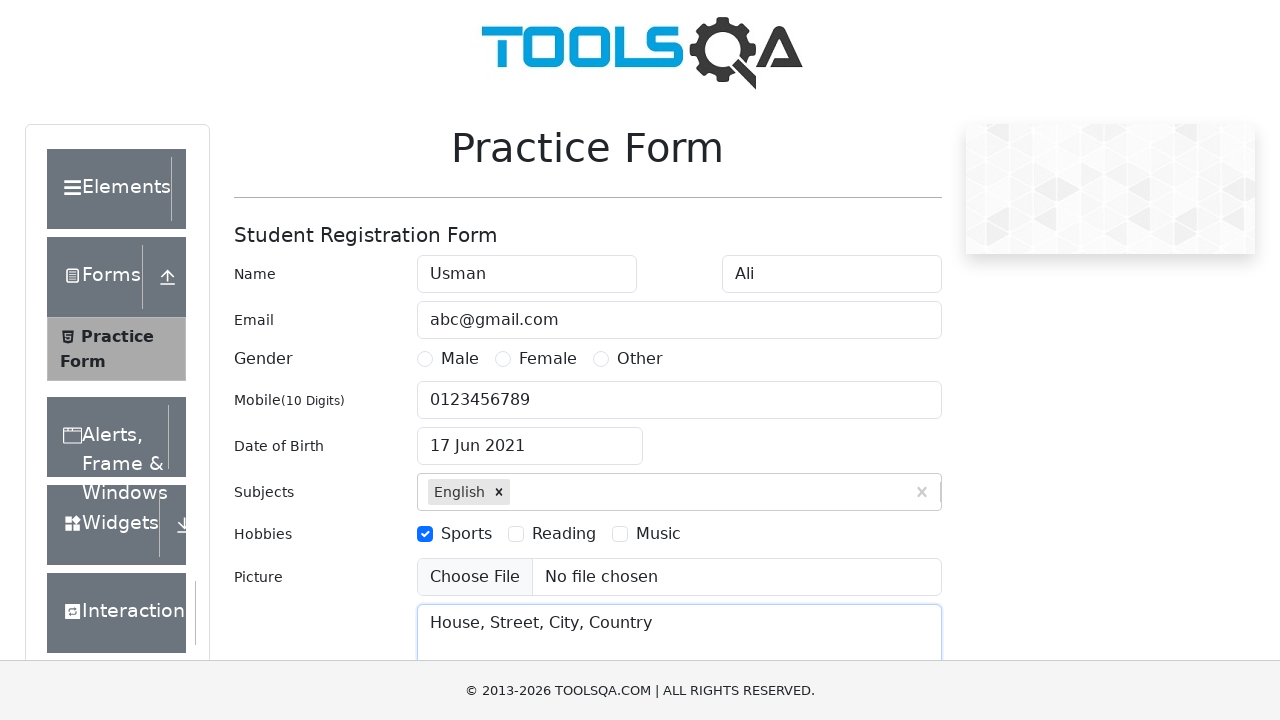

Filled state dropdown with 'NCR' on #react-select-3-input
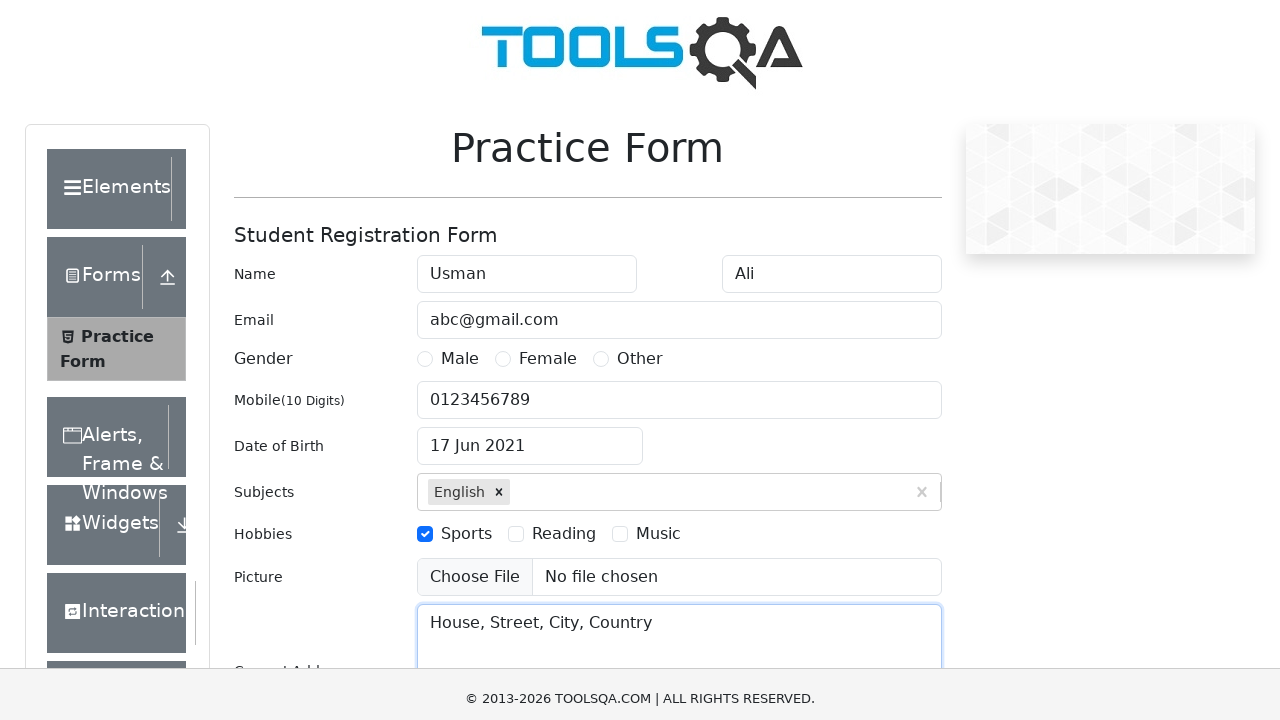

Pressed Tab to confirm state selection and move to city dropdown
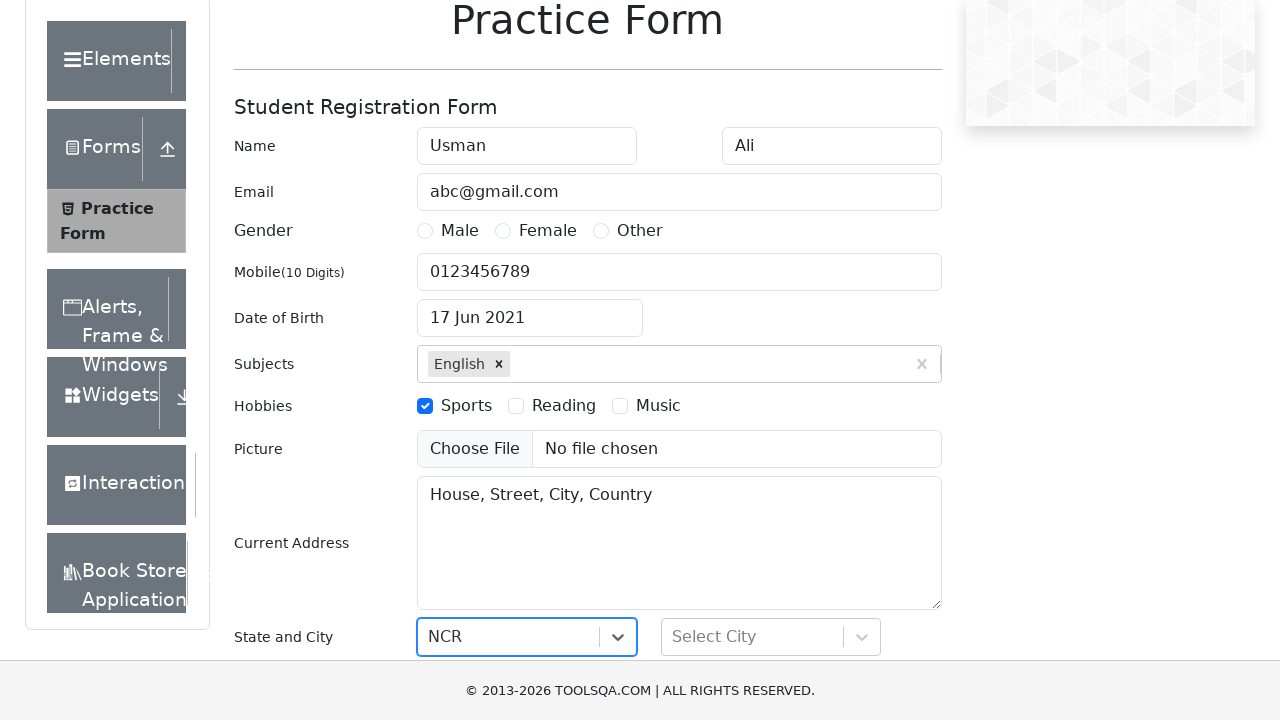

Filled city dropdown with 'Delhi' on #react-select-4-input
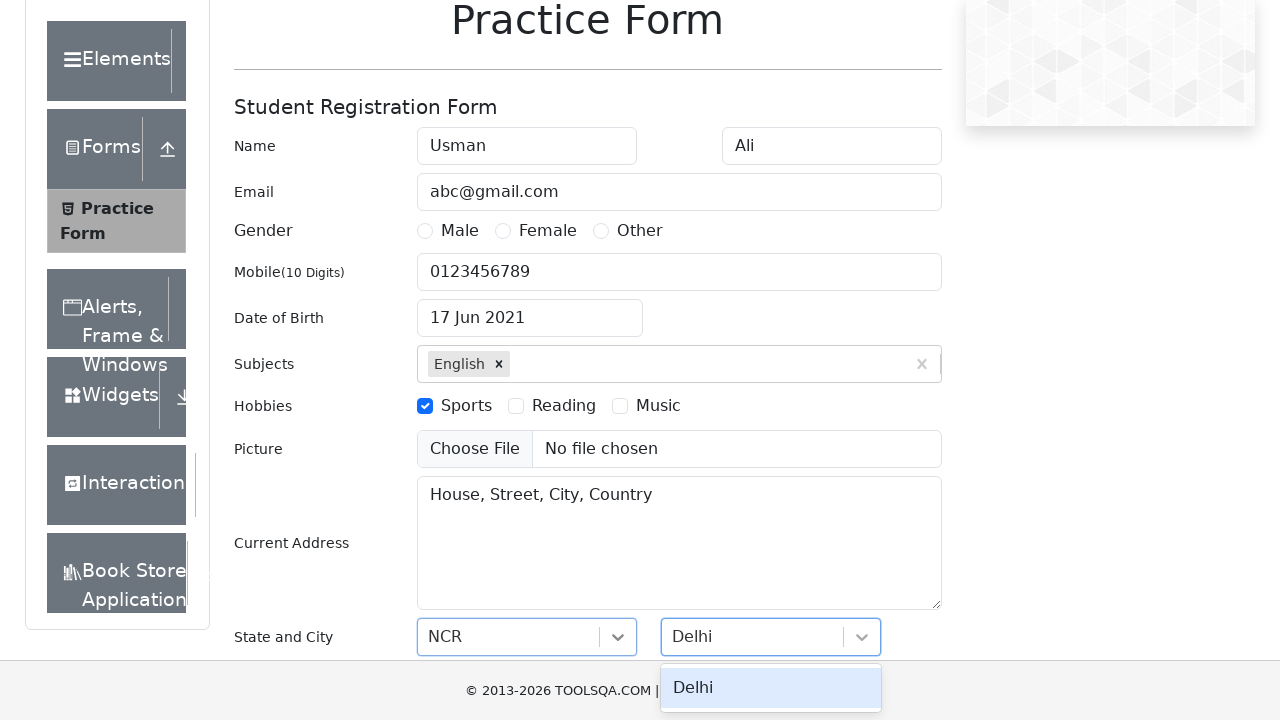

Pressed Tab to confirm city selection
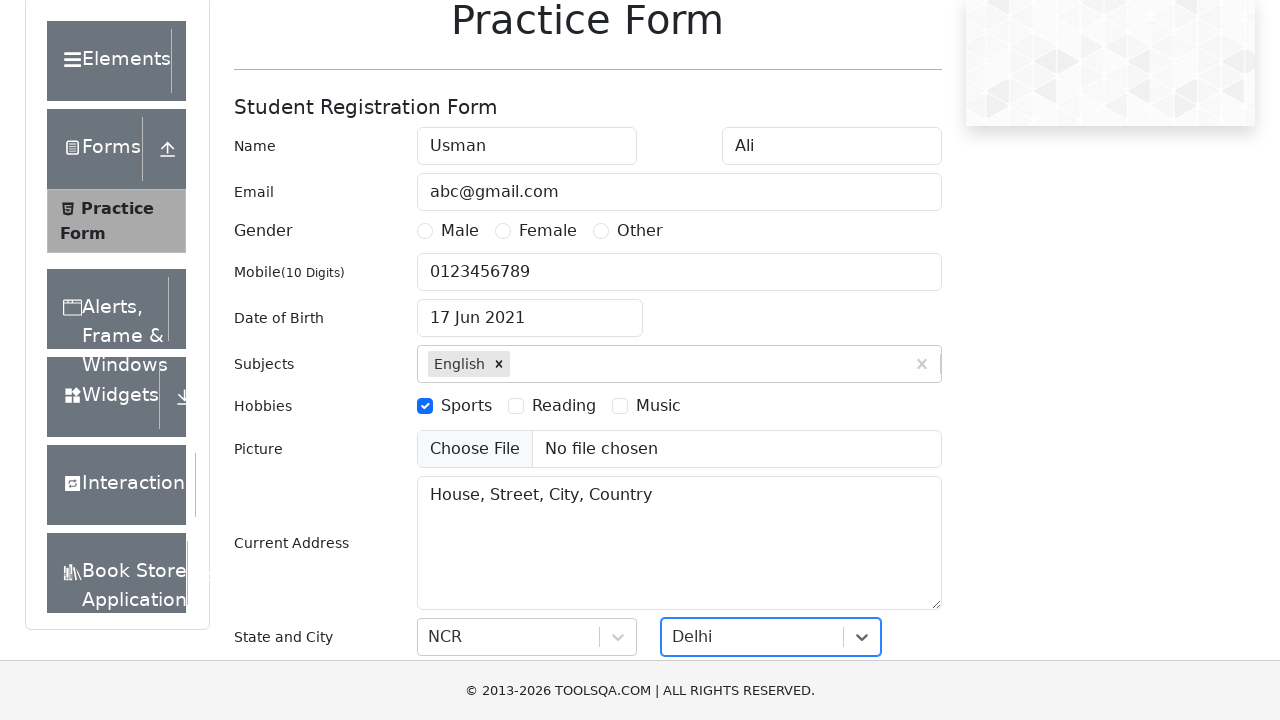

Clicked submit button to submit the form at (885, 499) on #submit
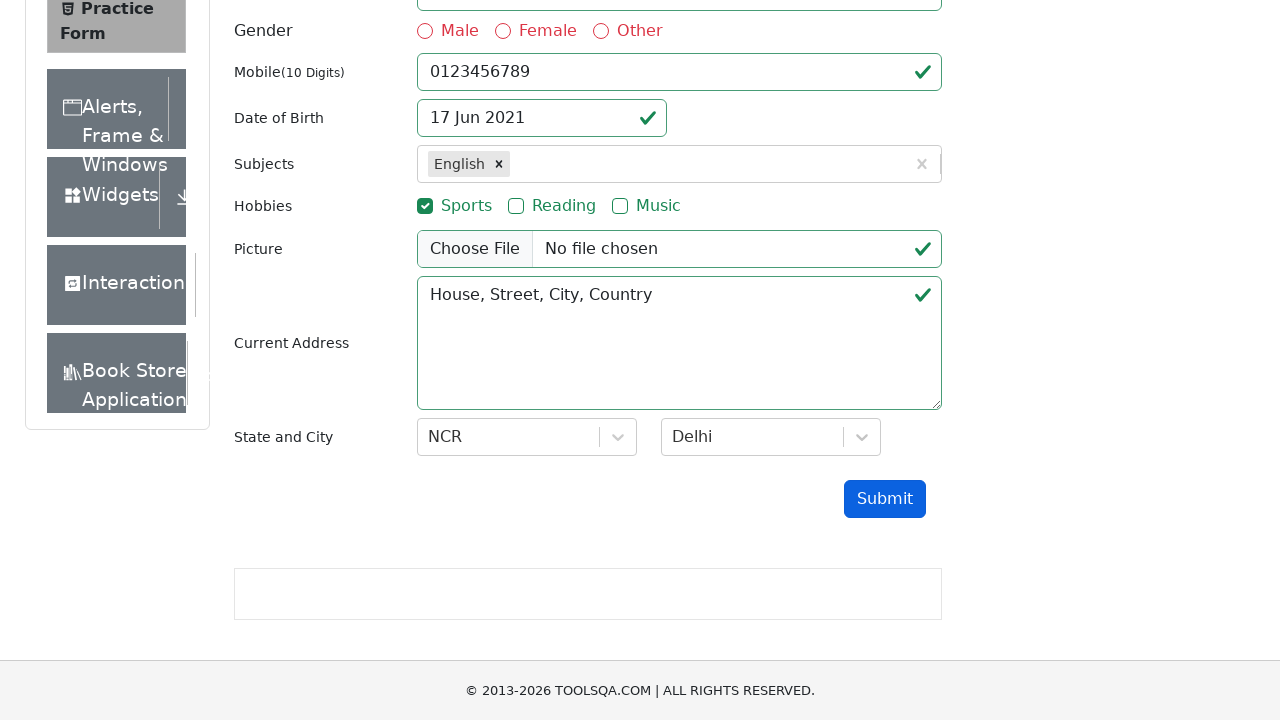

Waited 1 second for form submission result or validation to appear
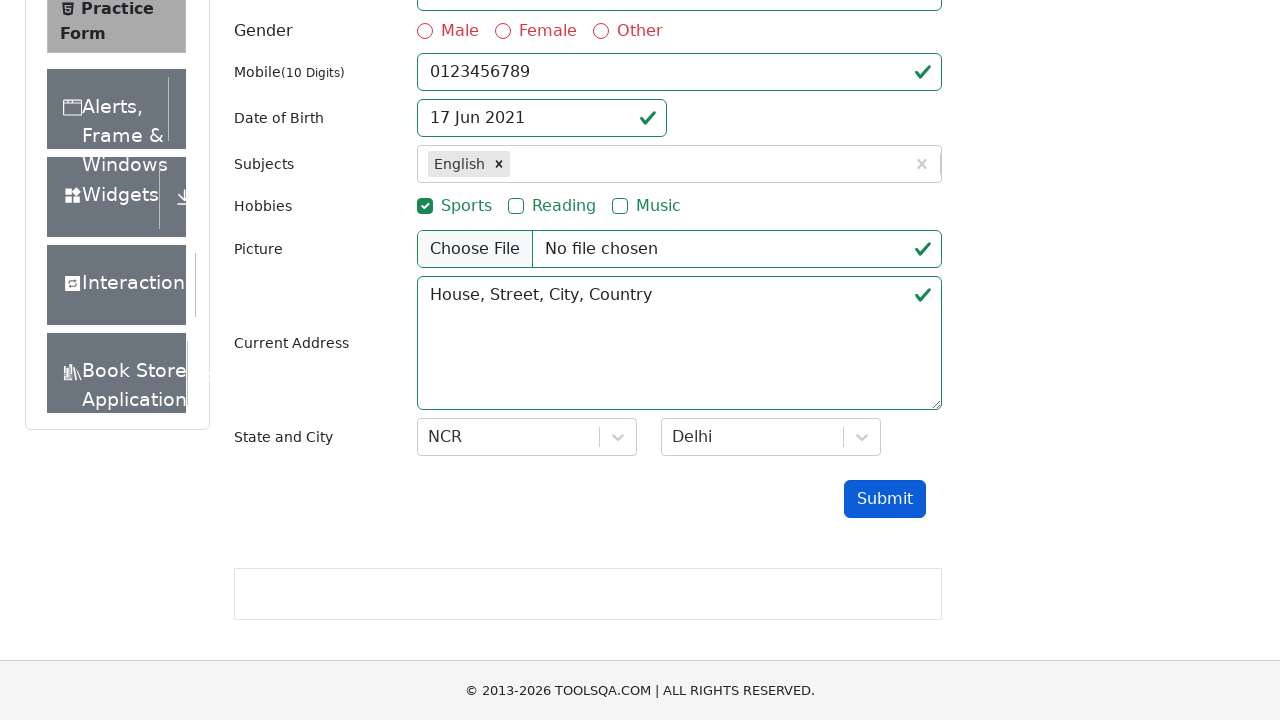

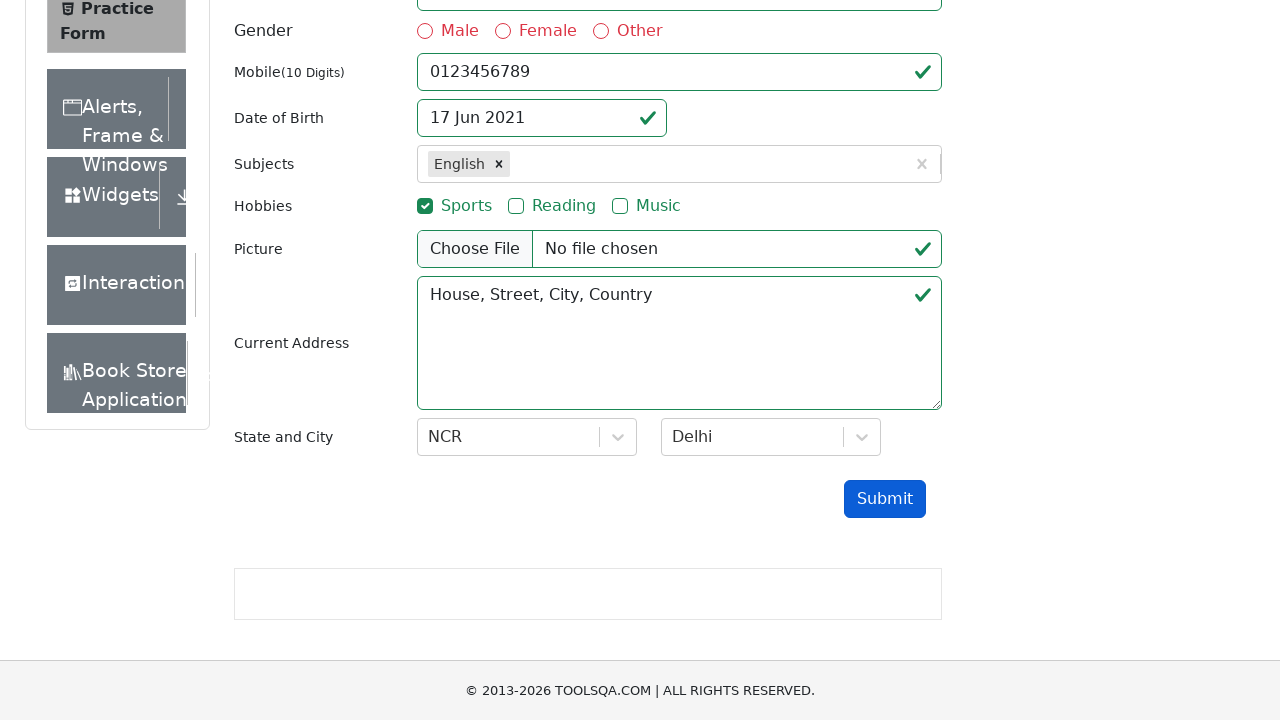